Tests calendar date selection by navigating to December 2019 using a reusable function approach

Starting URL: https://www.lambdatest.com/selenium-playground/bootstrap-date-picker-demo

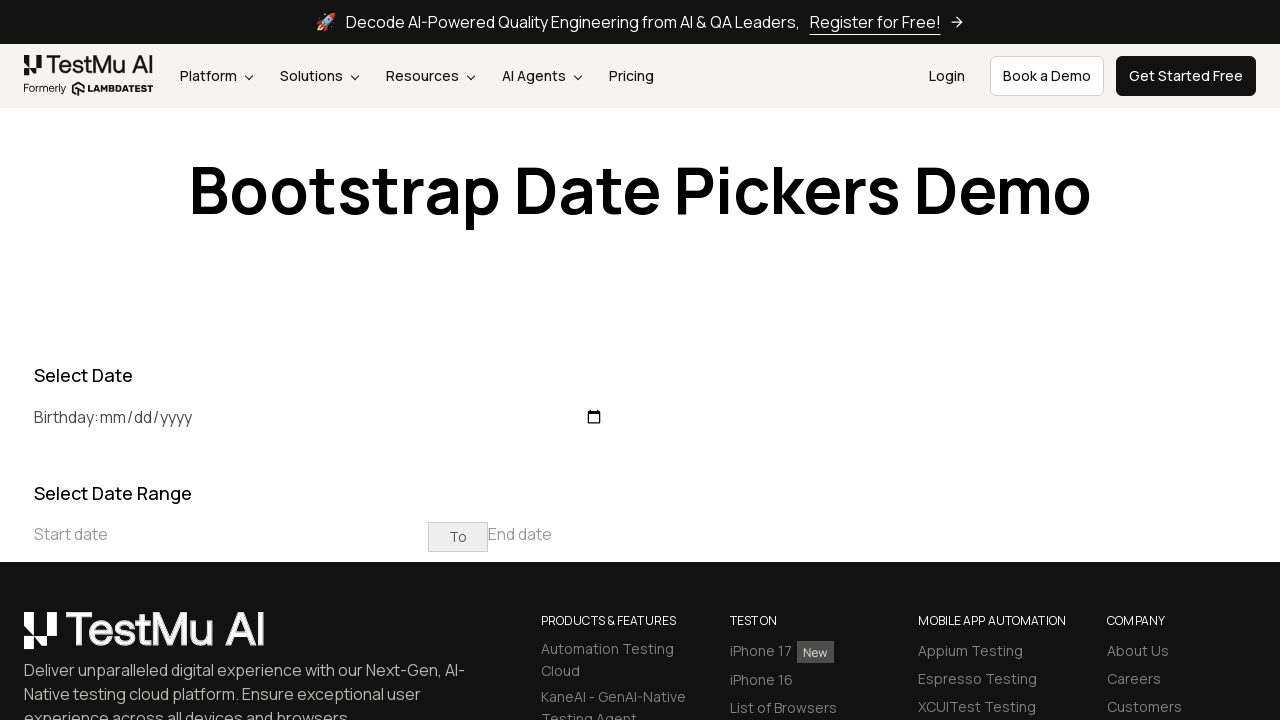

Clicked on the start date input to open date picker at (231, 534) on input[placeholder='Start date']
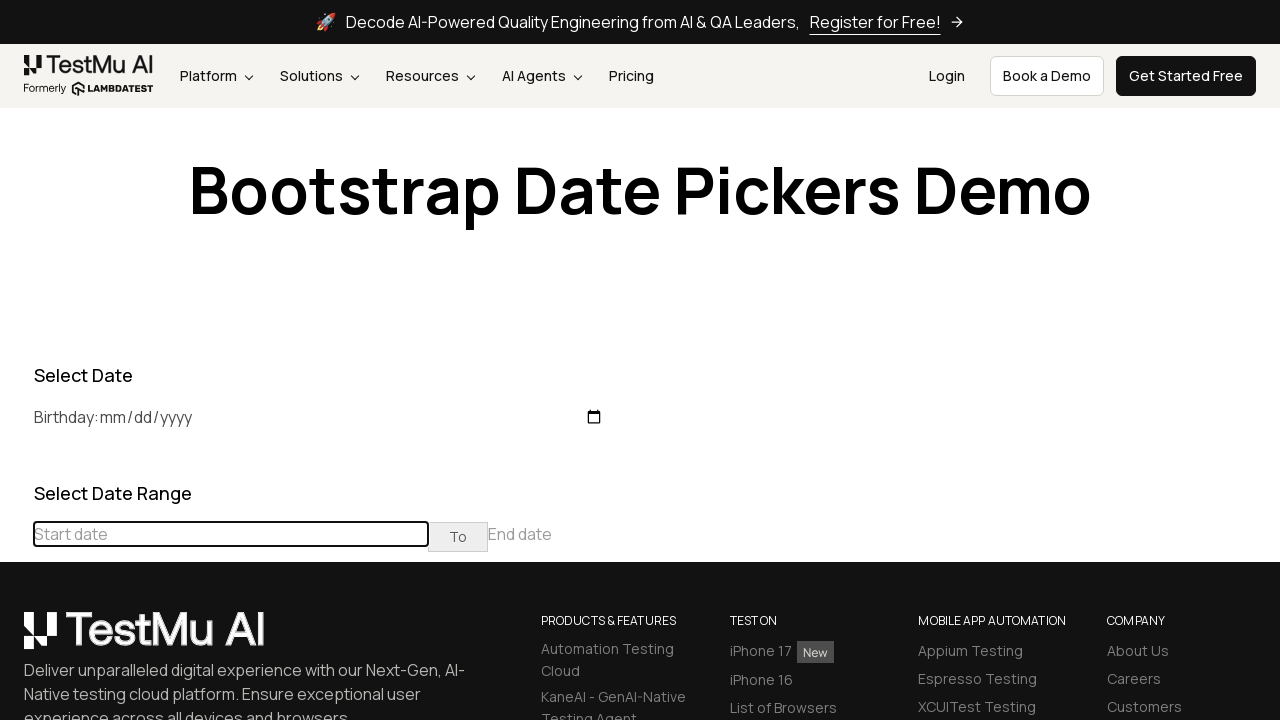

Located the month/year label in the date picker
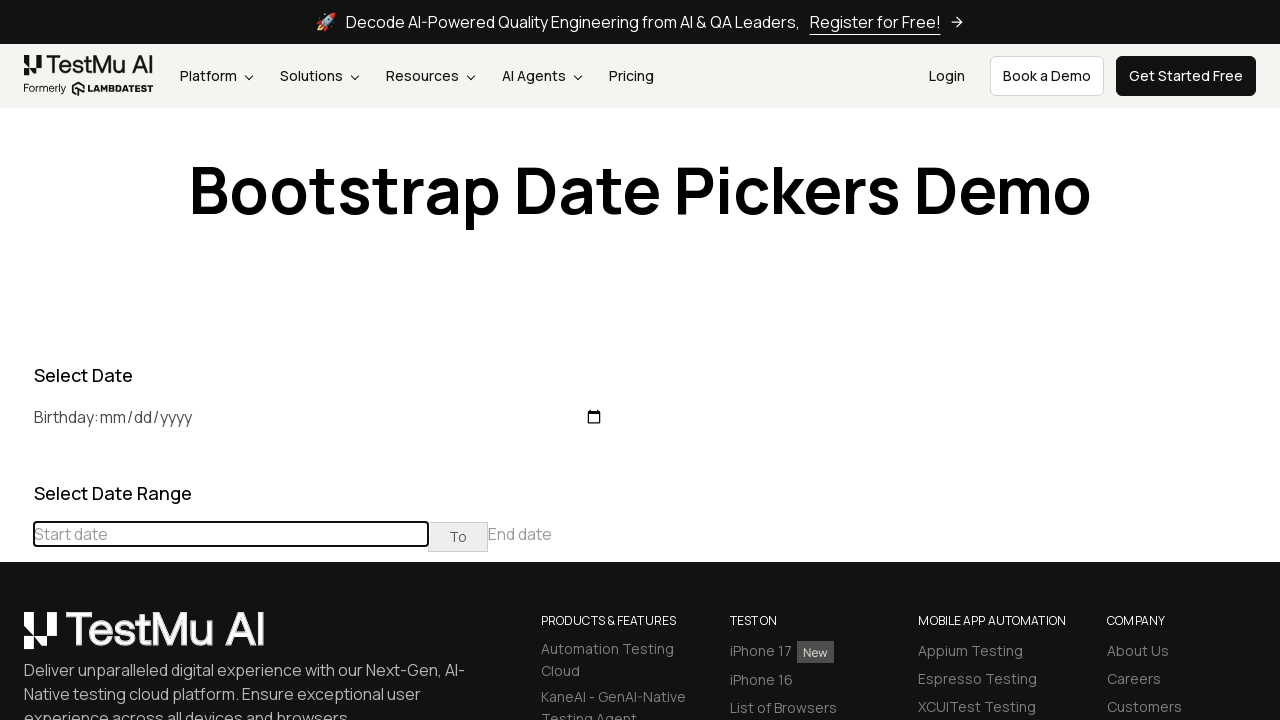

Located the previous month navigation button
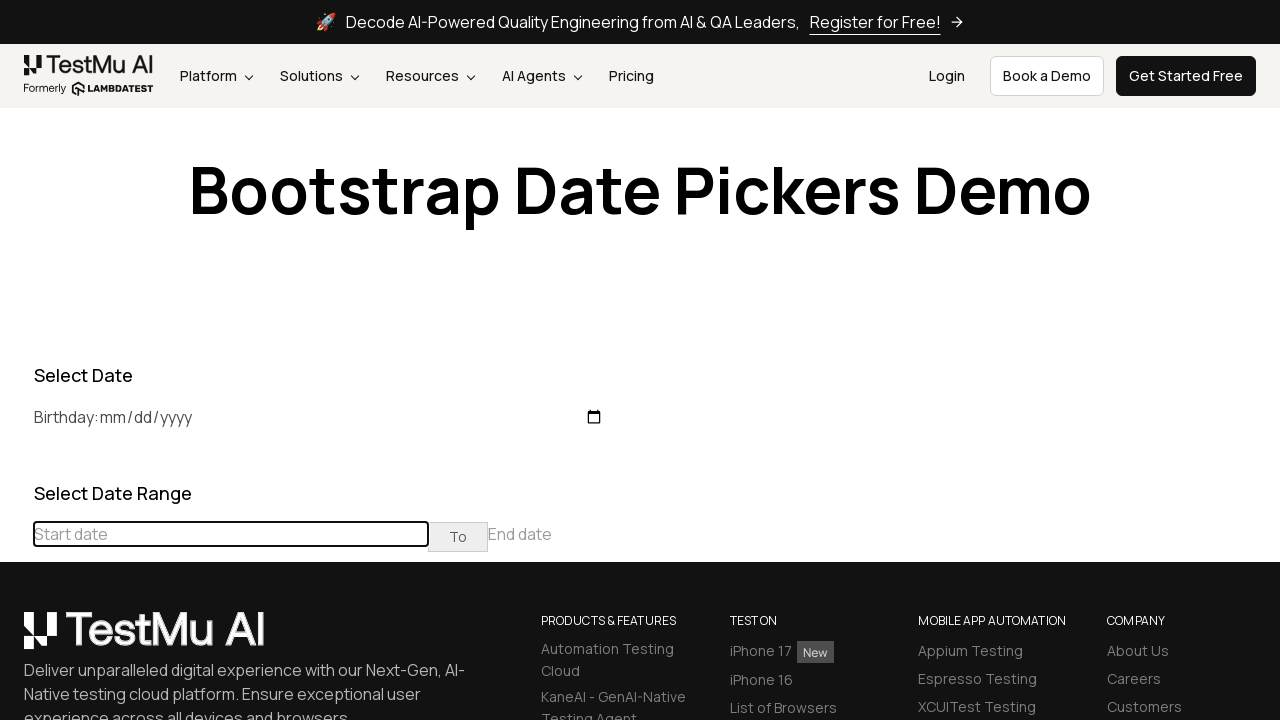

Clicked previous button to navigate towards December 2019 (current: February 2026) at (16, 465) on div[class='datepicker-days'] th[class='prev']
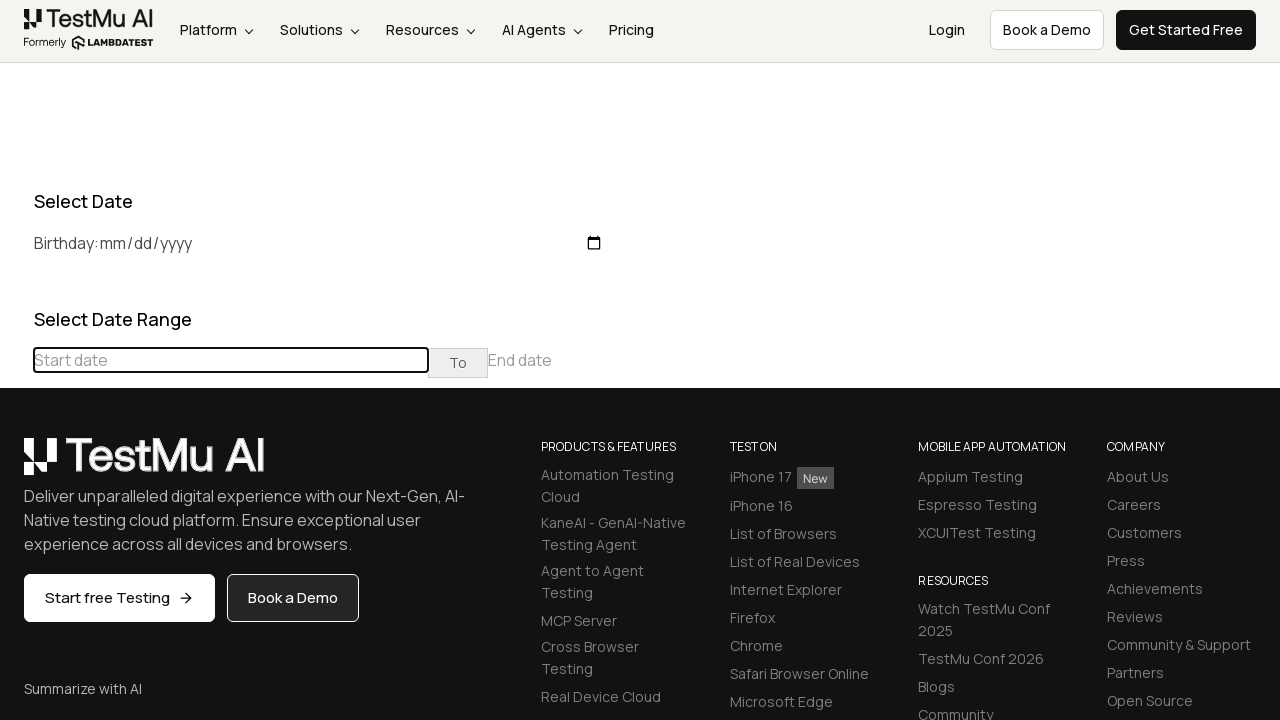

Clicked previous button to navigate towards December 2019 (current: January 2026) at (16, 465) on div[class='datepicker-days'] th[class='prev']
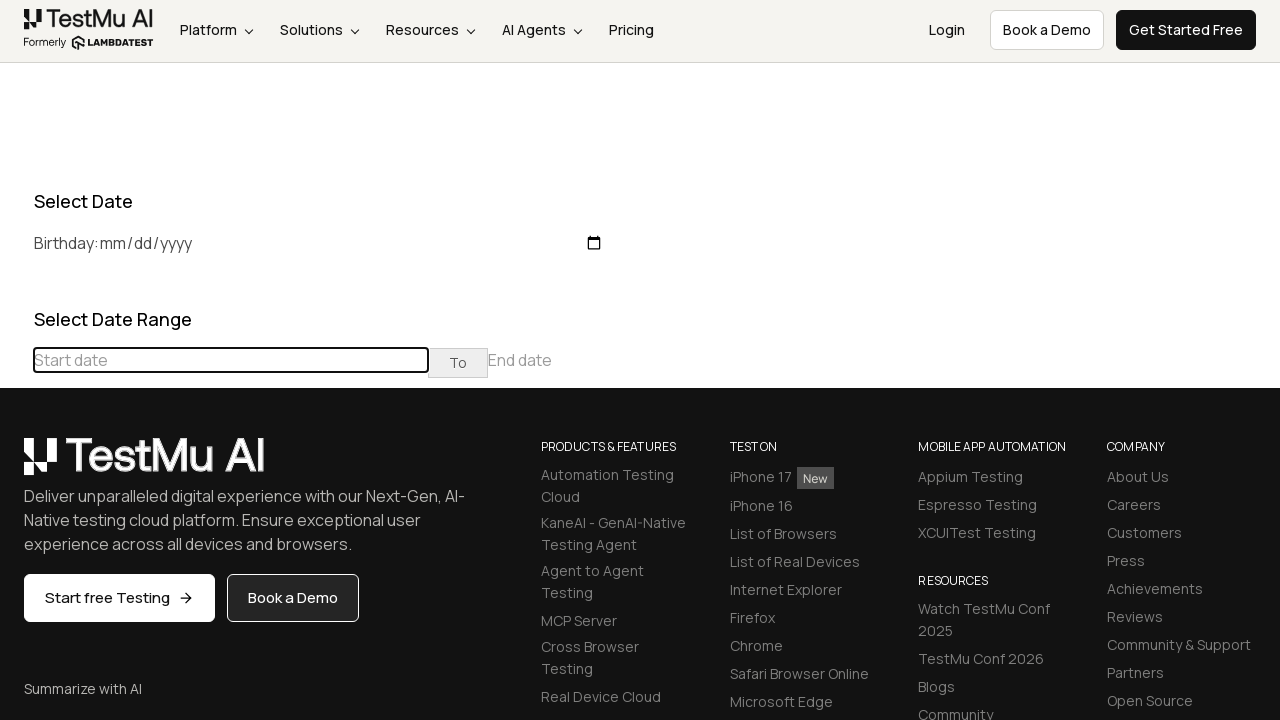

Clicked previous button to navigate towards December 2019 (current: December 2025) at (16, 465) on div[class='datepicker-days'] th[class='prev']
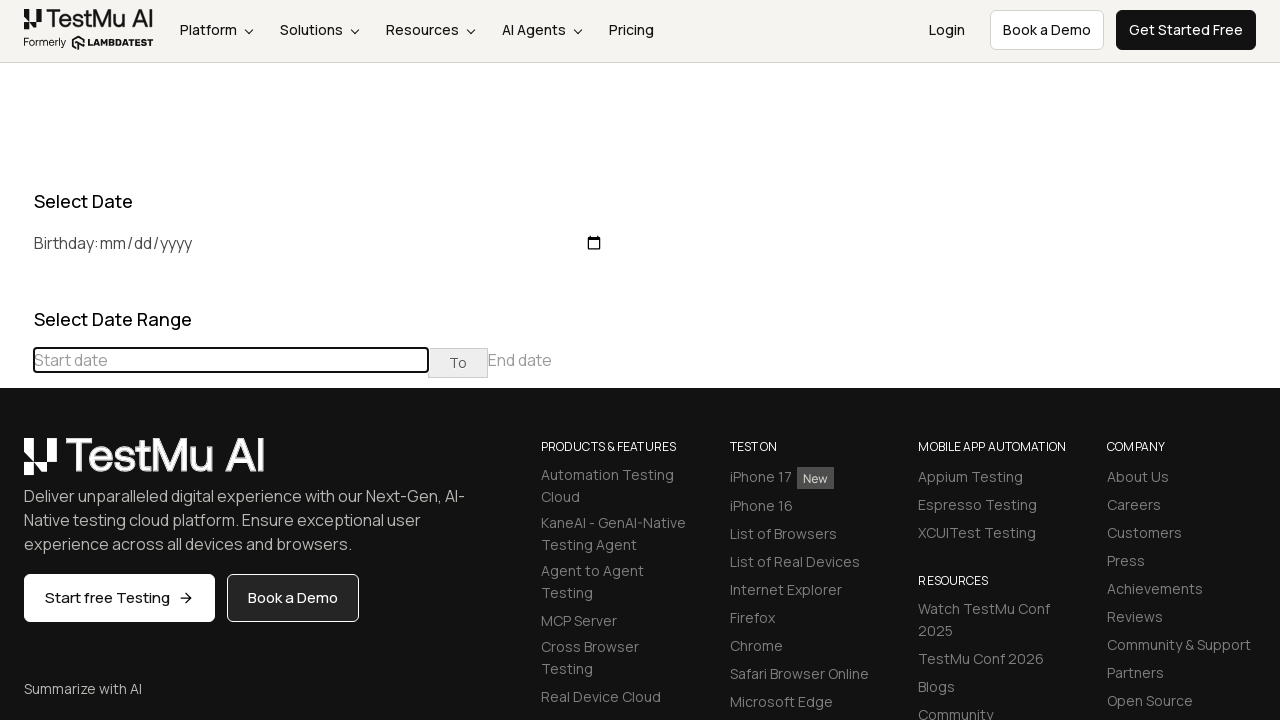

Clicked previous button to navigate towards December 2019 (current: November 2025) at (16, 465) on div[class='datepicker-days'] th[class='prev']
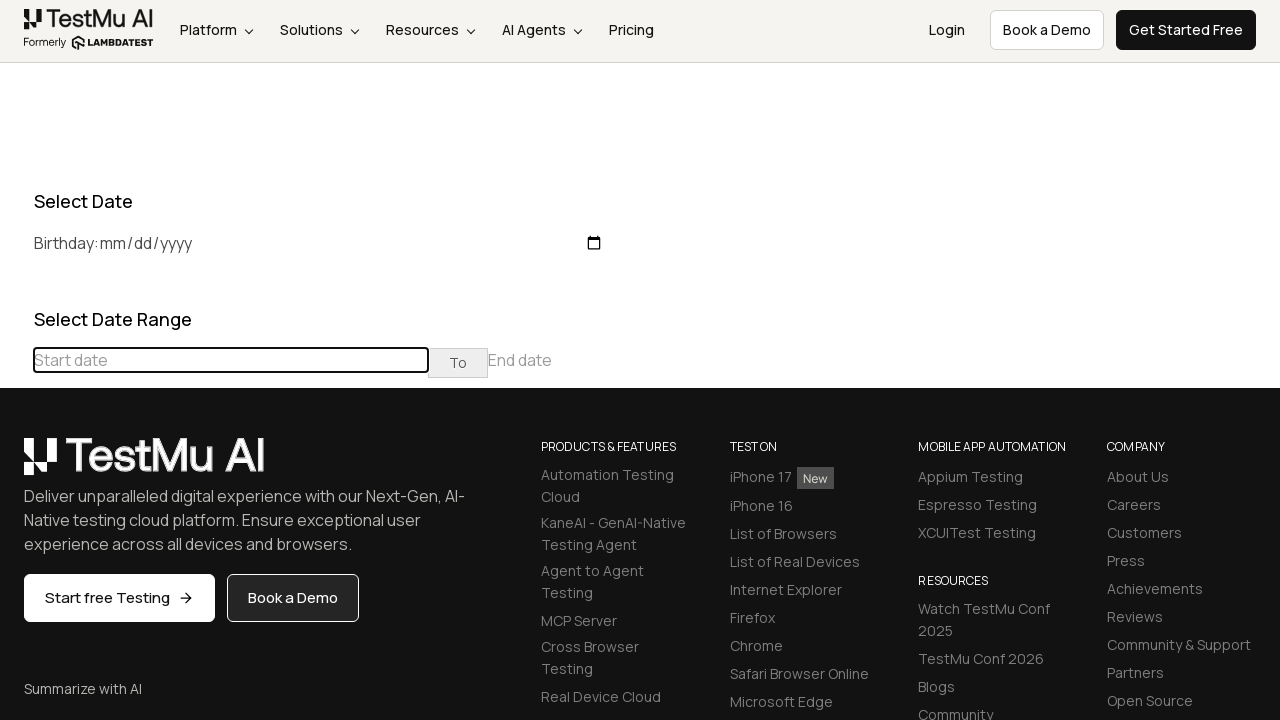

Clicked previous button to navigate towards December 2019 (current: October 2025) at (16, 465) on div[class='datepicker-days'] th[class='prev']
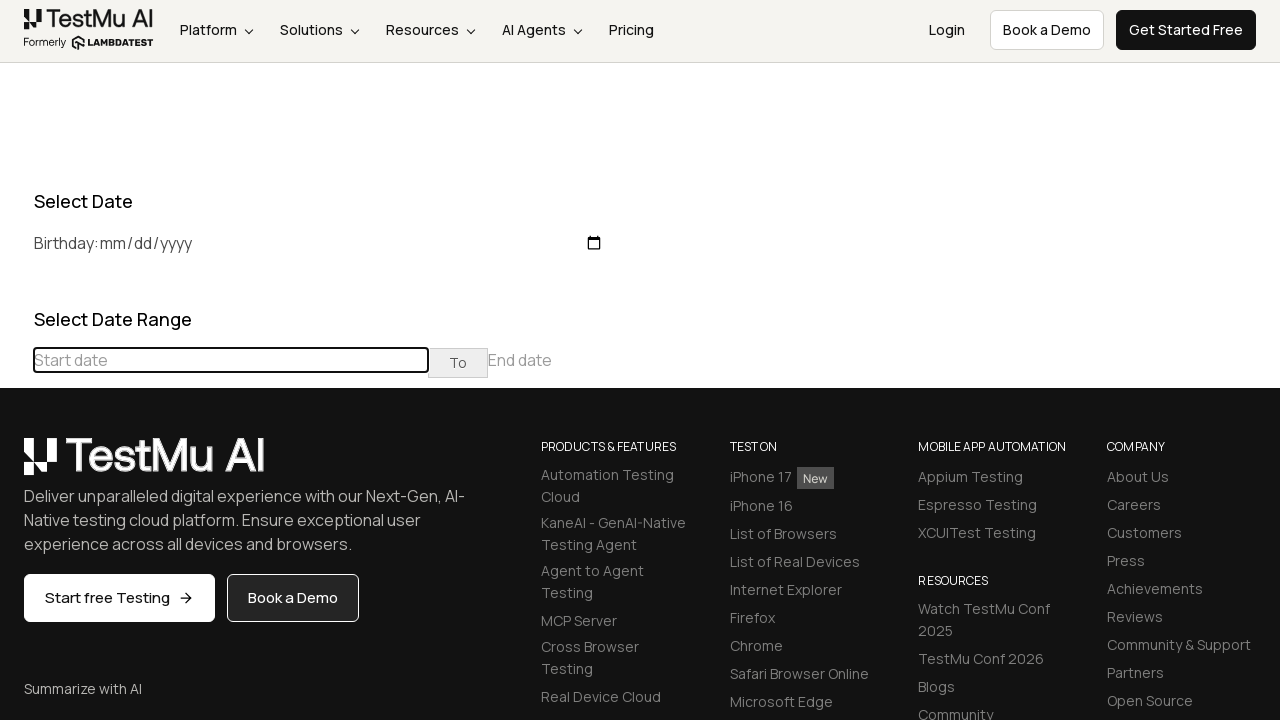

Clicked previous button to navigate towards December 2019 (current: September 2025) at (16, 465) on div[class='datepicker-days'] th[class='prev']
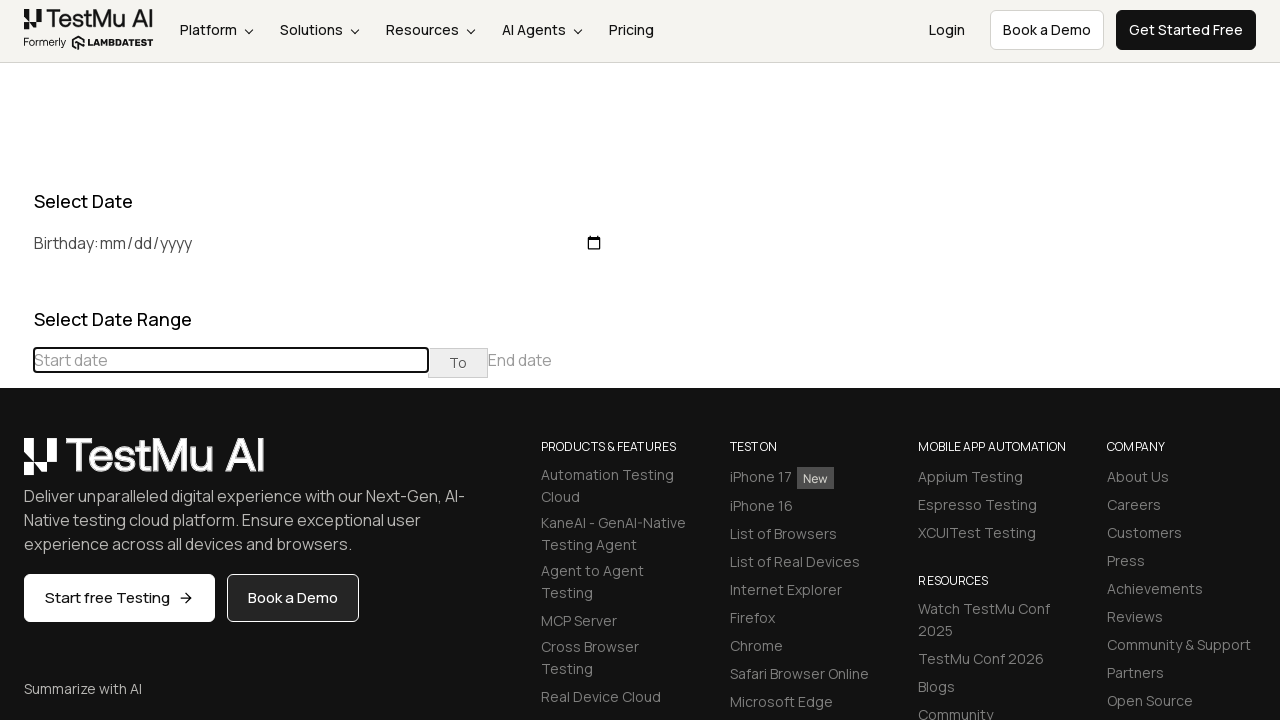

Clicked previous button to navigate towards December 2019 (current: August 2025) at (16, 465) on div[class='datepicker-days'] th[class='prev']
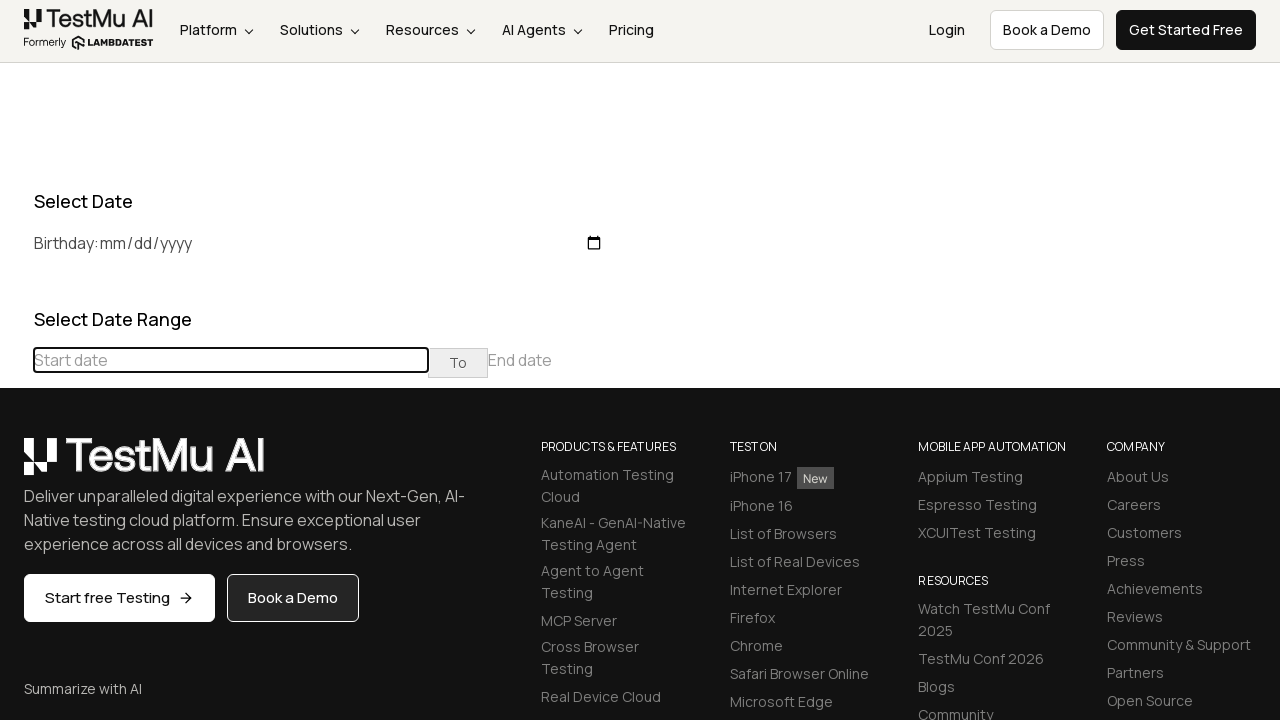

Clicked previous button to navigate towards December 2019 (current: July 2025) at (16, 465) on div[class='datepicker-days'] th[class='prev']
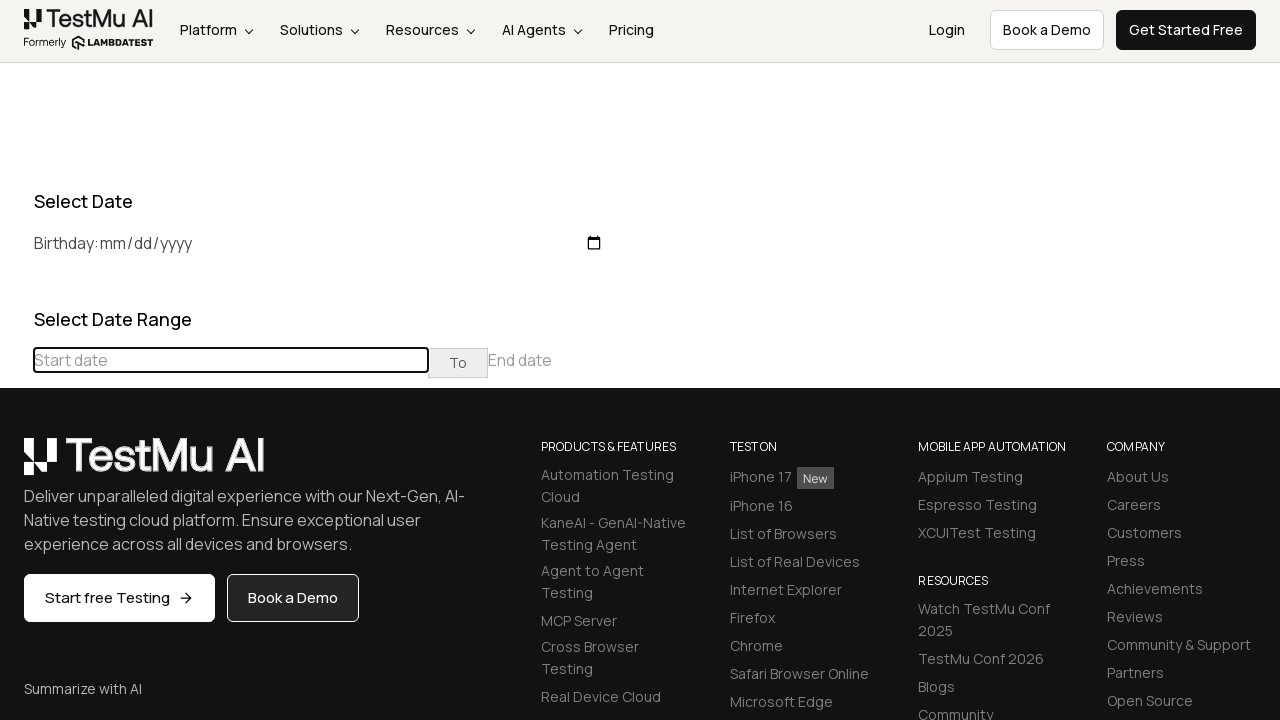

Clicked previous button to navigate towards December 2019 (current: June 2025) at (16, 465) on div[class='datepicker-days'] th[class='prev']
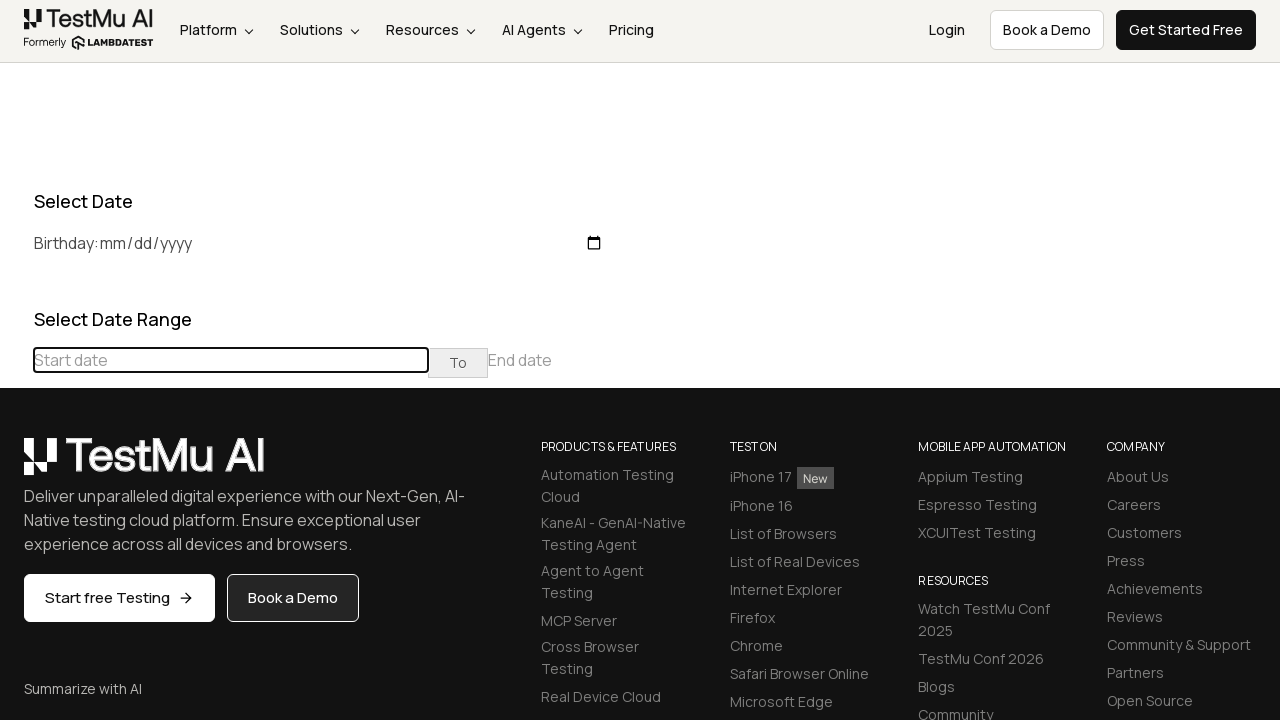

Clicked previous button to navigate towards December 2019 (current: May 2025) at (16, 465) on div[class='datepicker-days'] th[class='prev']
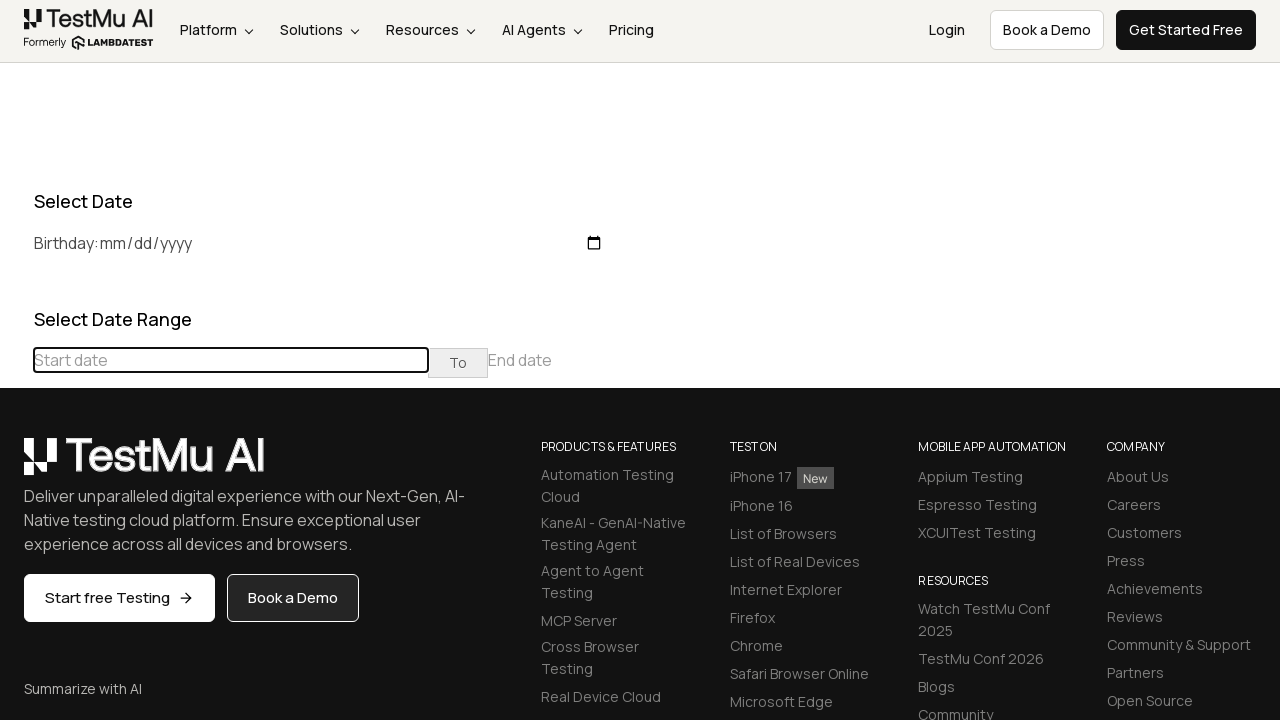

Clicked previous button to navigate towards December 2019 (current: April 2025) at (16, 465) on div[class='datepicker-days'] th[class='prev']
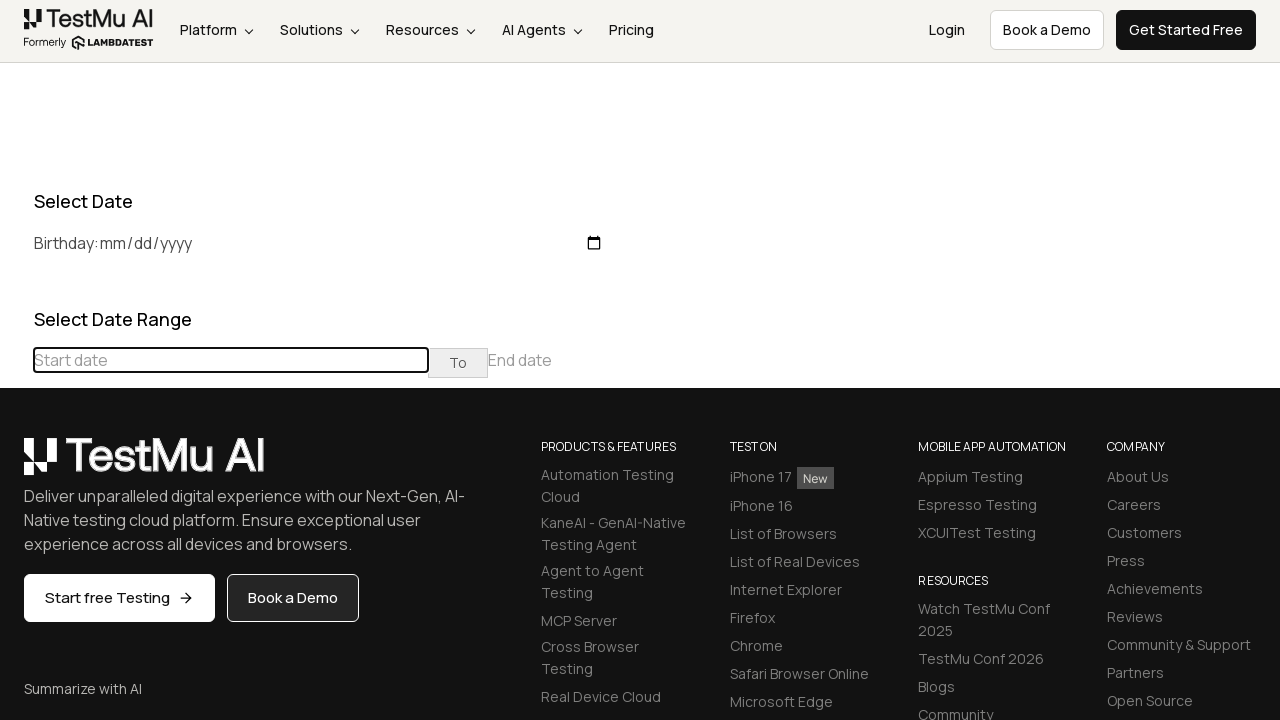

Clicked previous button to navigate towards December 2019 (current: March 2025) at (16, 465) on div[class='datepicker-days'] th[class='prev']
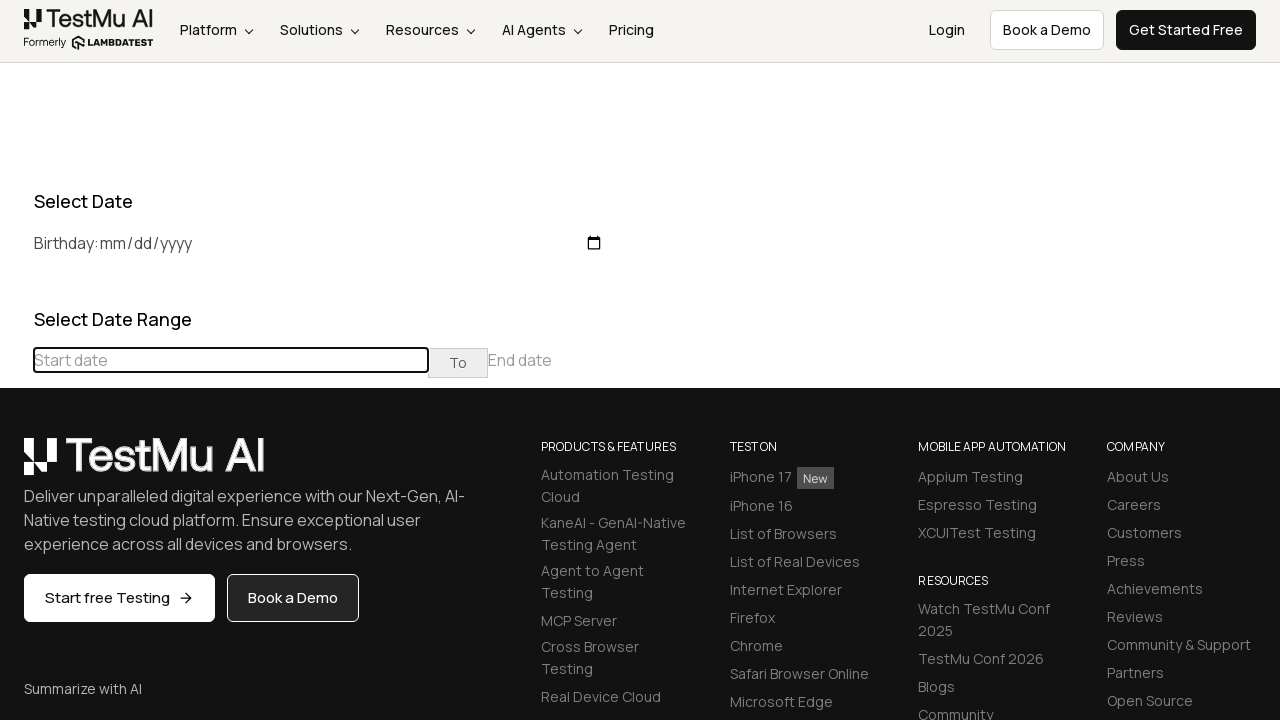

Clicked previous button to navigate towards December 2019 (current: February 2025) at (16, 465) on div[class='datepicker-days'] th[class='prev']
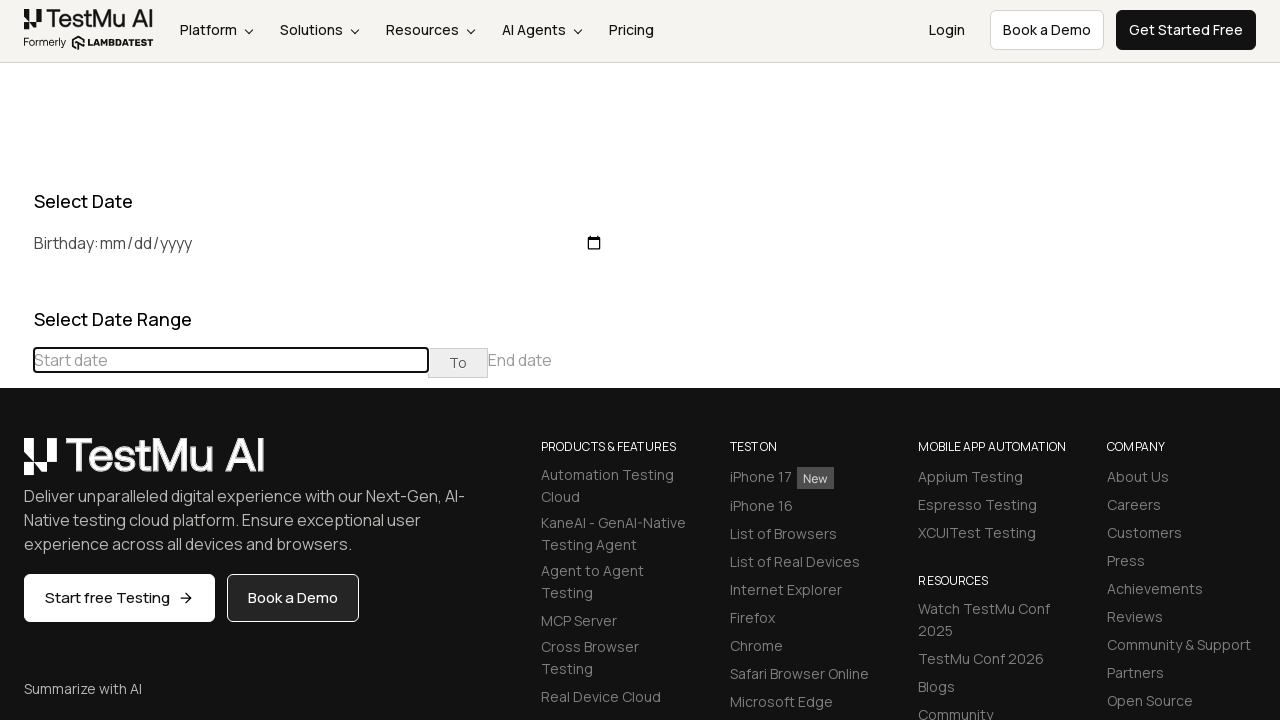

Clicked previous button to navigate towards December 2019 (current: January 2025) at (16, 465) on div[class='datepicker-days'] th[class='prev']
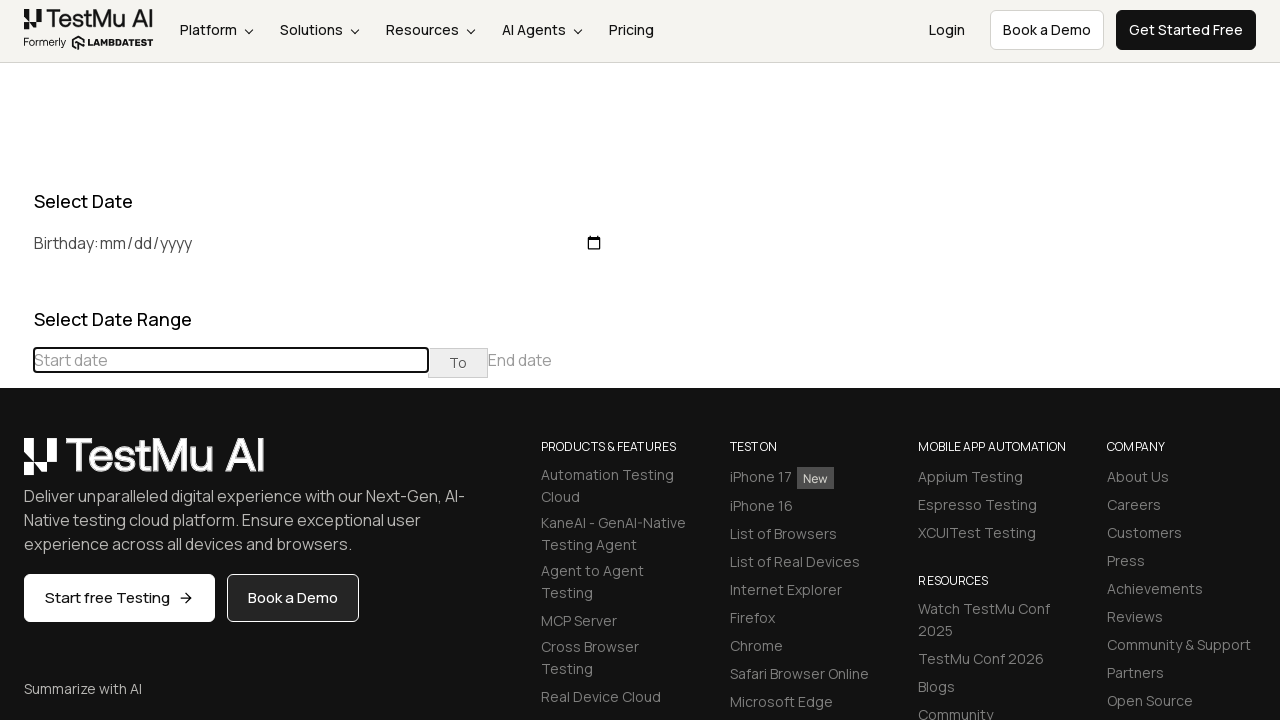

Clicked previous button to navigate towards December 2019 (current: December 2024) at (16, 465) on div[class='datepicker-days'] th[class='prev']
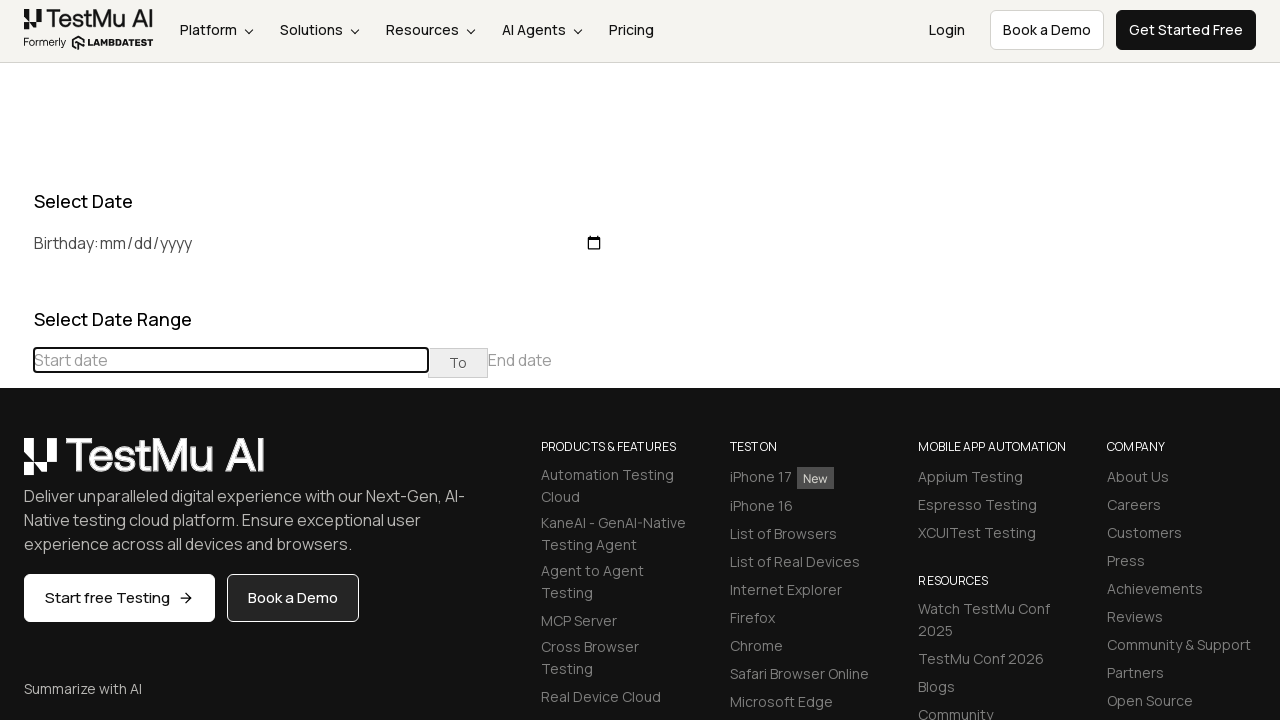

Clicked previous button to navigate towards December 2019 (current: November 2024) at (16, 465) on div[class='datepicker-days'] th[class='prev']
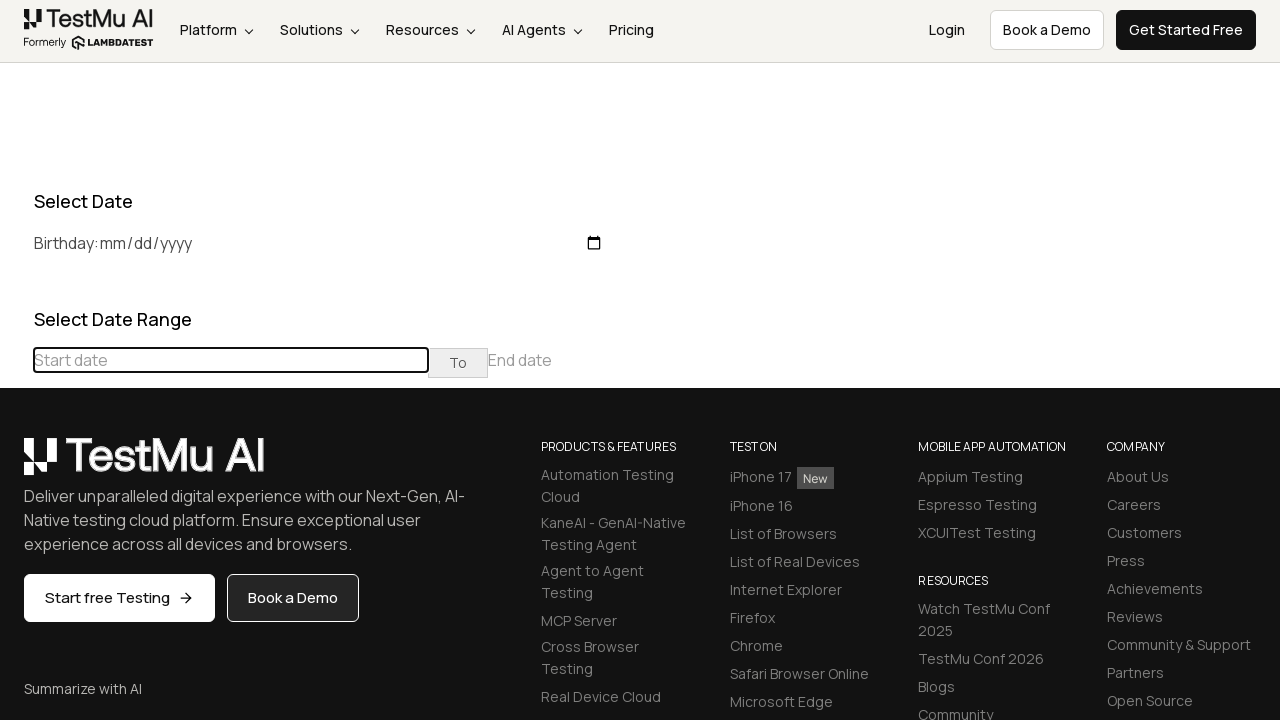

Clicked previous button to navigate towards December 2019 (current: October 2024) at (16, 465) on div[class='datepicker-days'] th[class='prev']
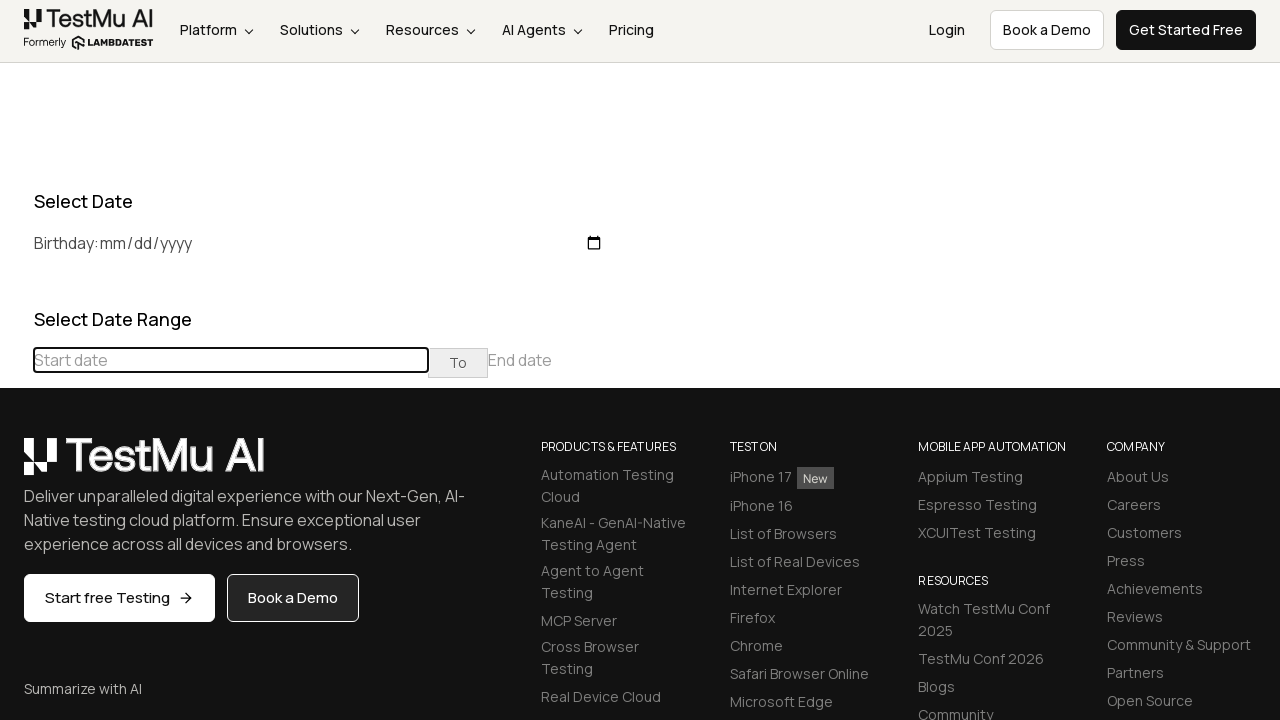

Clicked previous button to navigate towards December 2019 (current: September 2024) at (16, 465) on div[class='datepicker-days'] th[class='prev']
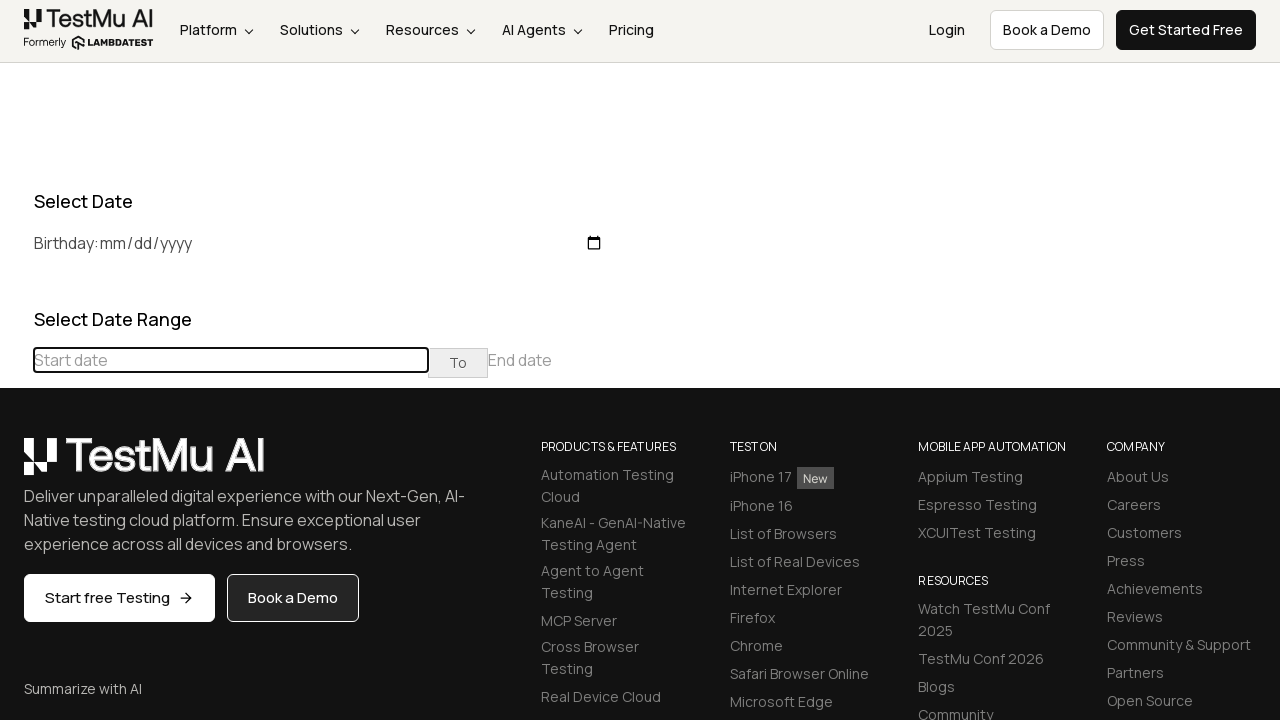

Clicked previous button to navigate towards December 2019 (current: August 2024) at (16, 465) on div[class='datepicker-days'] th[class='prev']
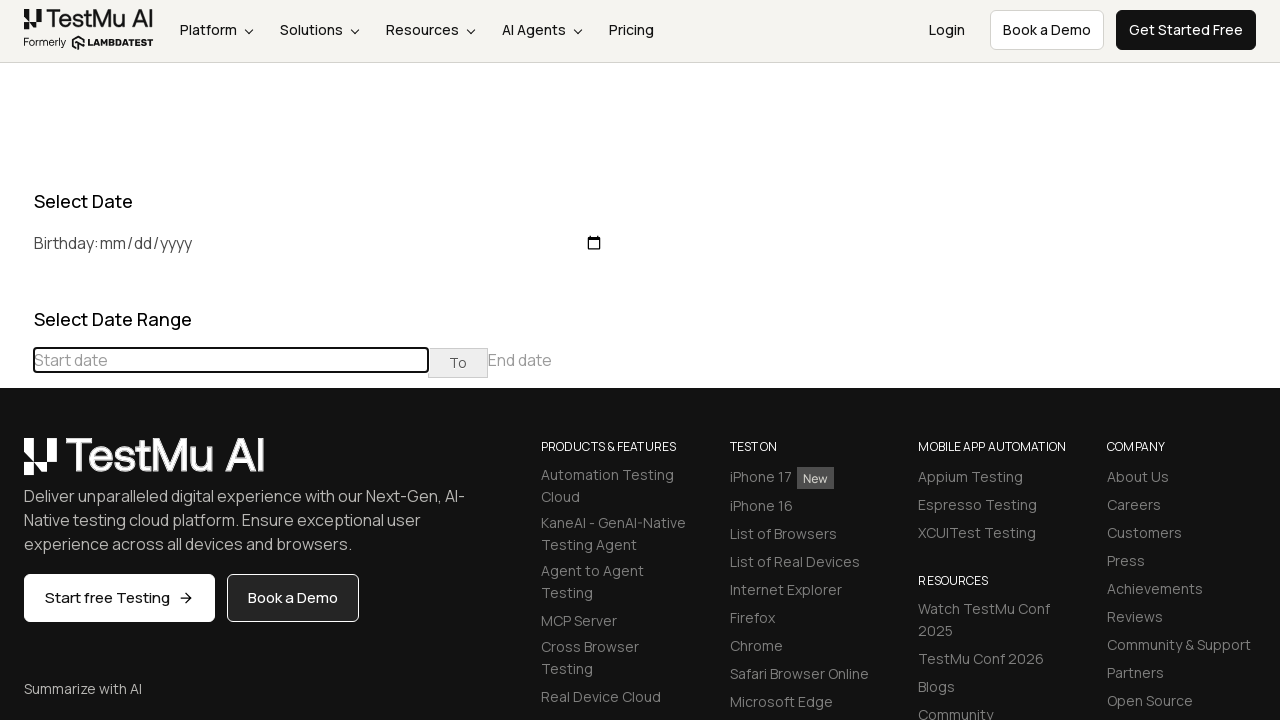

Clicked previous button to navigate towards December 2019 (current: July 2024) at (16, 465) on div[class='datepicker-days'] th[class='prev']
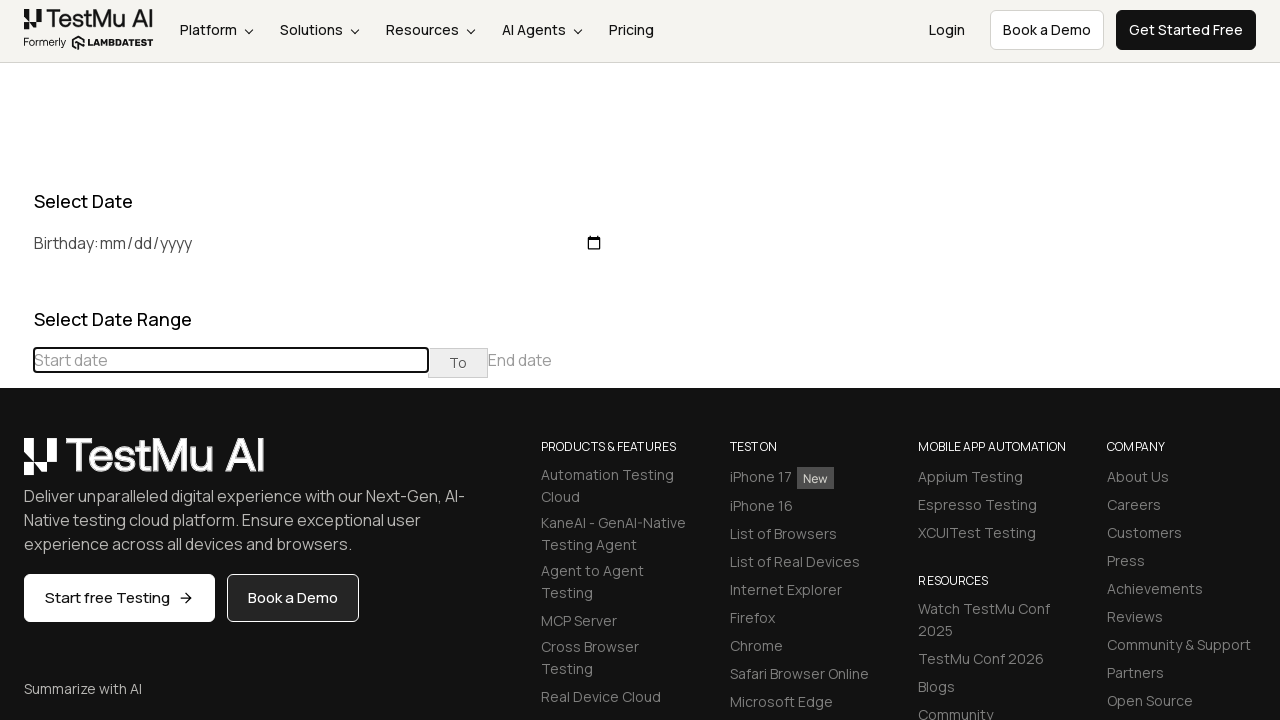

Clicked previous button to navigate towards December 2019 (current: June 2024) at (16, 465) on div[class='datepicker-days'] th[class='prev']
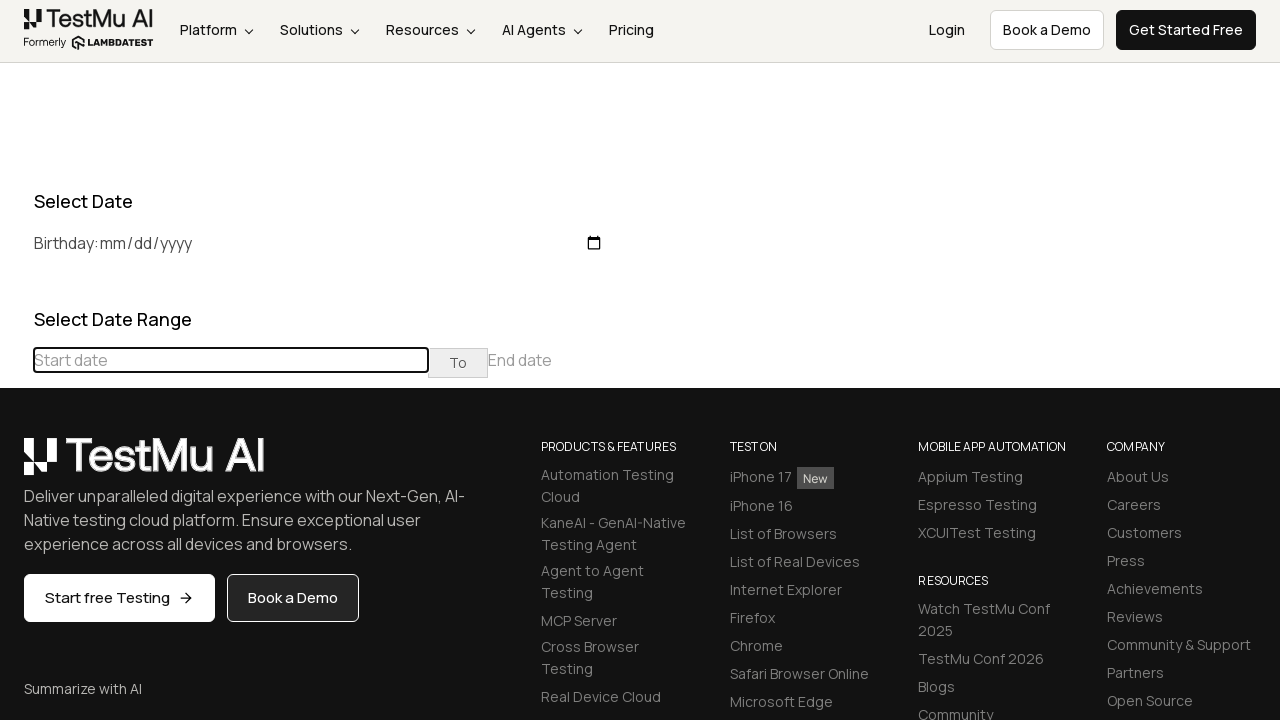

Clicked previous button to navigate towards December 2019 (current: May 2024) at (16, 465) on div[class='datepicker-days'] th[class='prev']
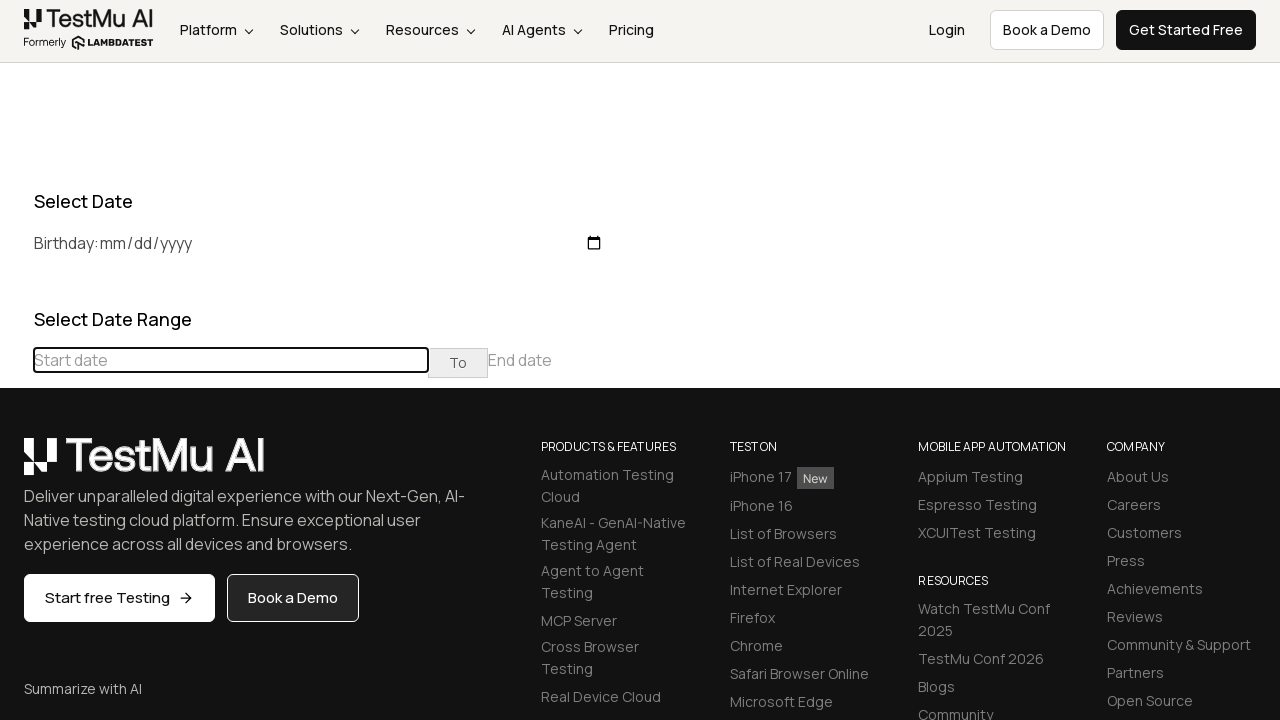

Clicked previous button to navigate towards December 2019 (current: April 2024) at (16, 465) on div[class='datepicker-days'] th[class='prev']
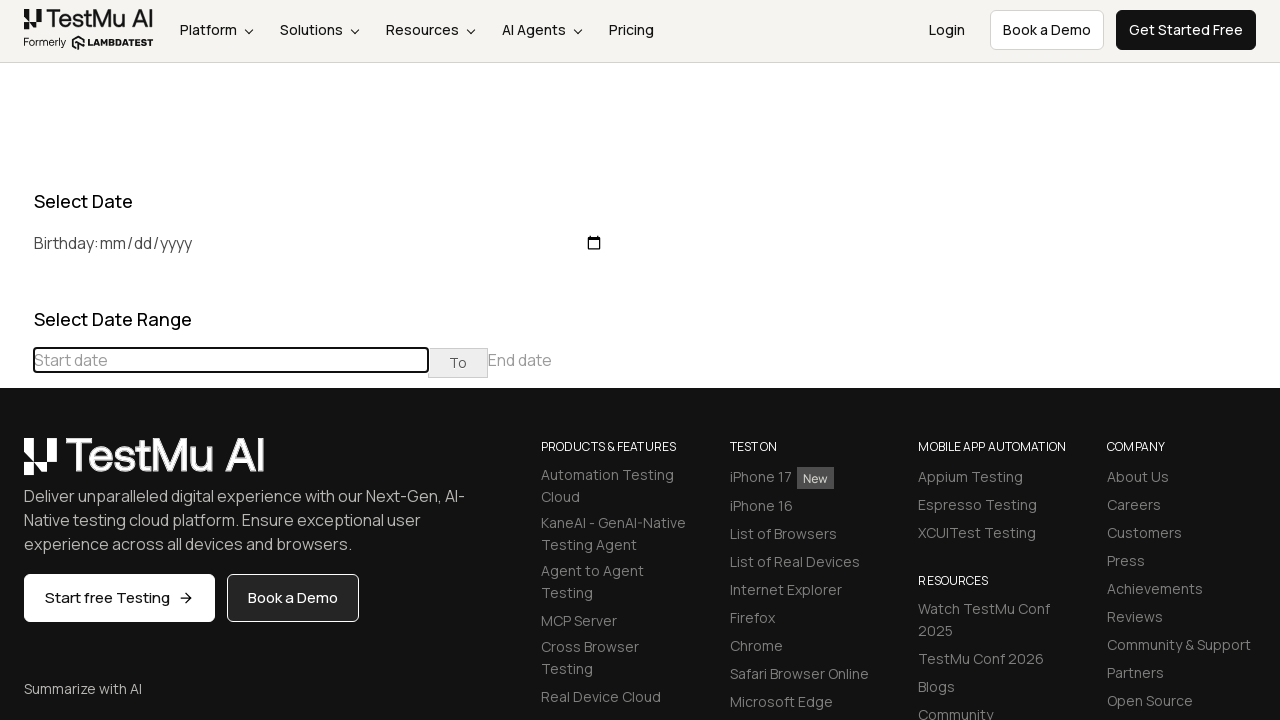

Clicked previous button to navigate towards December 2019 (current: March 2024) at (16, 465) on div[class='datepicker-days'] th[class='prev']
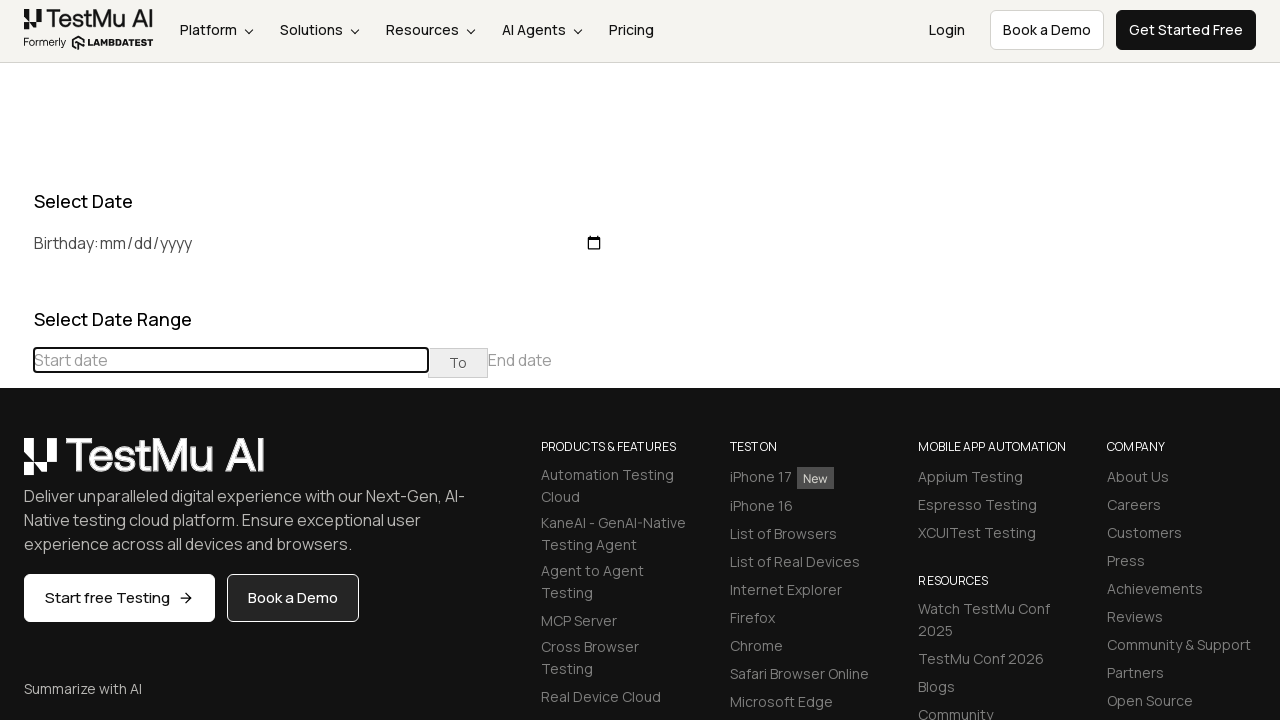

Clicked previous button to navigate towards December 2019 (current: February 2024) at (16, 465) on div[class='datepicker-days'] th[class='prev']
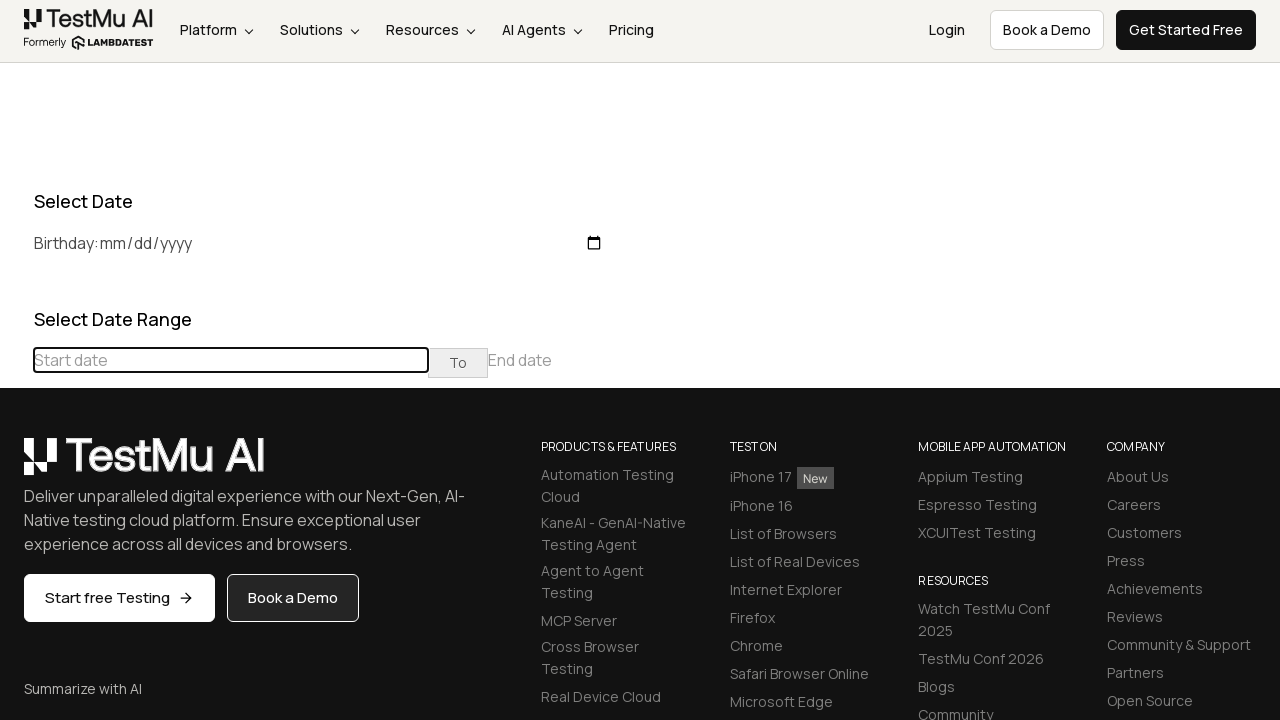

Clicked previous button to navigate towards December 2019 (current: January 2024) at (16, 465) on div[class='datepicker-days'] th[class='prev']
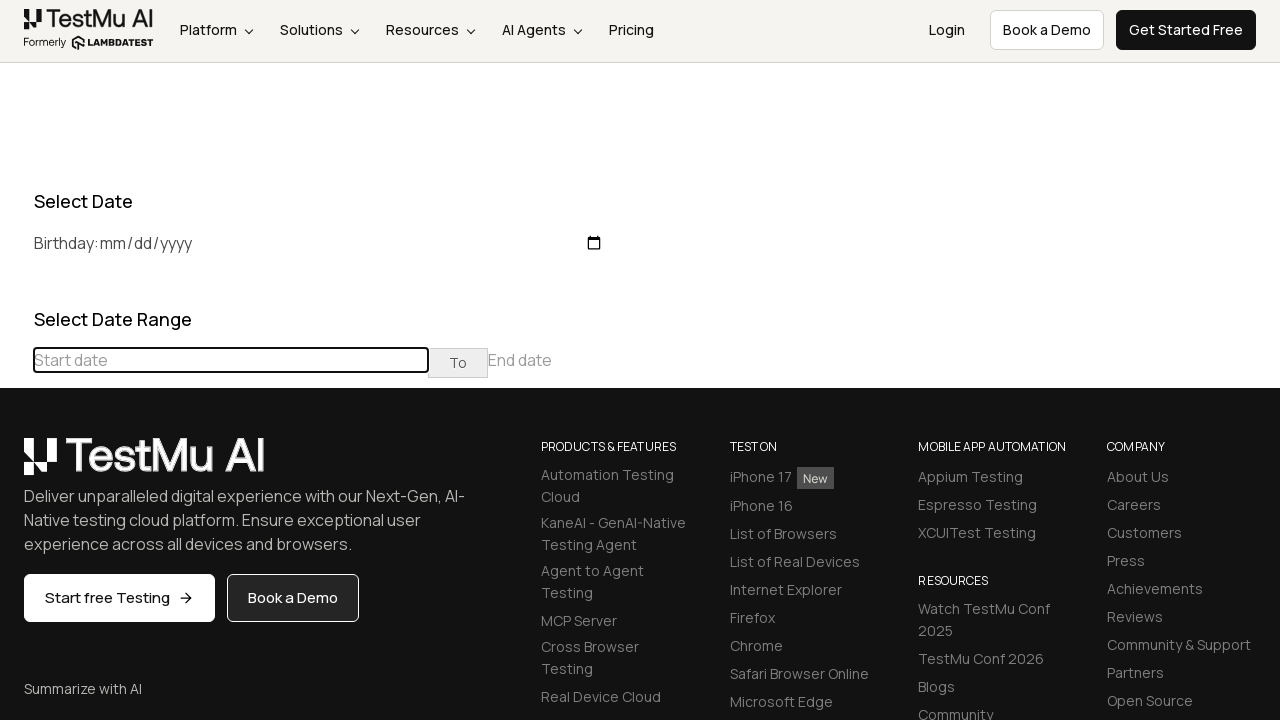

Clicked previous button to navigate towards December 2019 (current: December 2023) at (16, 465) on div[class='datepicker-days'] th[class='prev']
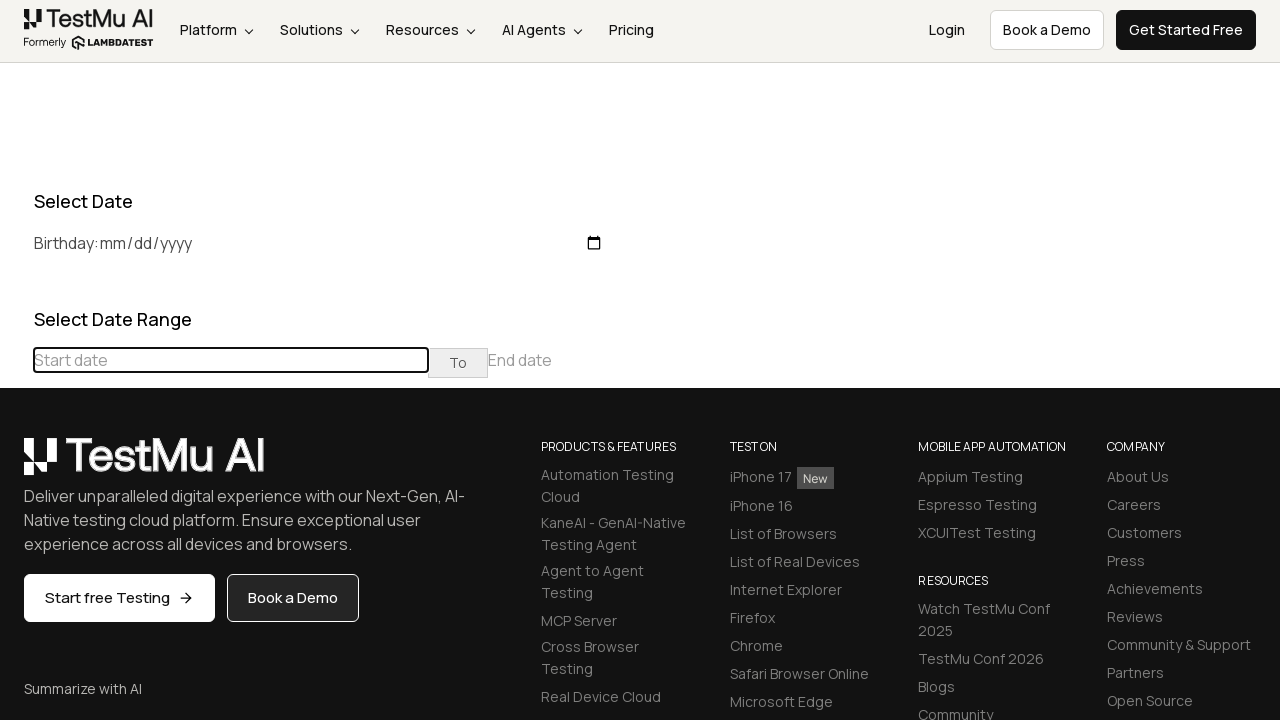

Clicked previous button to navigate towards December 2019 (current: November 2023) at (16, 465) on div[class='datepicker-days'] th[class='prev']
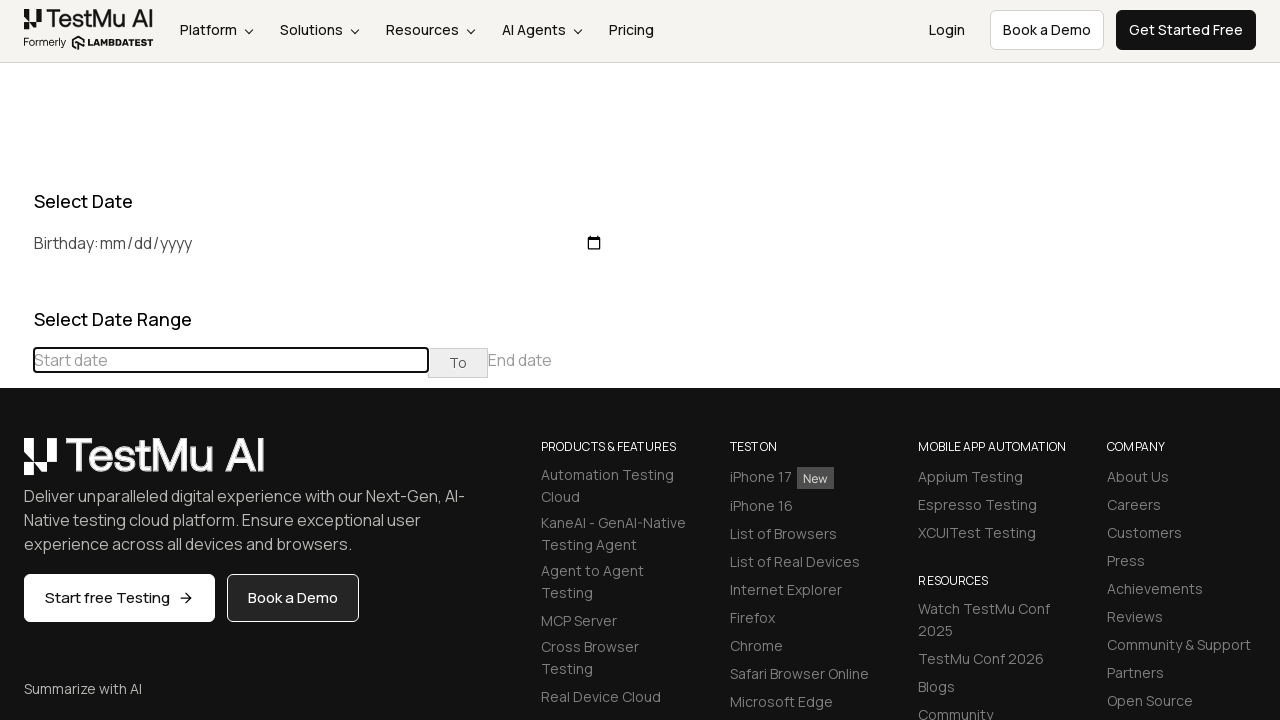

Clicked previous button to navigate towards December 2019 (current: October 2023) at (16, 465) on div[class='datepicker-days'] th[class='prev']
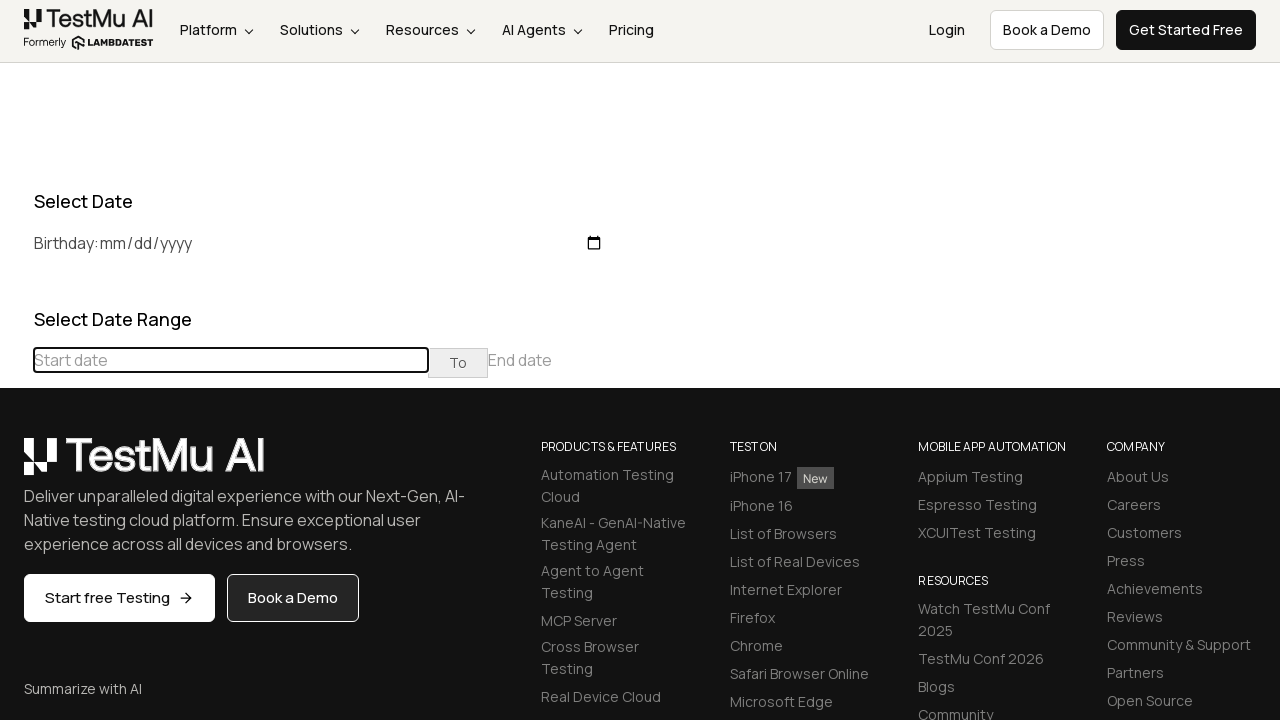

Clicked previous button to navigate towards December 2019 (current: September 2023) at (16, 465) on div[class='datepicker-days'] th[class='prev']
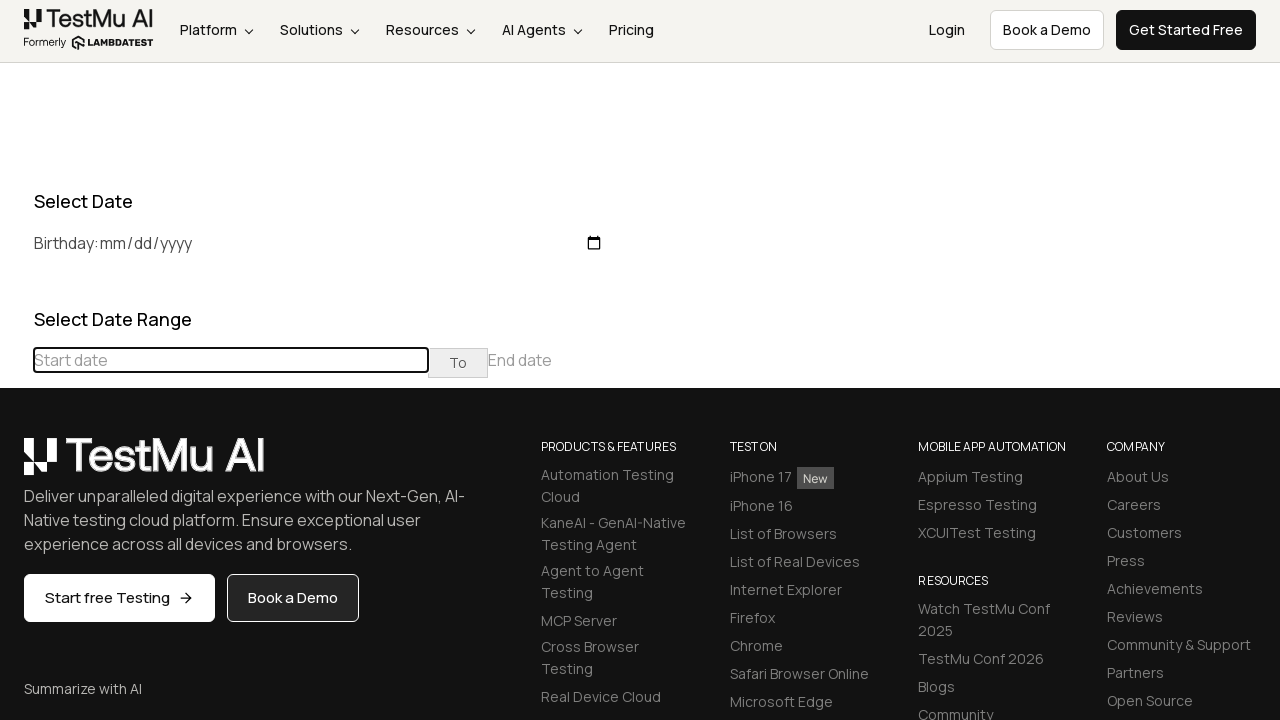

Clicked previous button to navigate towards December 2019 (current: August 2023) at (16, 465) on div[class='datepicker-days'] th[class='prev']
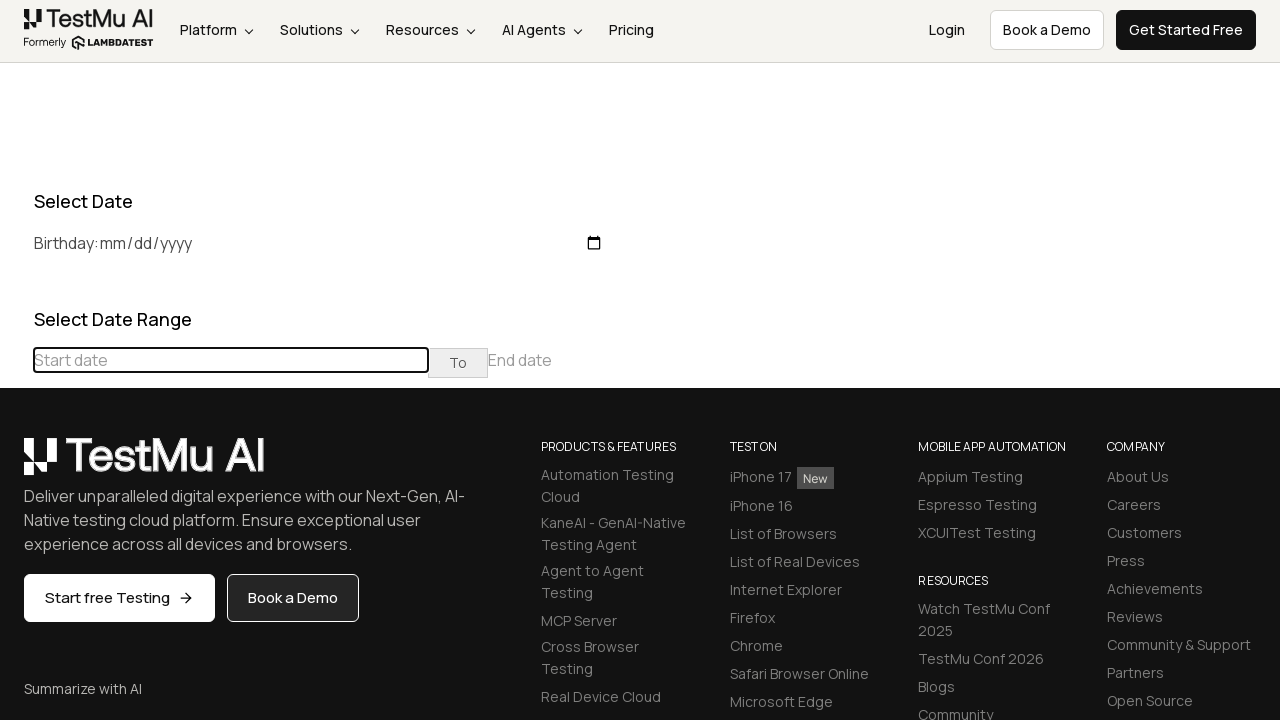

Clicked previous button to navigate towards December 2019 (current: July 2023) at (16, 465) on div[class='datepicker-days'] th[class='prev']
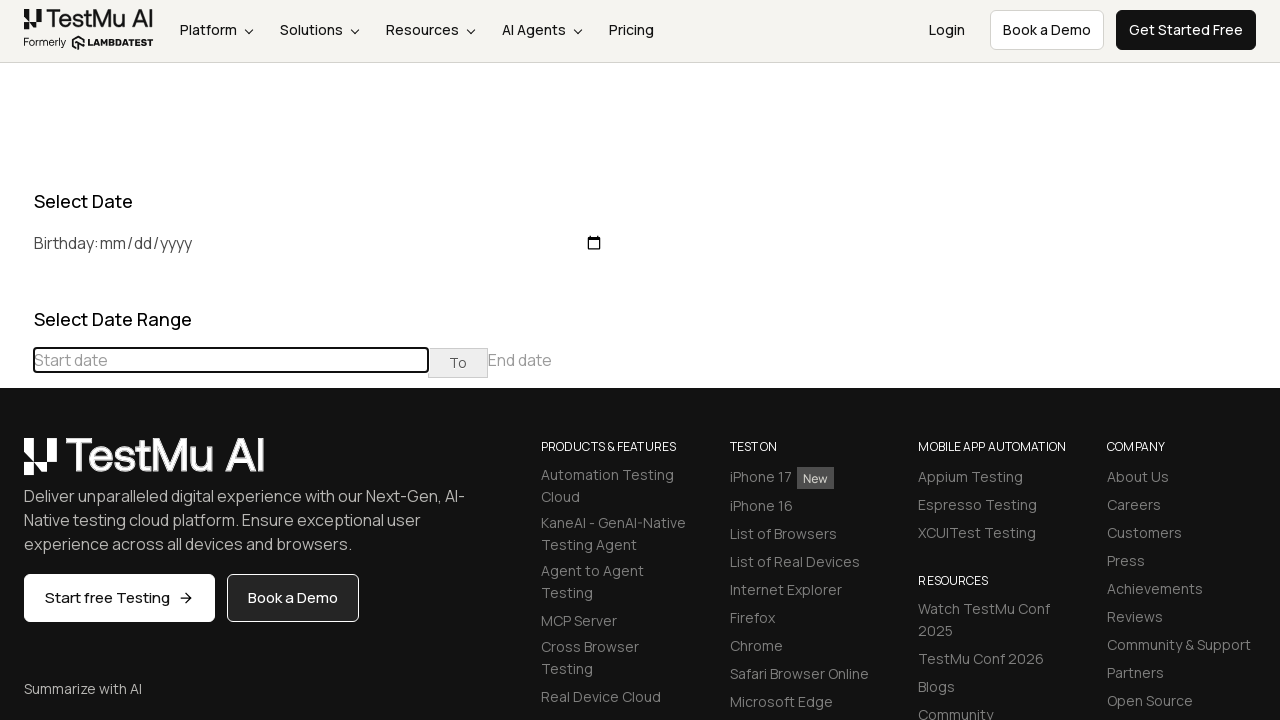

Clicked previous button to navigate towards December 2019 (current: June 2023) at (16, 465) on div[class='datepicker-days'] th[class='prev']
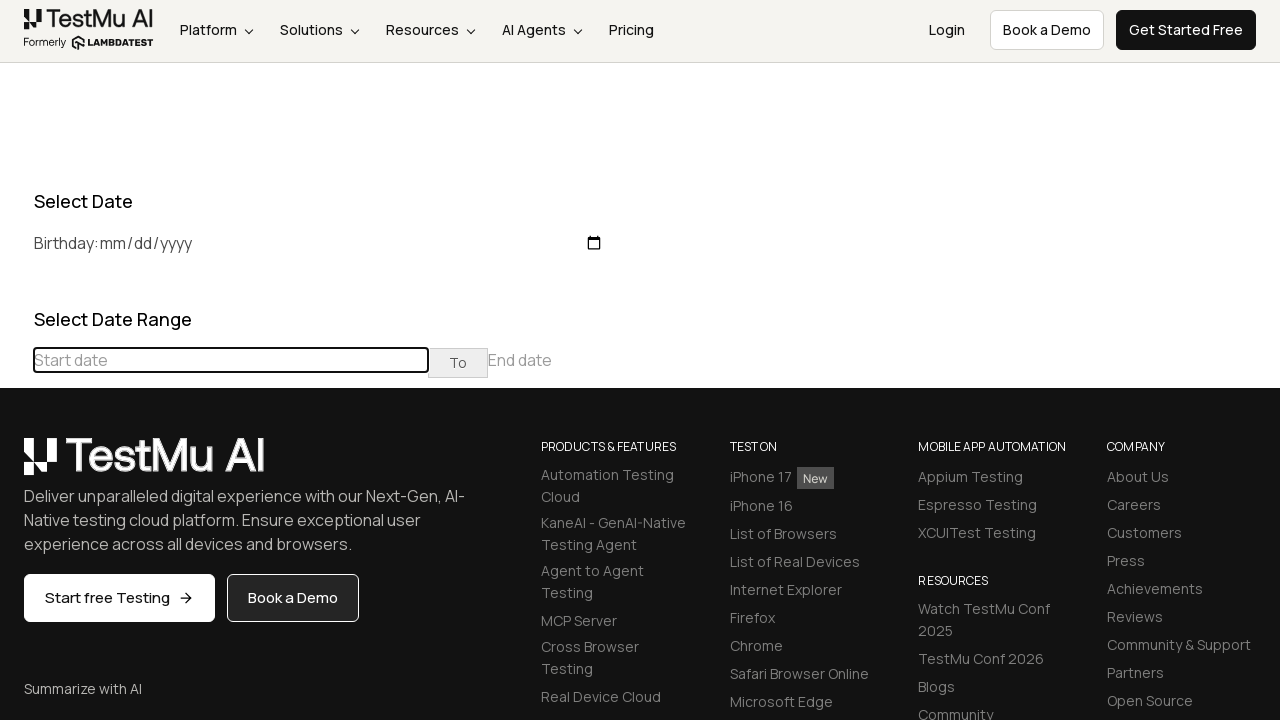

Clicked previous button to navigate towards December 2019 (current: May 2023) at (16, 465) on div[class='datepicker-days'] th[class='prev']
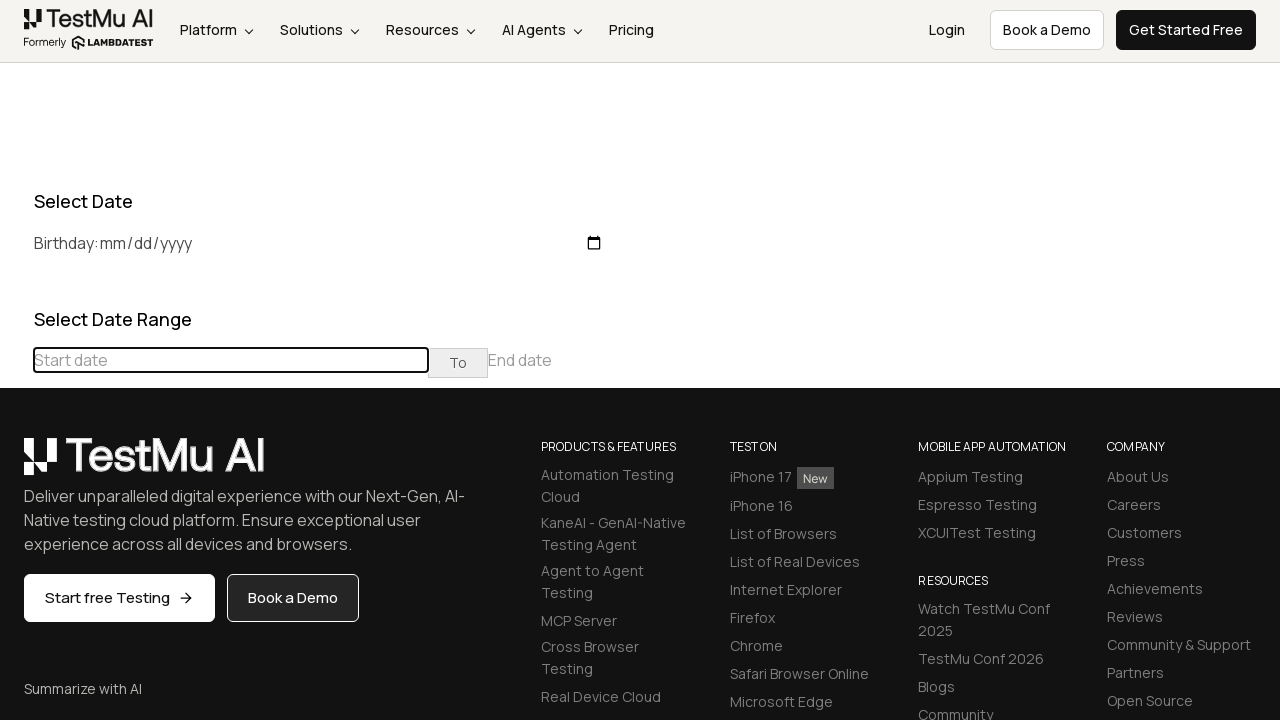

Clicked previous button to navigate towards December 2019 (current: April 2023) at (16, 465) on div[class='datepicker-days'] th[class='prev']
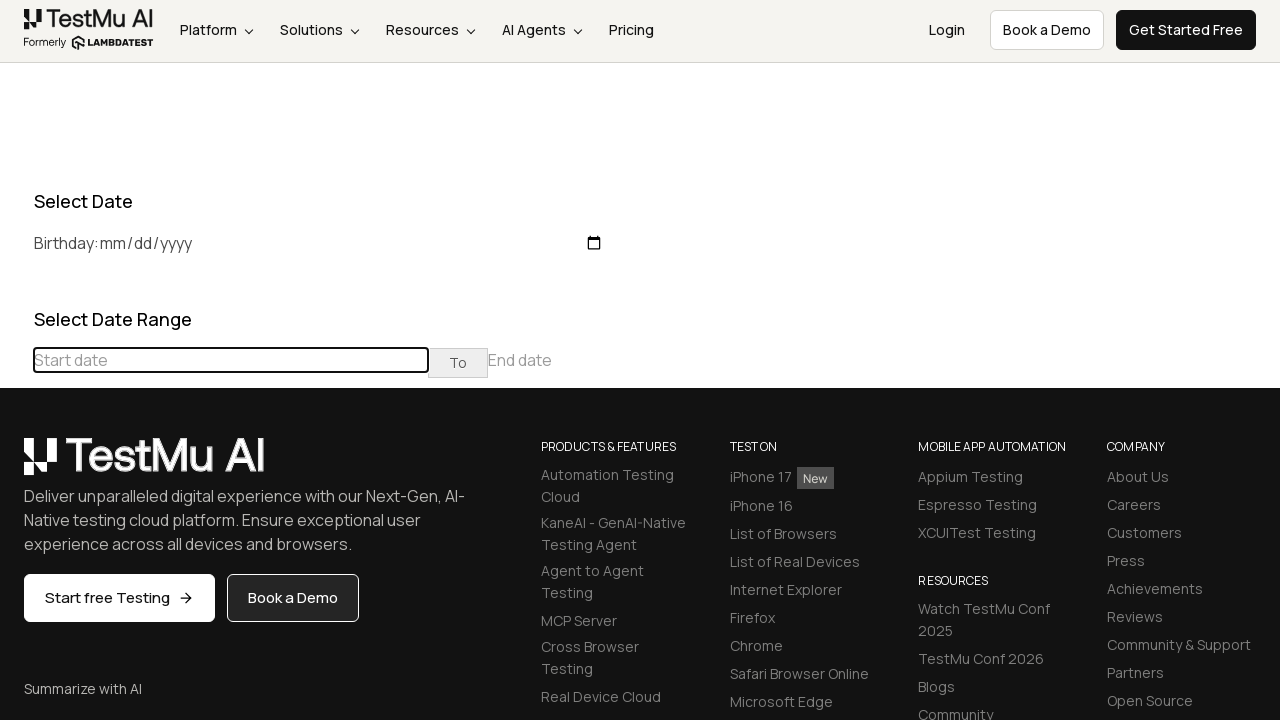

Clicked previous button to navigate towards December 2019 (current: March 2023) at (16, 465) on div[class='datepicker-days'] th[class='prev']
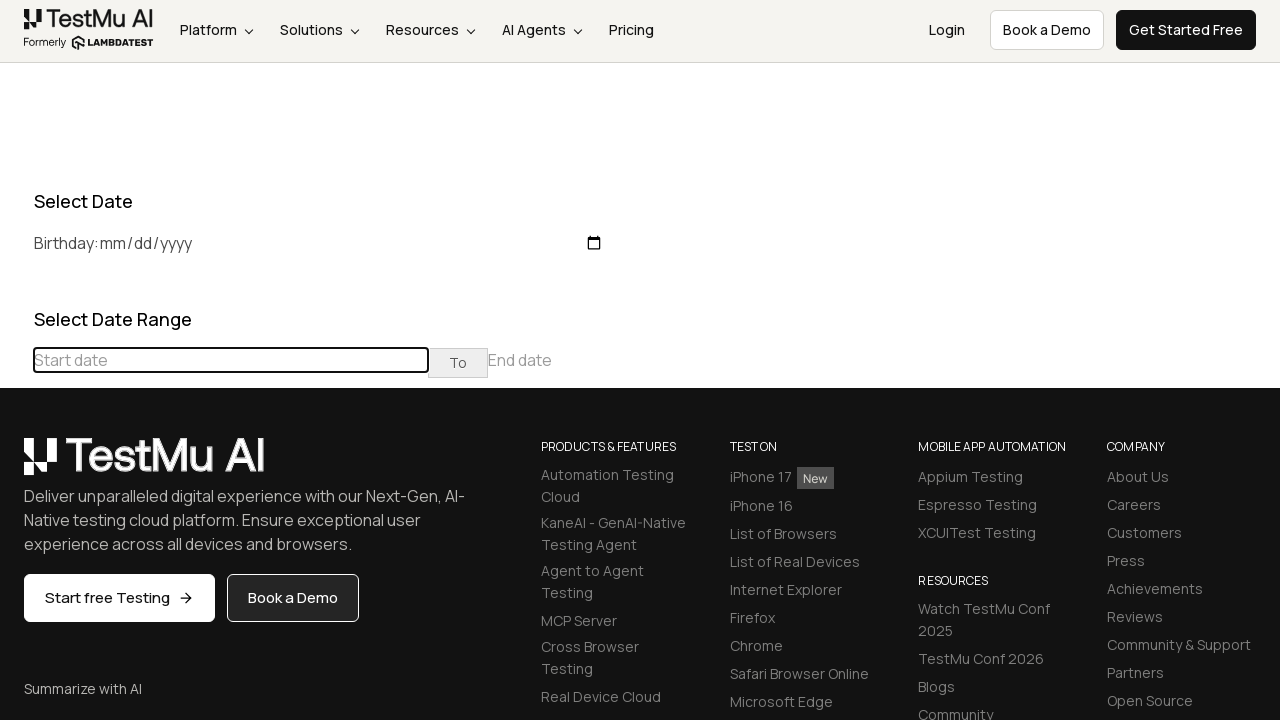

Clicked previous button to navigate towards December 2019 (current: February 2023) at (16, 465) on div[class='datepicker-days'] th[class='prev']
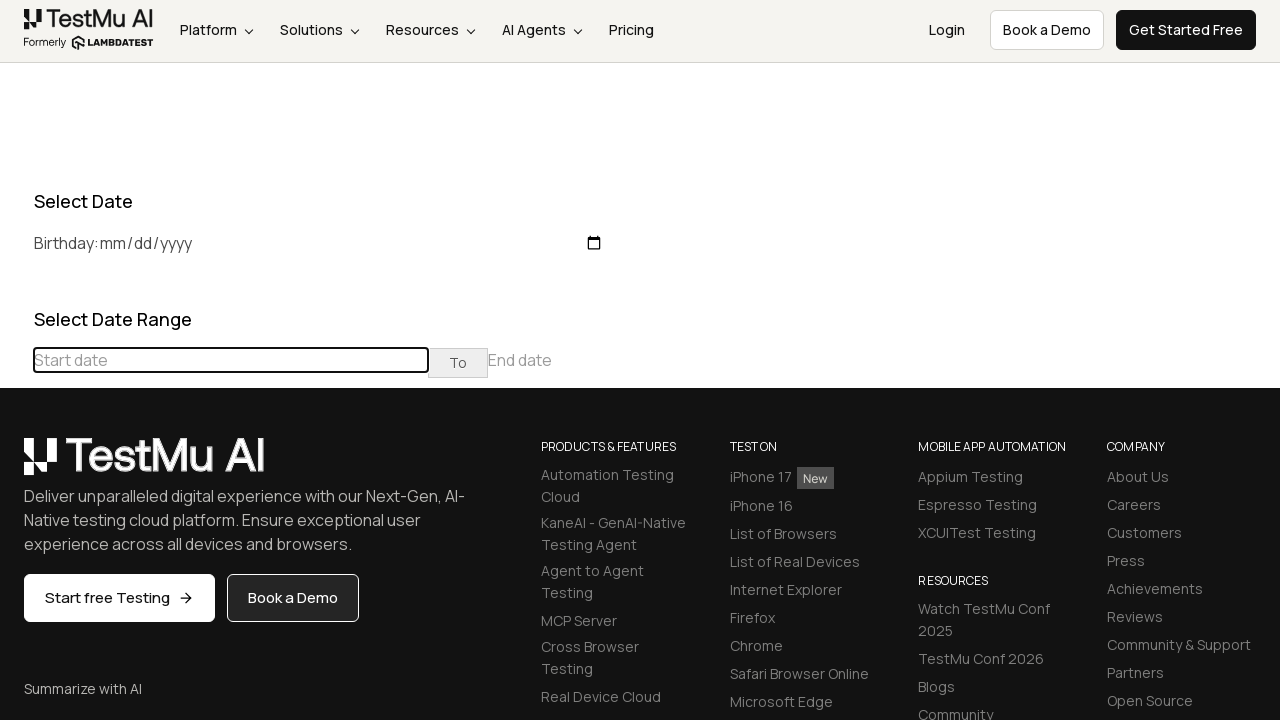

Clicked previous button to navigate towards December 2019 (current: January 2023) at (16, 465) on div[class='datepicker-days'] th[class='prev']
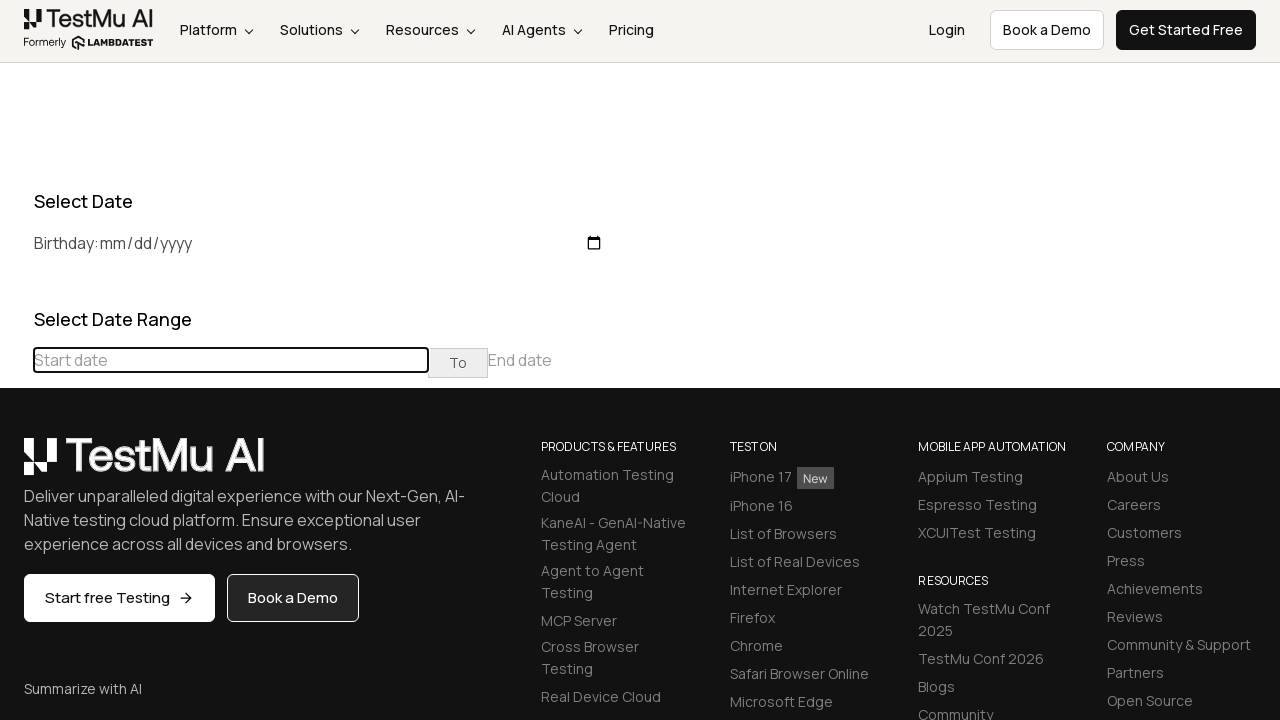

Clicked previous button to navigate towards December 2019 (current: December 2022) at (16, 465) on div[class='datepicker-days'] th[class='prev']
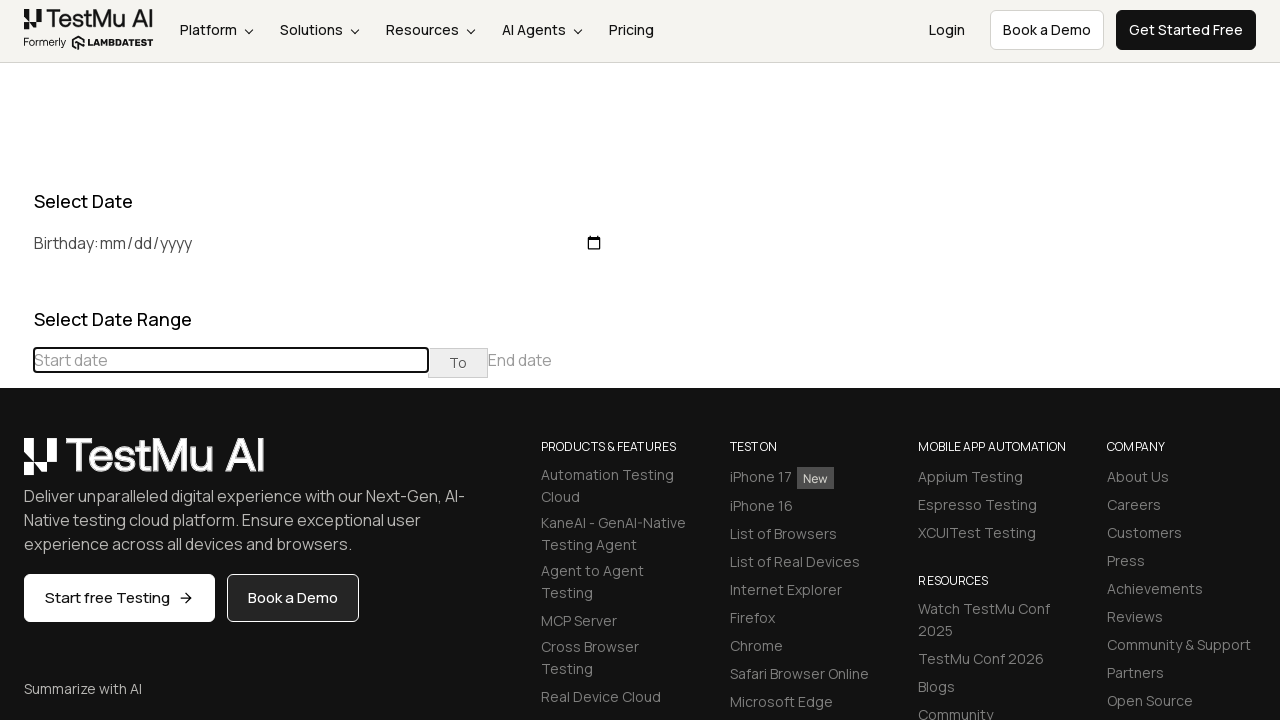

Clicked previous button to navigate towards December 2019 (current: November 2022) at (16, 465) on div[class='datepicker-days'] th[class='prev']
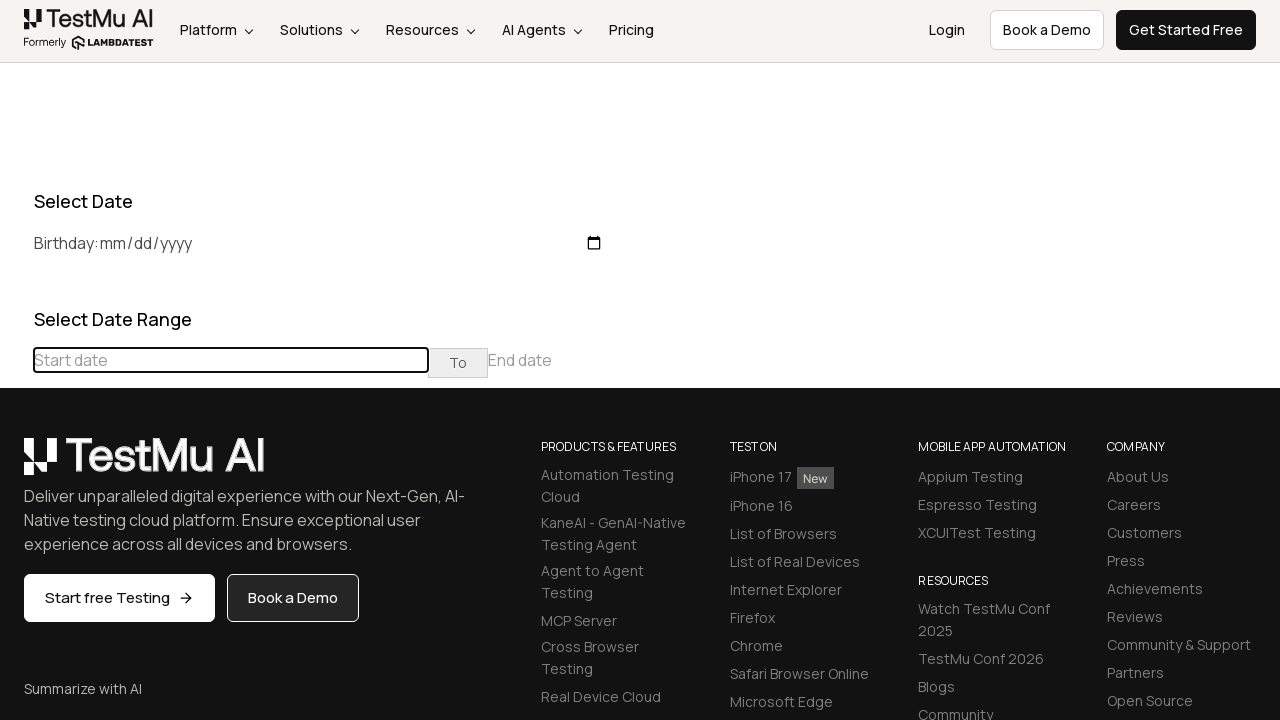

Clicked previous button to navigate towards December 2019 (current: October 2022) at (16, 465) on div[class='datepicker-days'] th[class='prev']
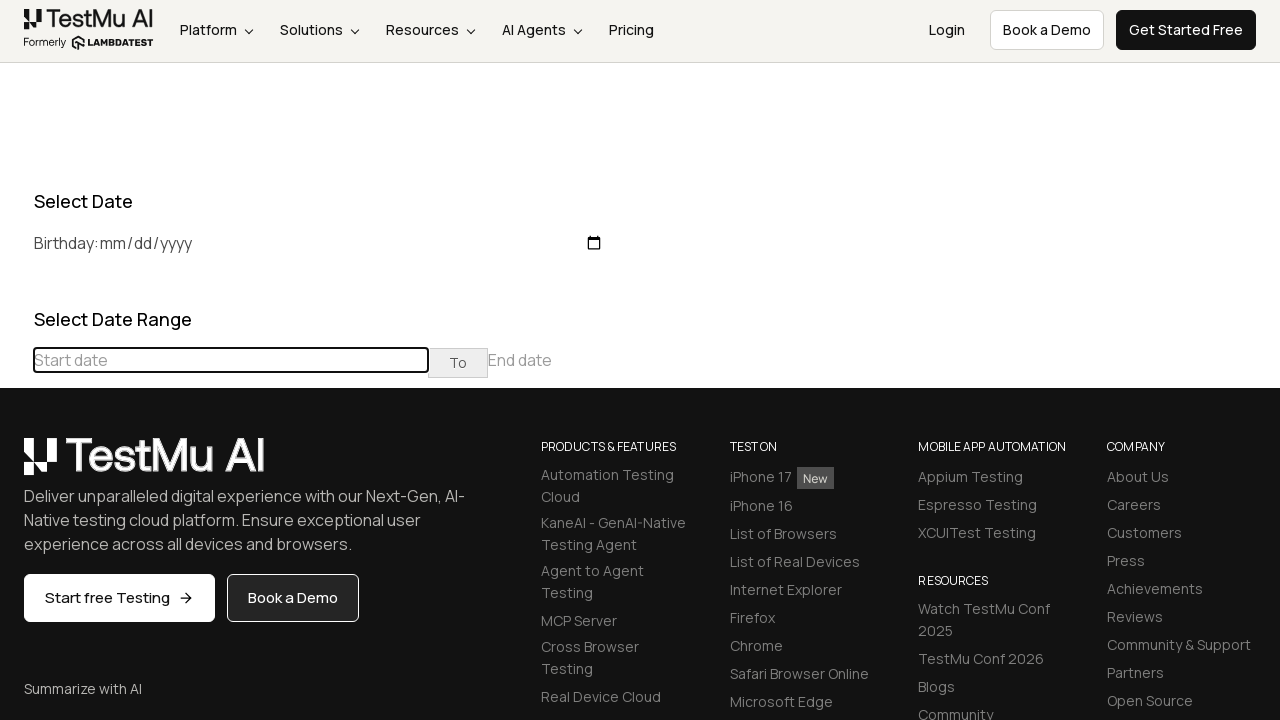

Clicked previous button to navigate towards December 2019 (current: September 2022) at (16, 465) on div[class='datepicker-days'] th[class='prev']
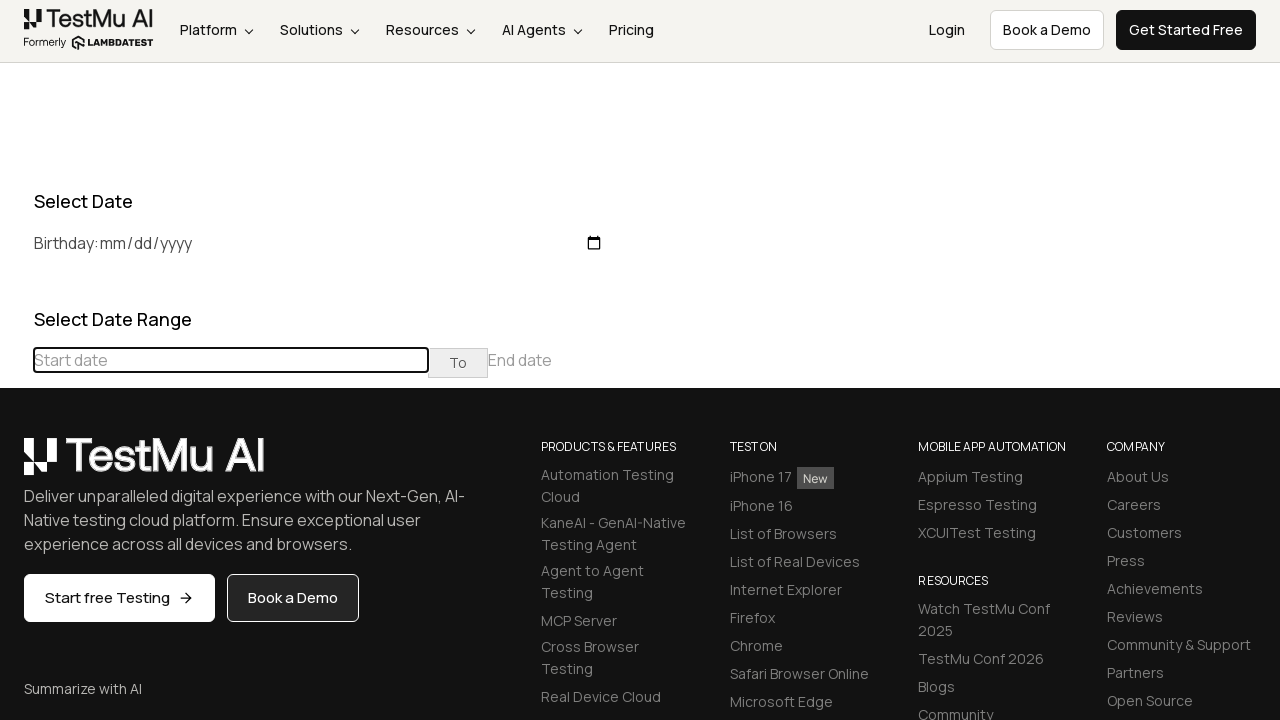

Clicked previous button to navigate towards December 2019 (current: August 2022) at (16, 465) on div[class='datepicker-days'] th[class='prev']
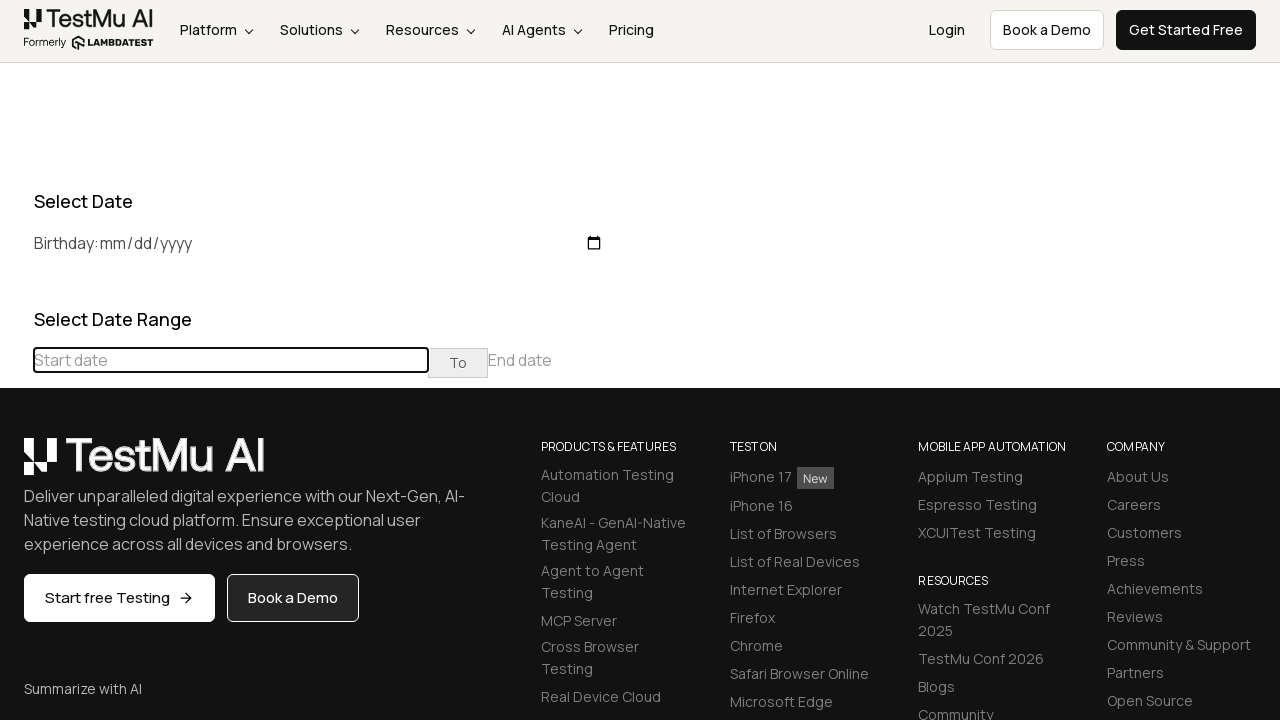

Clicked previous button to navigate towards December 2019 (current: July 2022) at (16, 465) on div[class='datepicker-days'] th[class='prev']
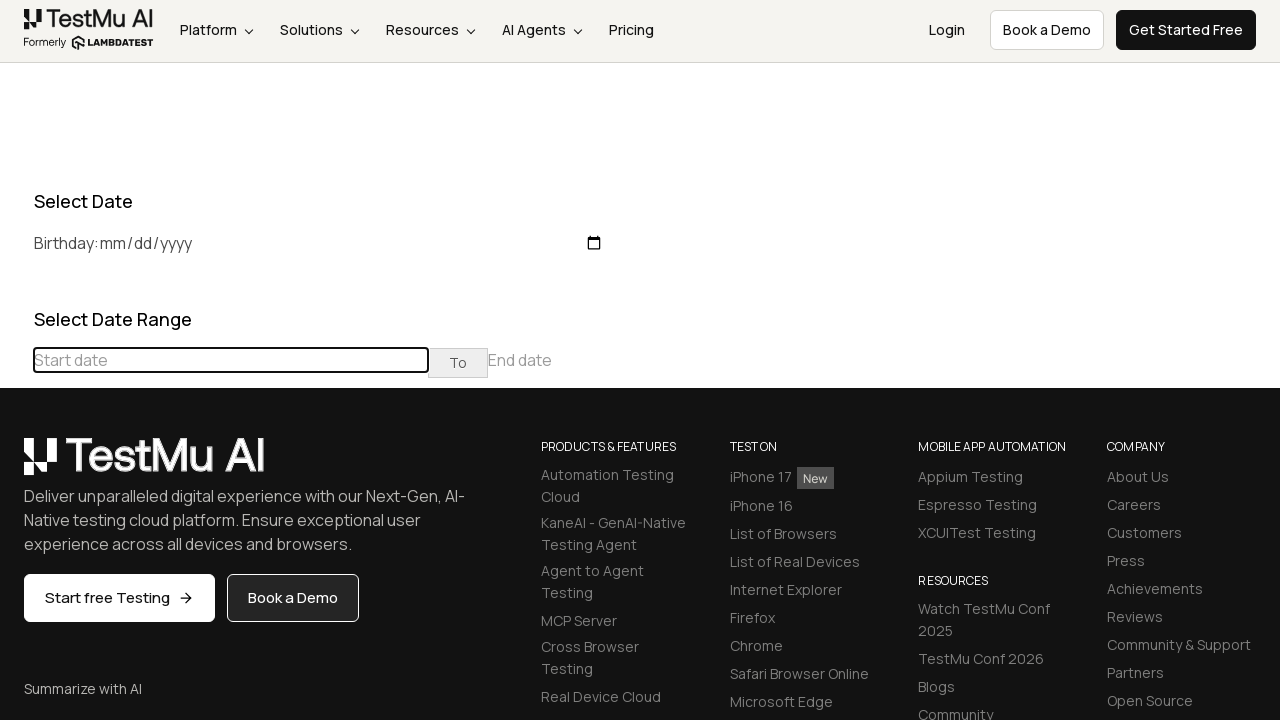

Clicked previous button to navigate towards December 2019 (current: June 2022) at (16, 465) on div[class='datepicker-days'] th[class='prev']
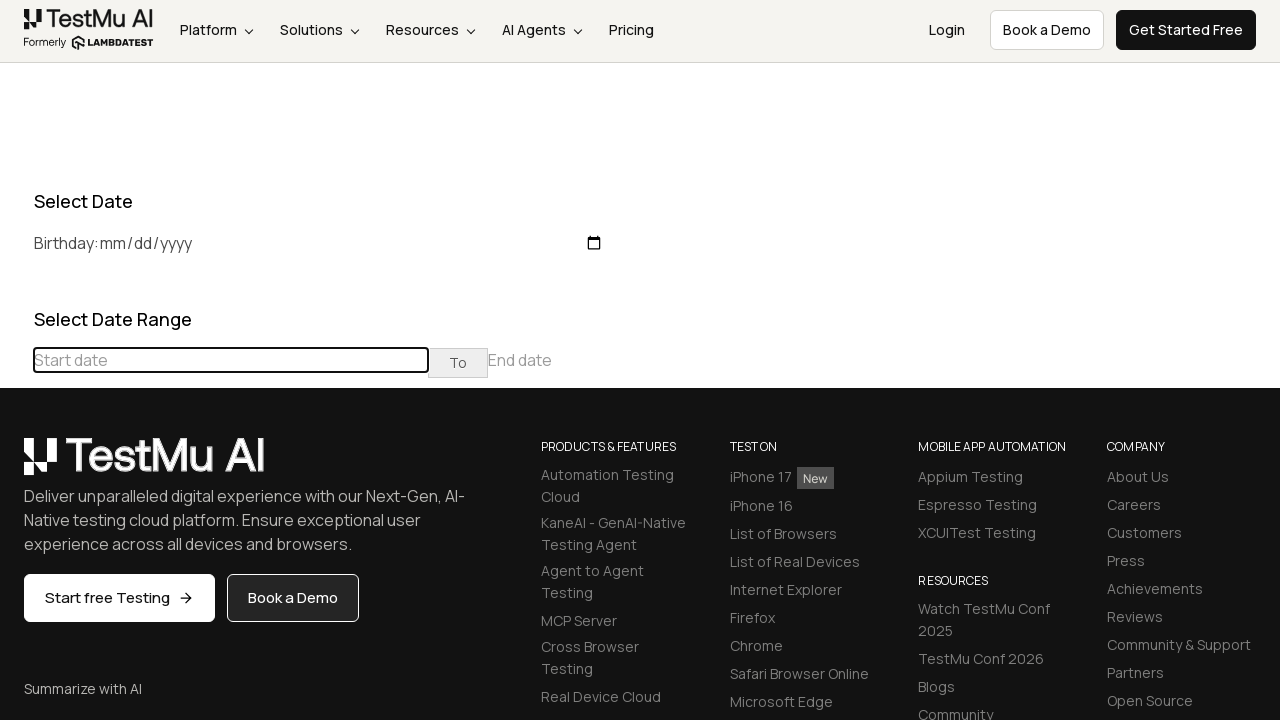

Clicked previous button to navigate towards December 2019 (current: May 2022) at (16, 465) on div[class='datepicker-days'] th[class='prev']
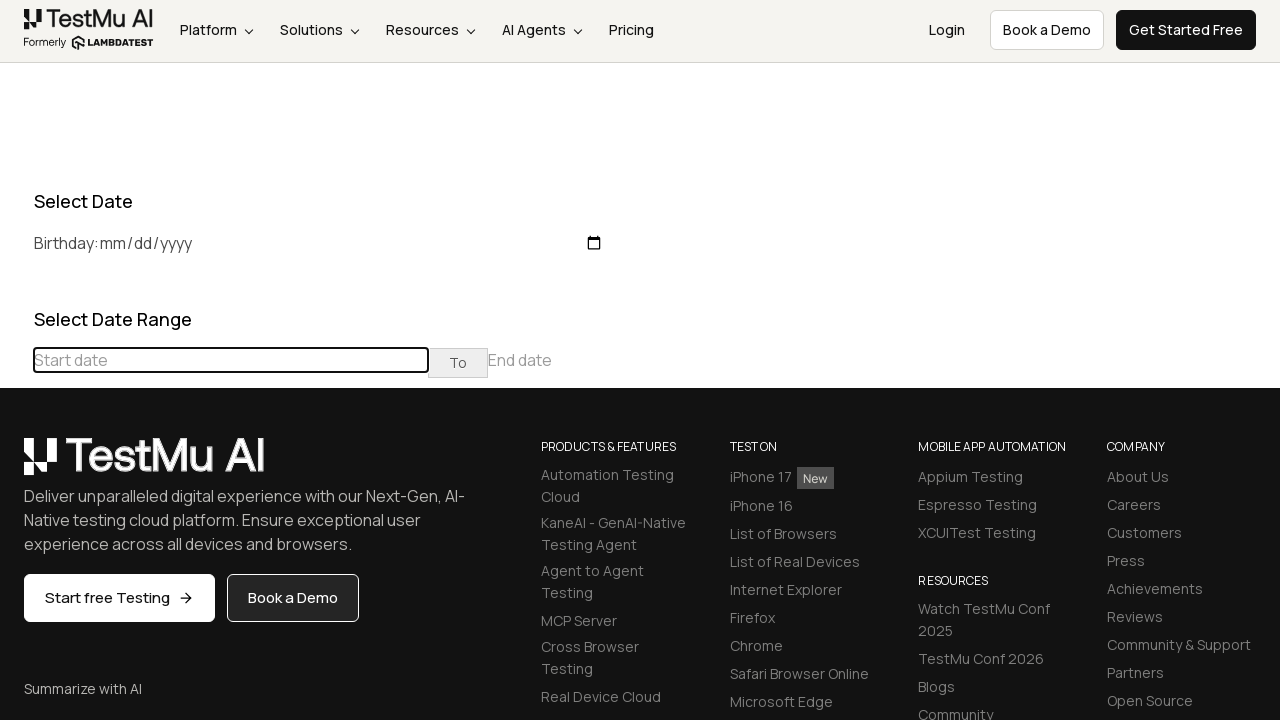

Clicked previous button to navigate towards December 2019 (current: April 2022) at (16, 465) on div[class='datepicker-days'] th[class='prev']
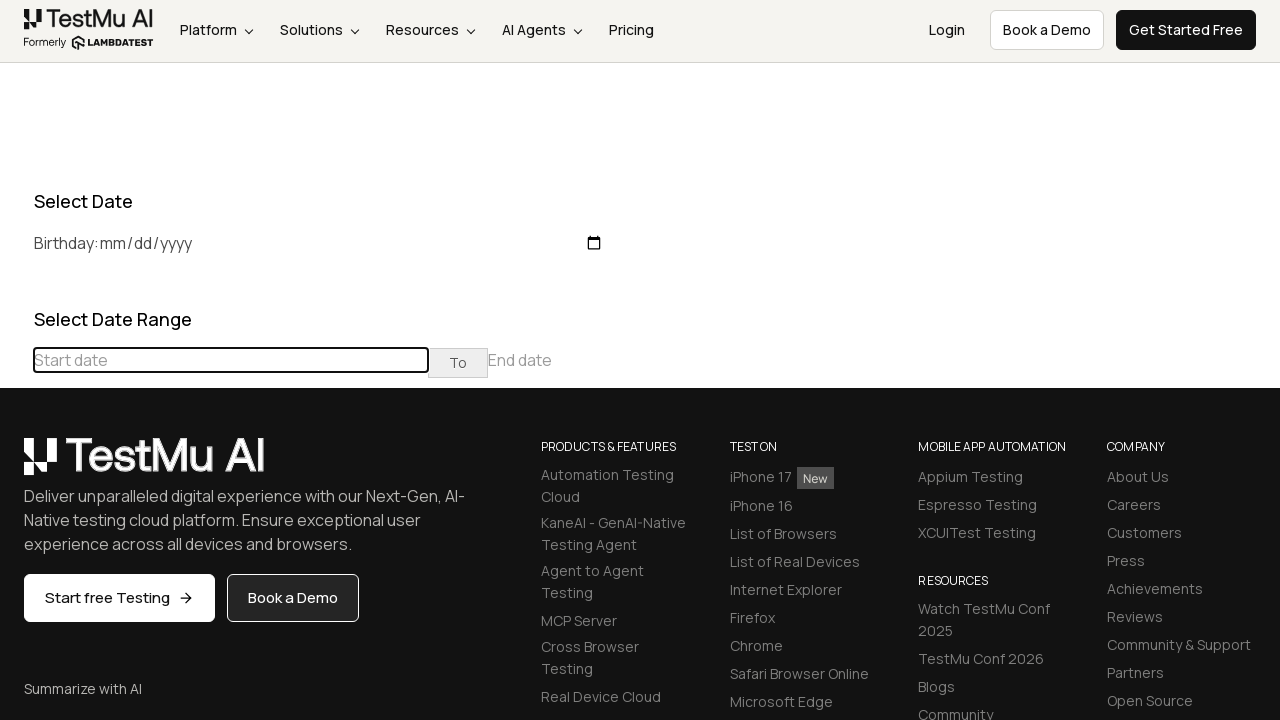

Clicked previous button to navigate towards December 2019 (current: March 2022) at (16, 465) on div[class='datepicker-days'] th[class='prev']
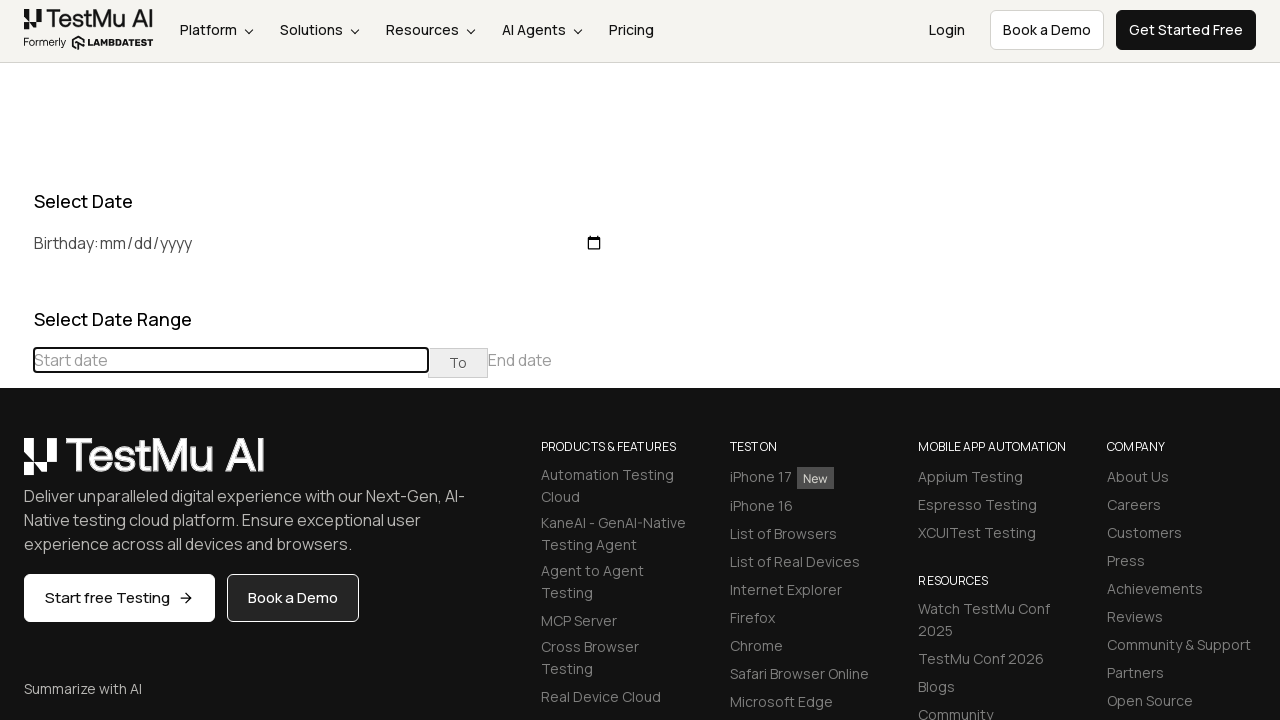

Clicked previous button to navigate towards December 2019 (current: February 2022) at (16, 465) on div[class='datepicker-days'] th[class='prev']
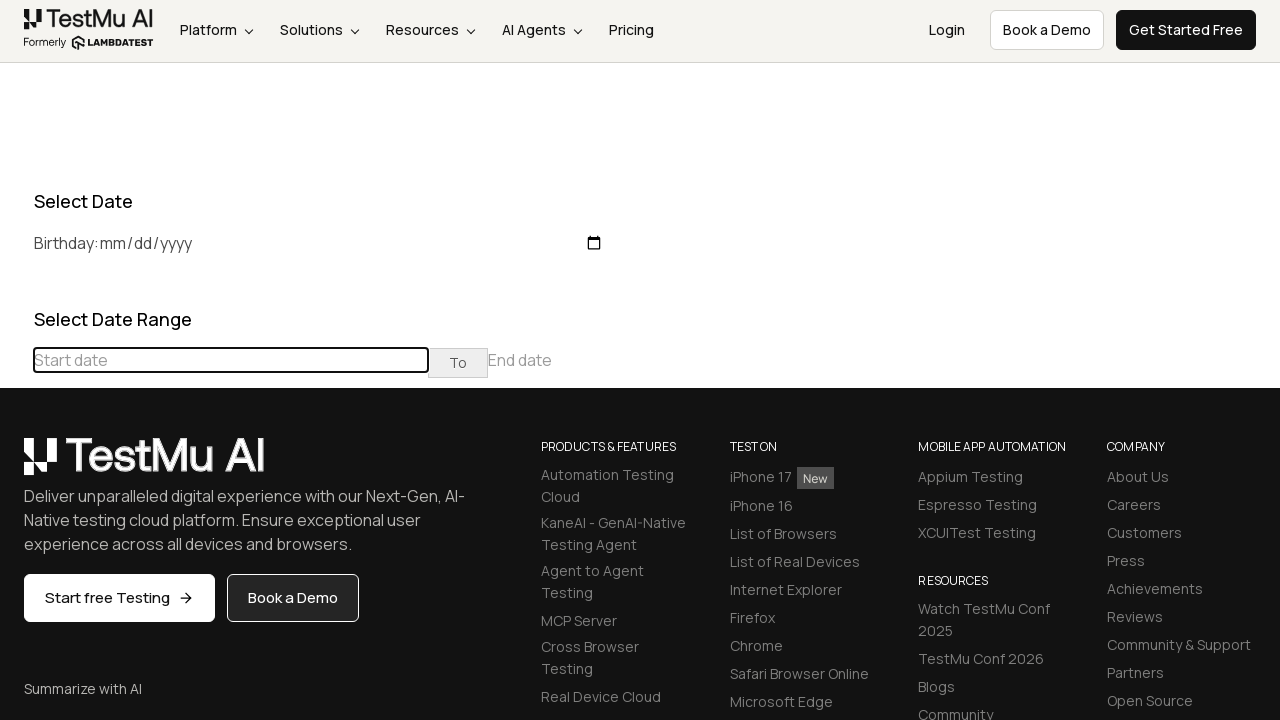

Clicked previous button to navigate towards December 2019 (current: January 2022) at (16, 465) on div[class='datepicker-days'] th[class='prev']
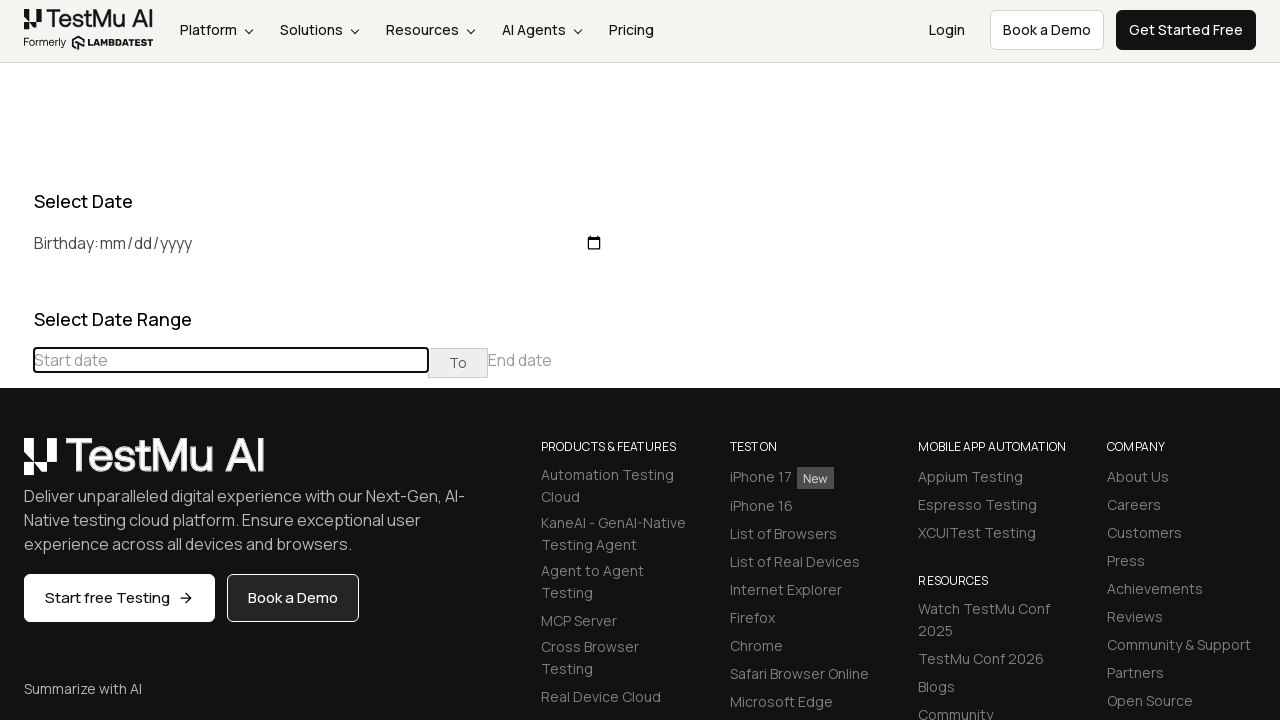

Clicked previous button to navigate towards December 2019 (current: December 2021) at (16, 465) on div[class='datepicker-days'] th[class='prev']
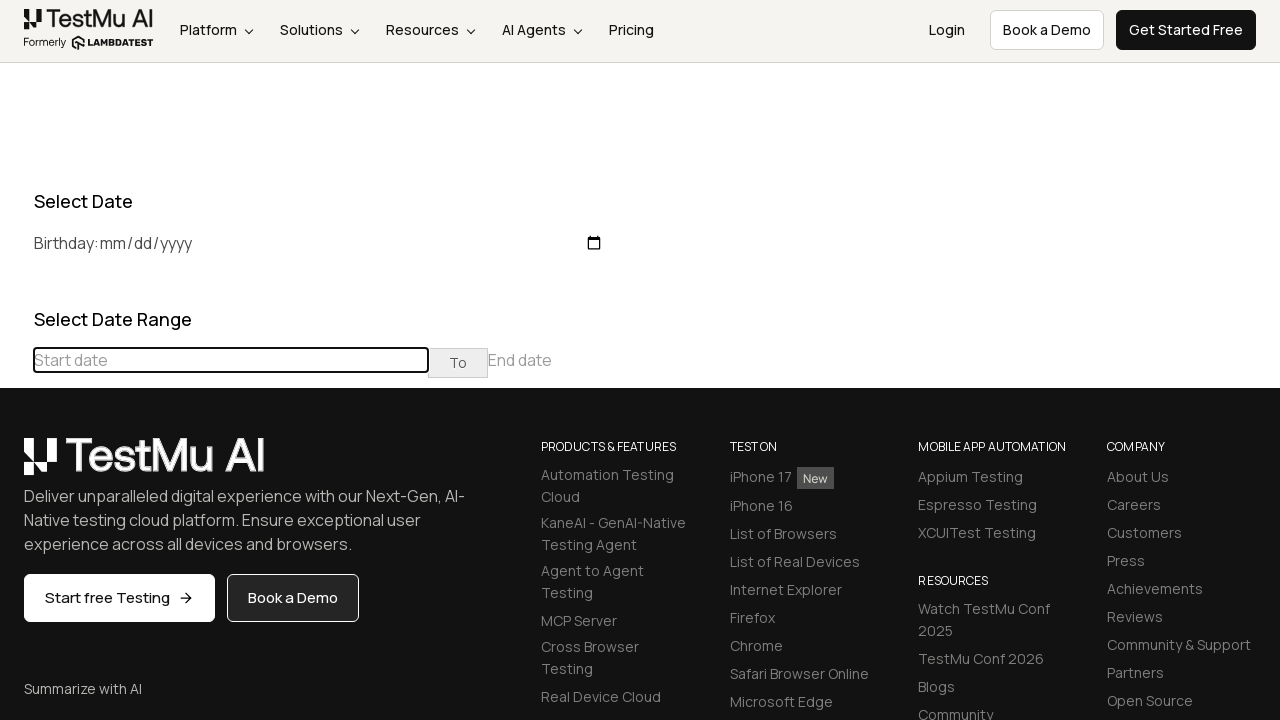

Clicked previous button to navigate towards December 2019 (current: November 2021) at (16, 465) on div[class='datepicker-days'] th[class='prev']
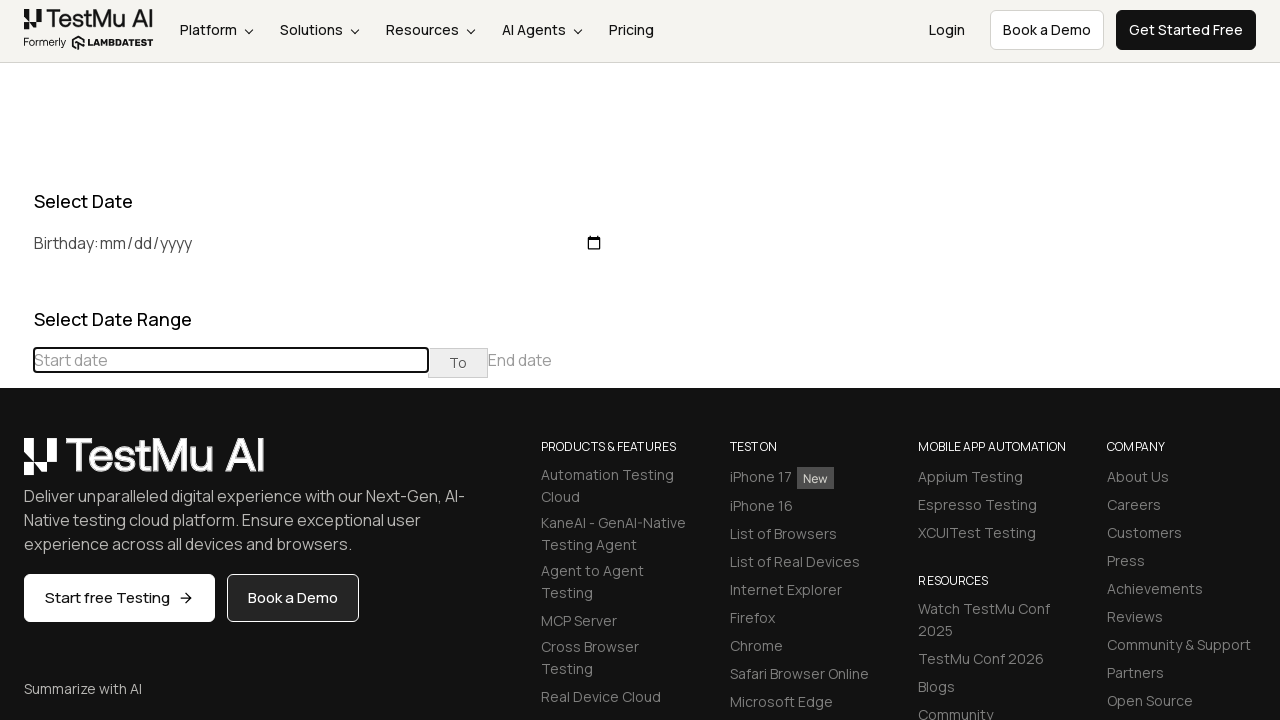

Clicked previous button to navigate towards December 2019 (current: October 2021) at (16, 465) on div[class='datepicker-days'] th[class='prev']
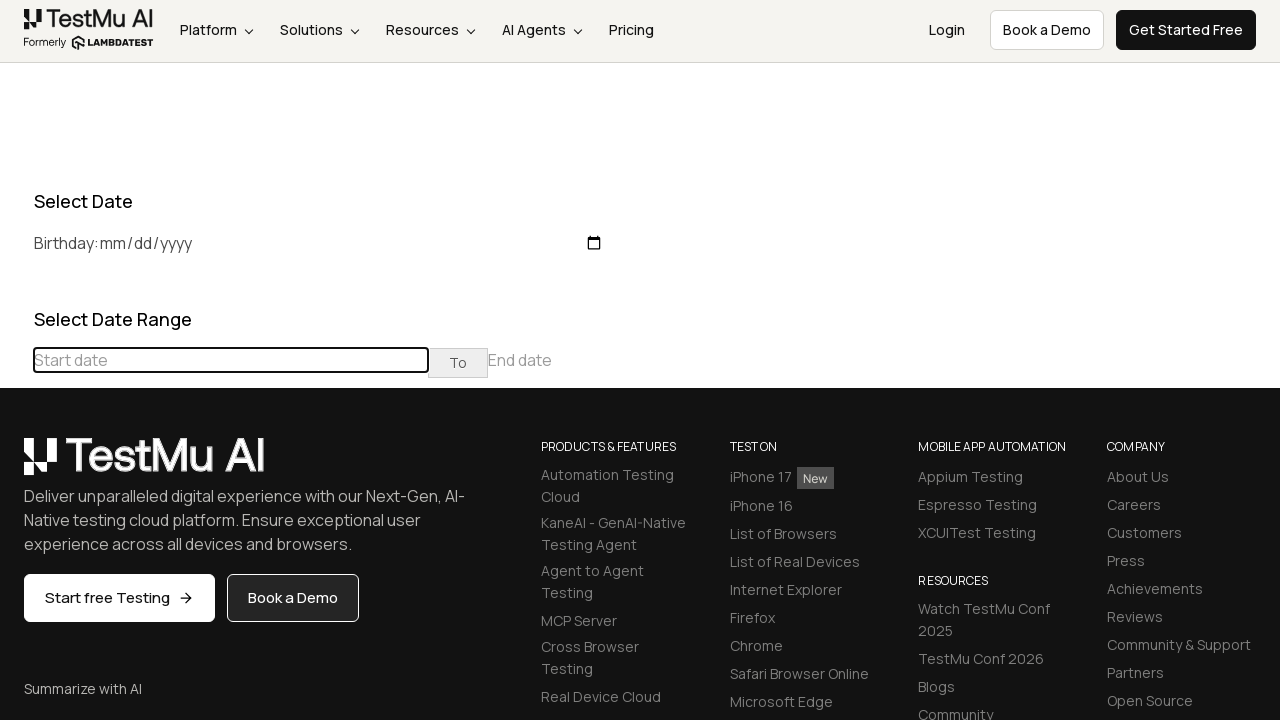

Clicked previous button to navigate towards December 2019 (current: September 2021) at (16, 465) on div[class='datepicker-days'] th[class='prev']
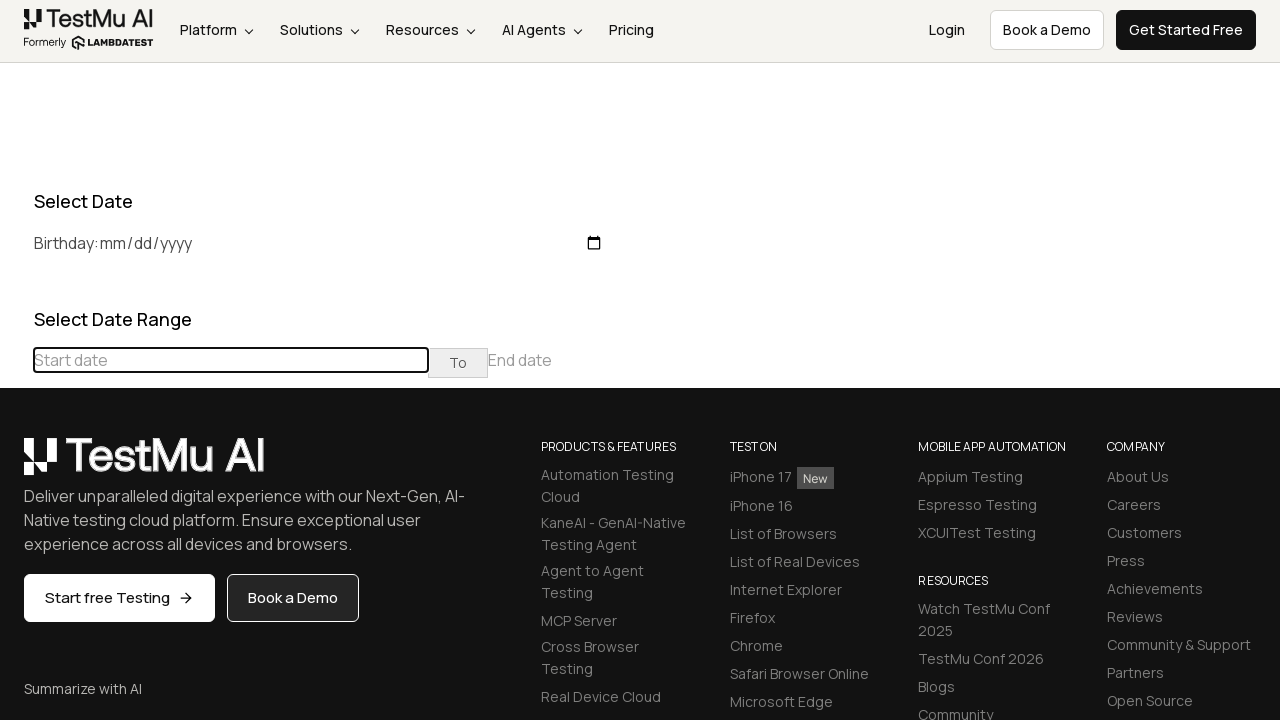

Clicked previous button to navigate towards December 2019 (current: August 2021) at (16, 465) on div[class='datepicker-days'] th[class='prev']
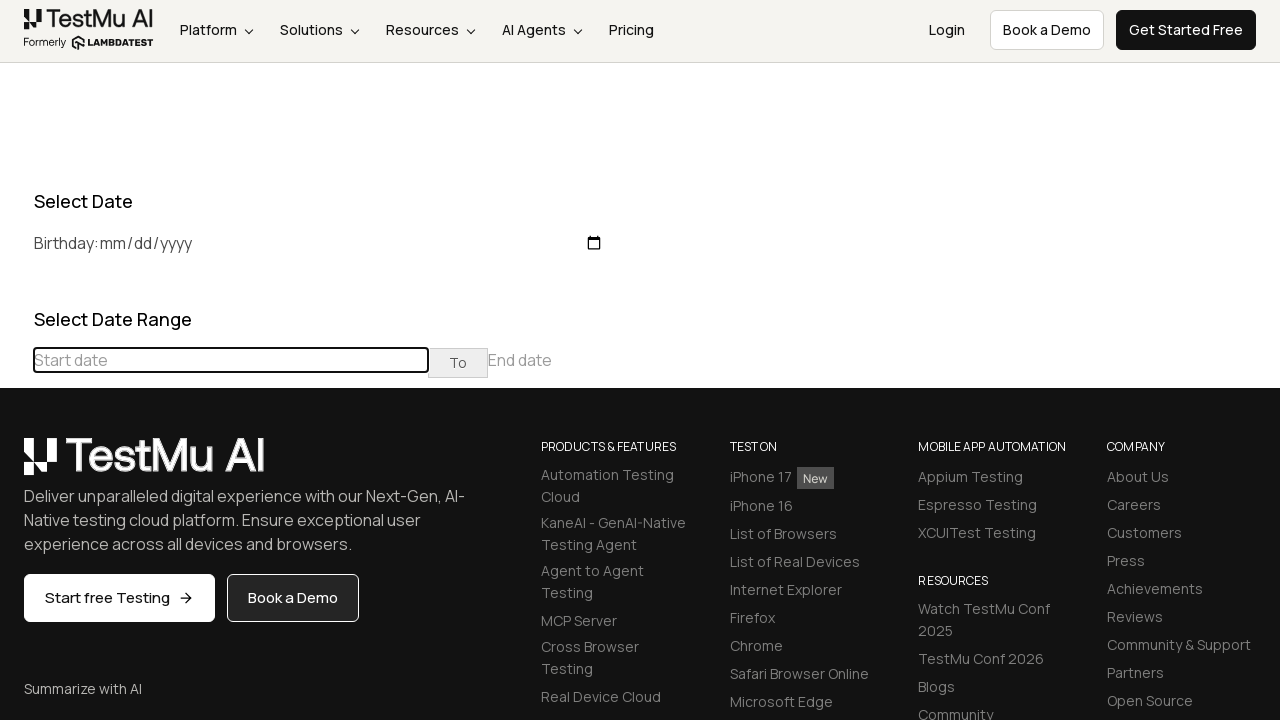

Clicked previous button to navigate towards December 2019 (current: July 2021) at (16, 465) on div[class='datepicker-days'] th[class='prev']
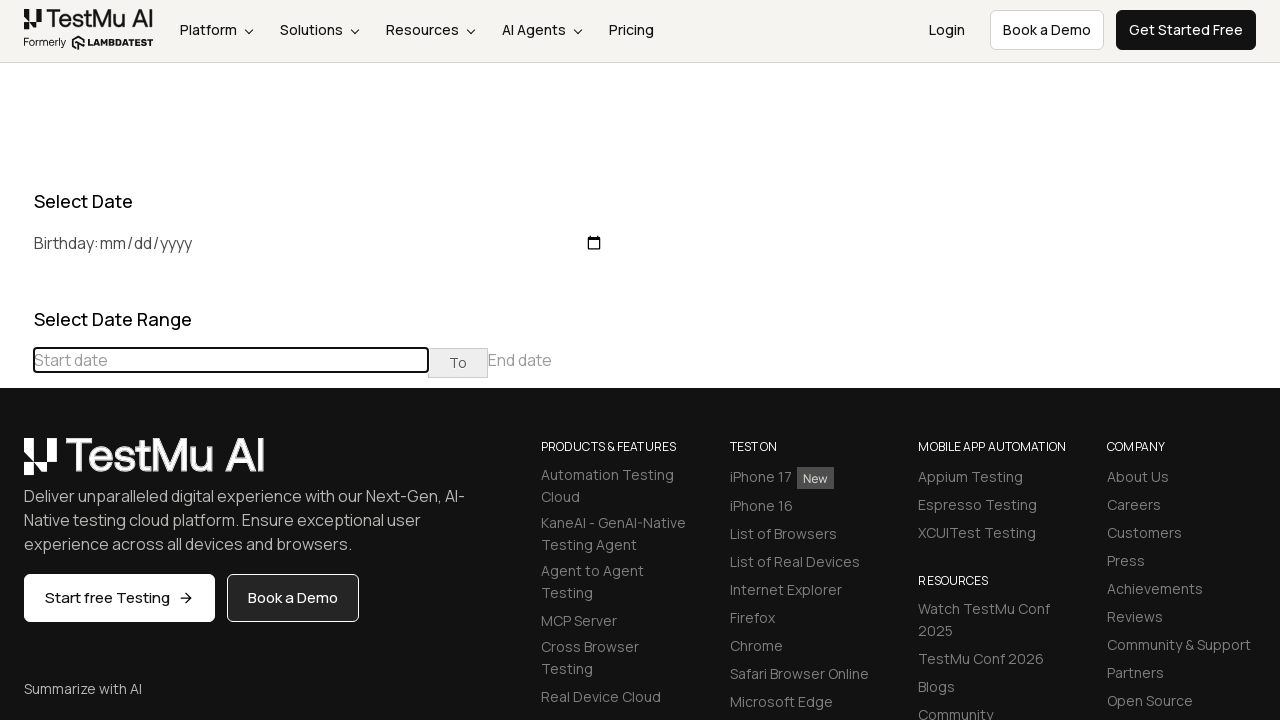

Clicked previous button to navigate towards December 2019 (current: June 2021) at (16, 465) on div[class='datepicker-days'] th[class='prev']
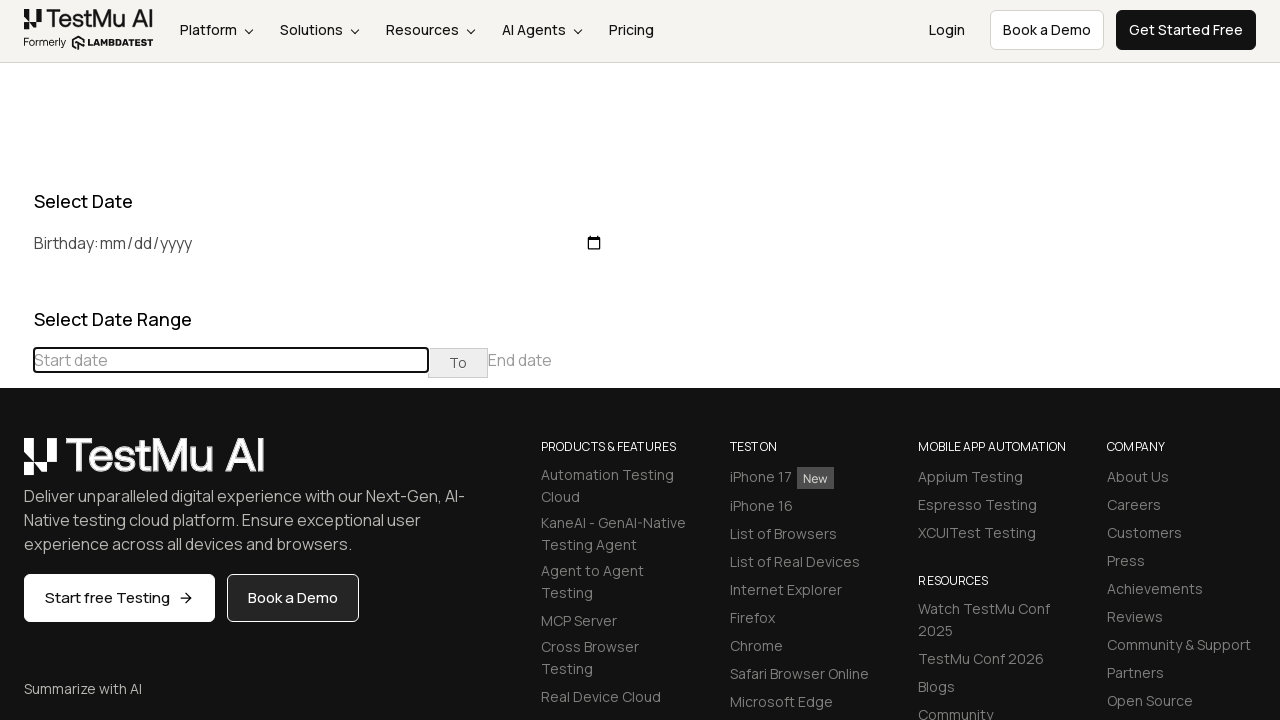

Clicked previous button to navigate towards December 2019 (current: May 2021) at (16, 465) on div[class='datepicker-days'] th[class='prev']
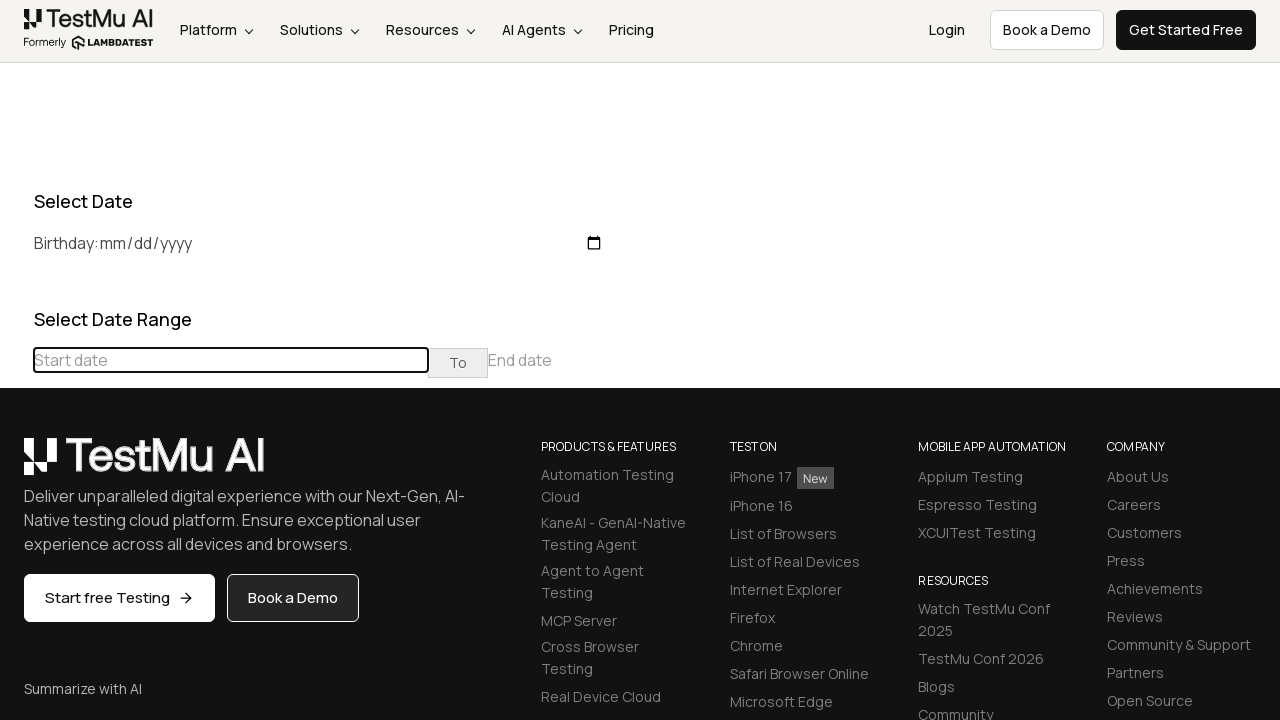

Clicked previous button to navigate towards December 2019 (current: April 2021) at (16, 465) on div[class='datepicker-days'] th[class='prev']
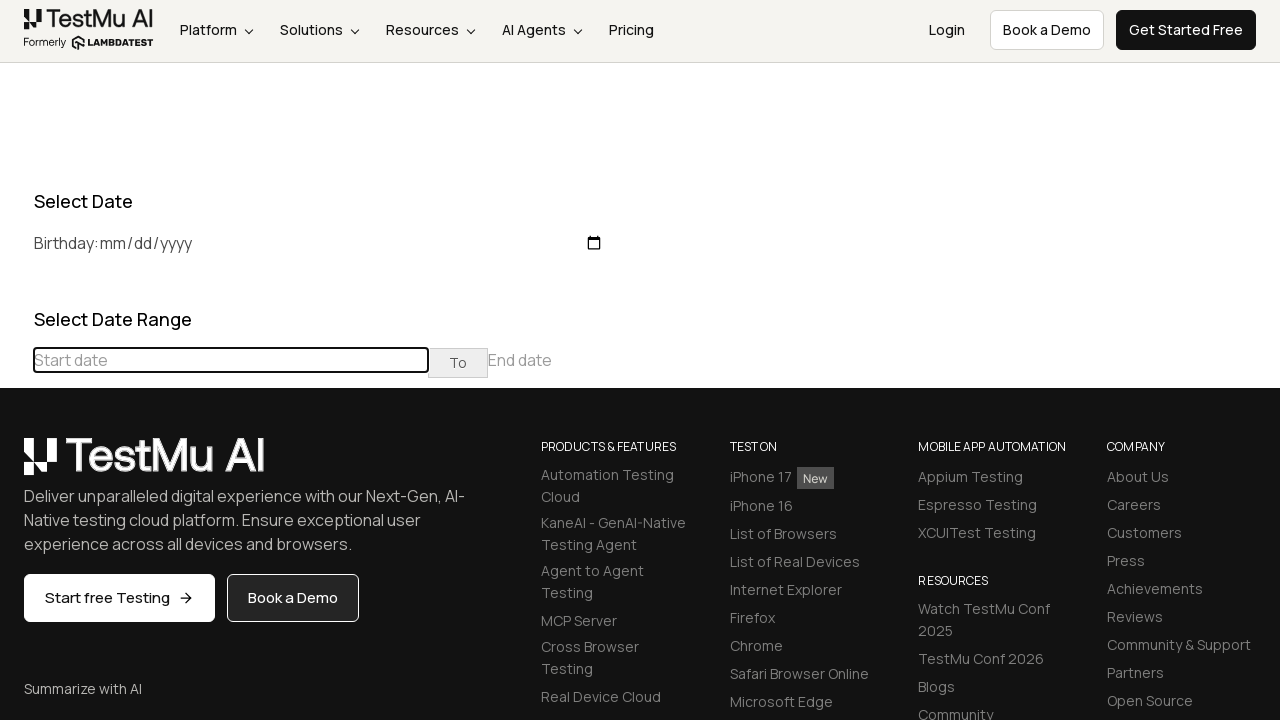

Clicked previous button to navigate towards December 2019 (current: March 2021) at (16, 465) on div[class='datepicker-days'] th[class='prev']
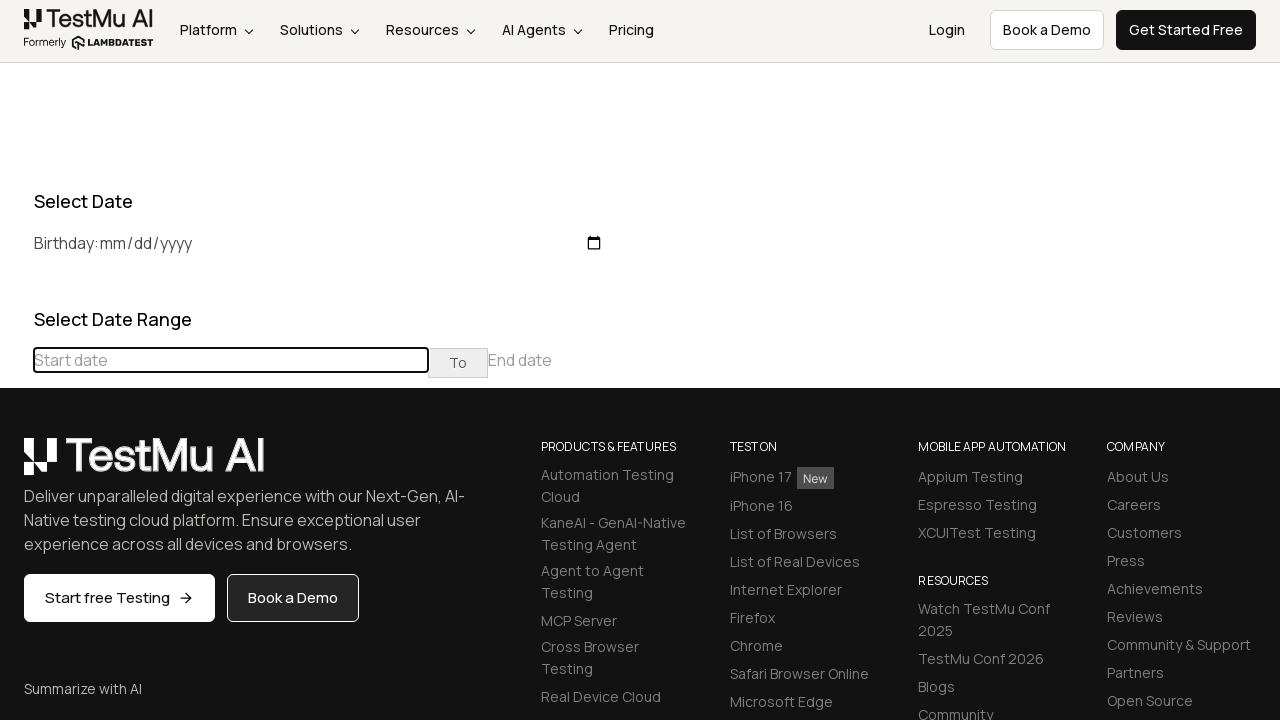

Clicked previous button to navigate towards December 2019 (current: February 2021) at (16, 465) on div[class='datepicker-days'] th[class='prev']
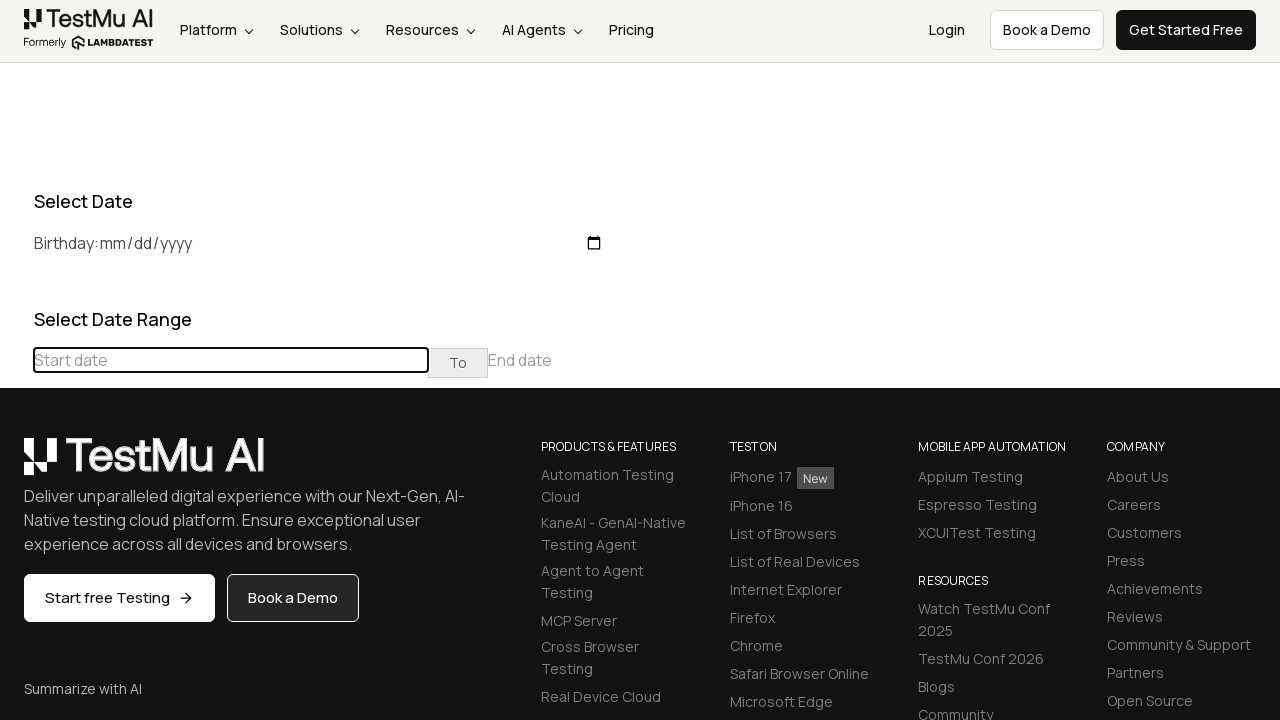

Clicked previous button to navigate towards December 2019 (current: January 2021) at (16, 465) on div[class='datepicker-days'] th[class='prev']
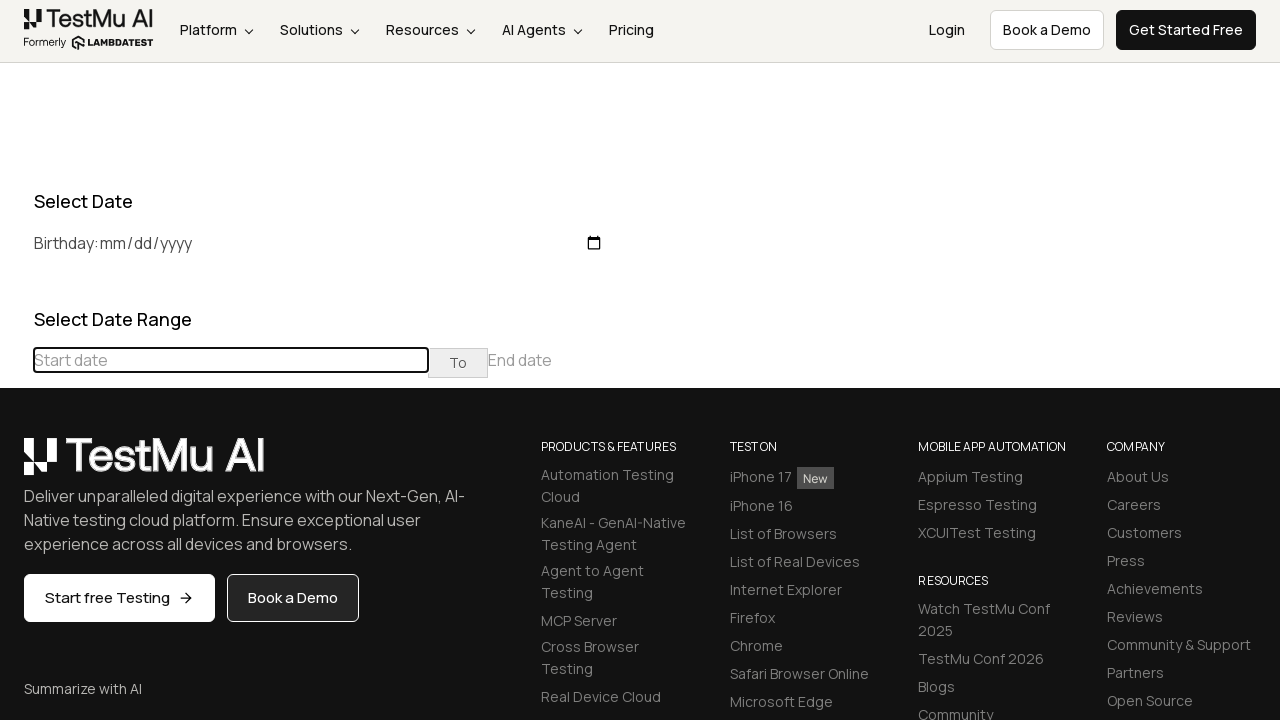

Clicked previous button to navigate towards December 2019 (current: December 2020) at (16, 465) on div[class='datepicker-days'] th[class='prev']
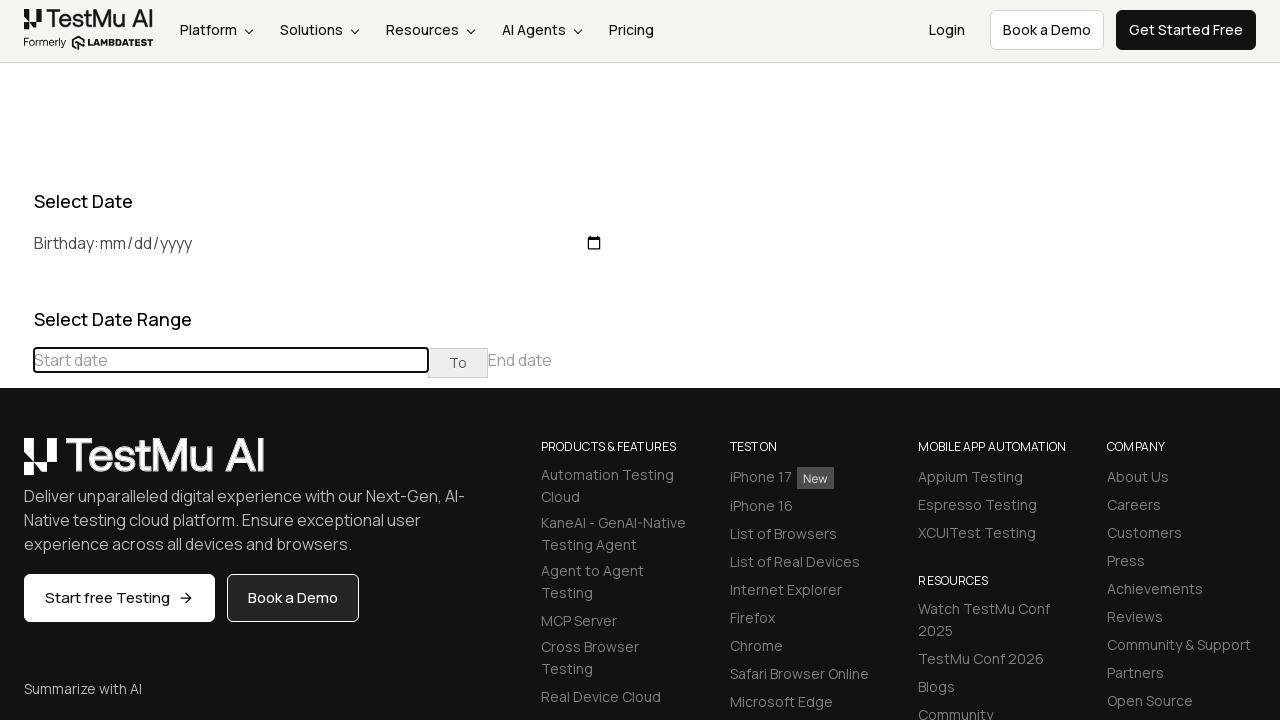

Clicked previous button to navigate towards December 2019 (current: November 2020) at (16, 465) on div[class='datepicker-days'] th[class='prev']
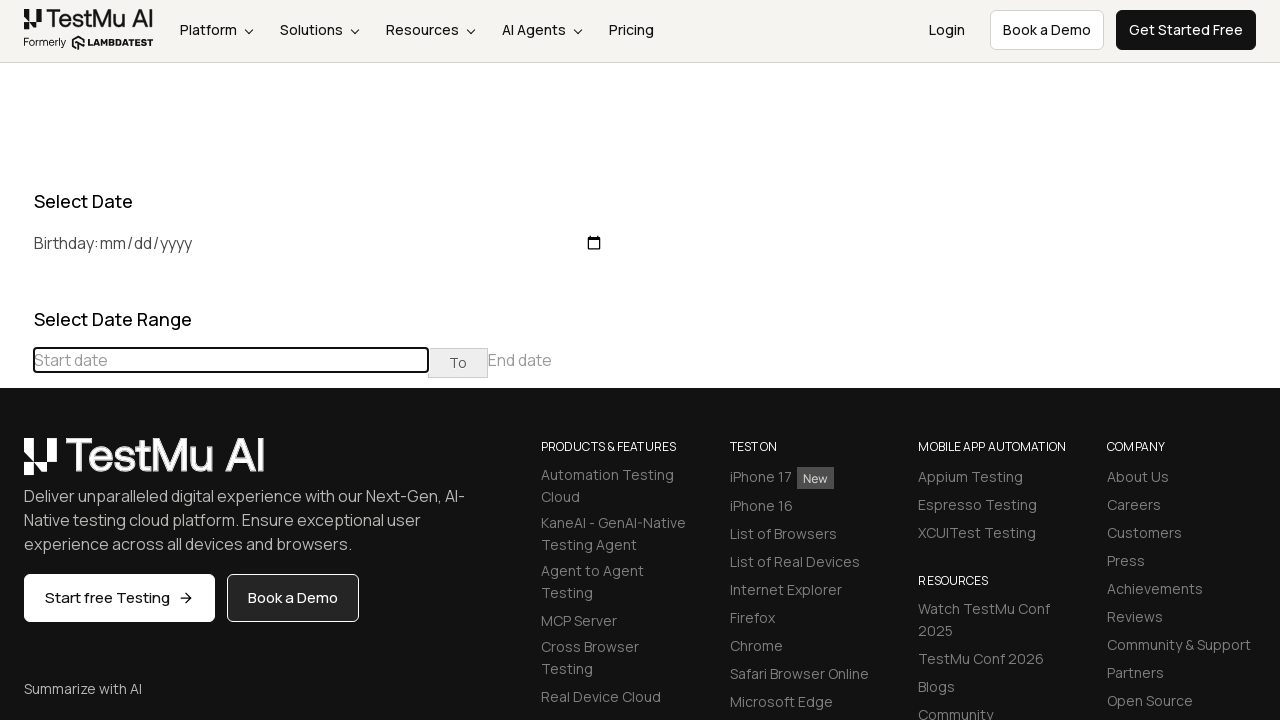

Clicked previous button to navigate towards December 2019 (current: October 2020) at (16, 465) on div[class='datepicker-days'] th[class='prev']
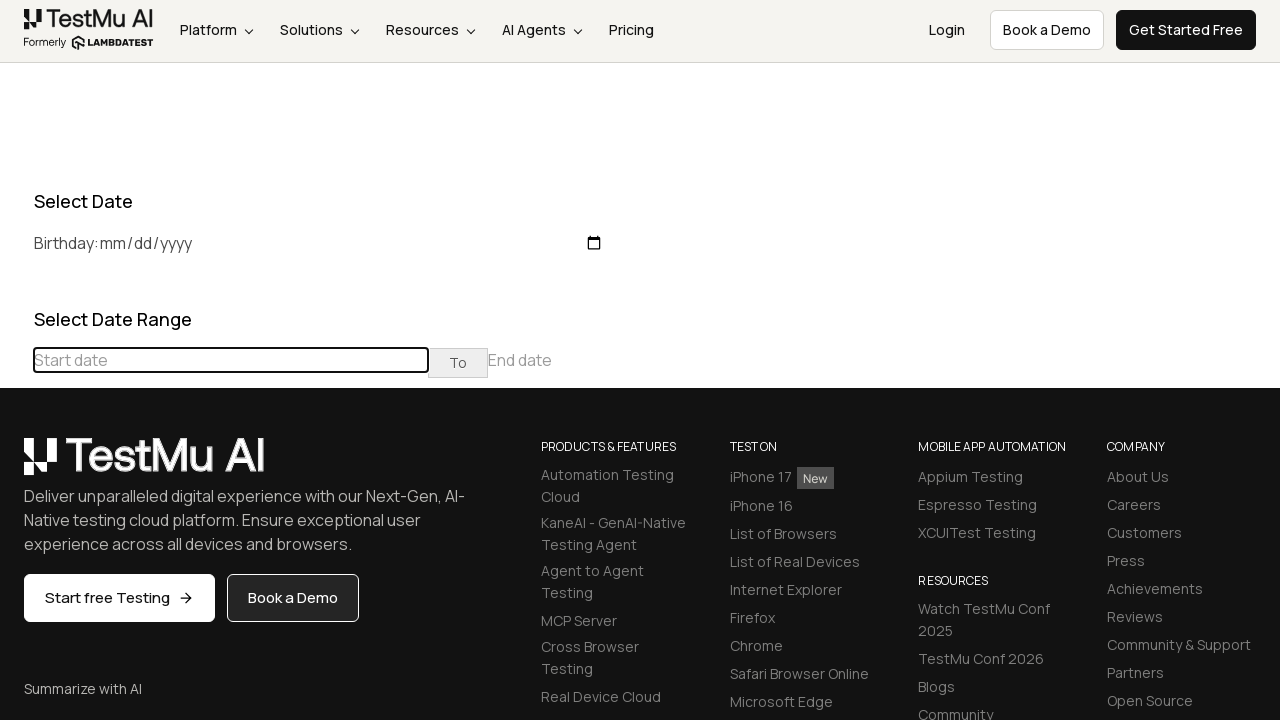

Clicked previous button to navigate towards December 2019 (current: September 2020) at (16, 465) on div[class='datepicker-days'] th[class='prev']
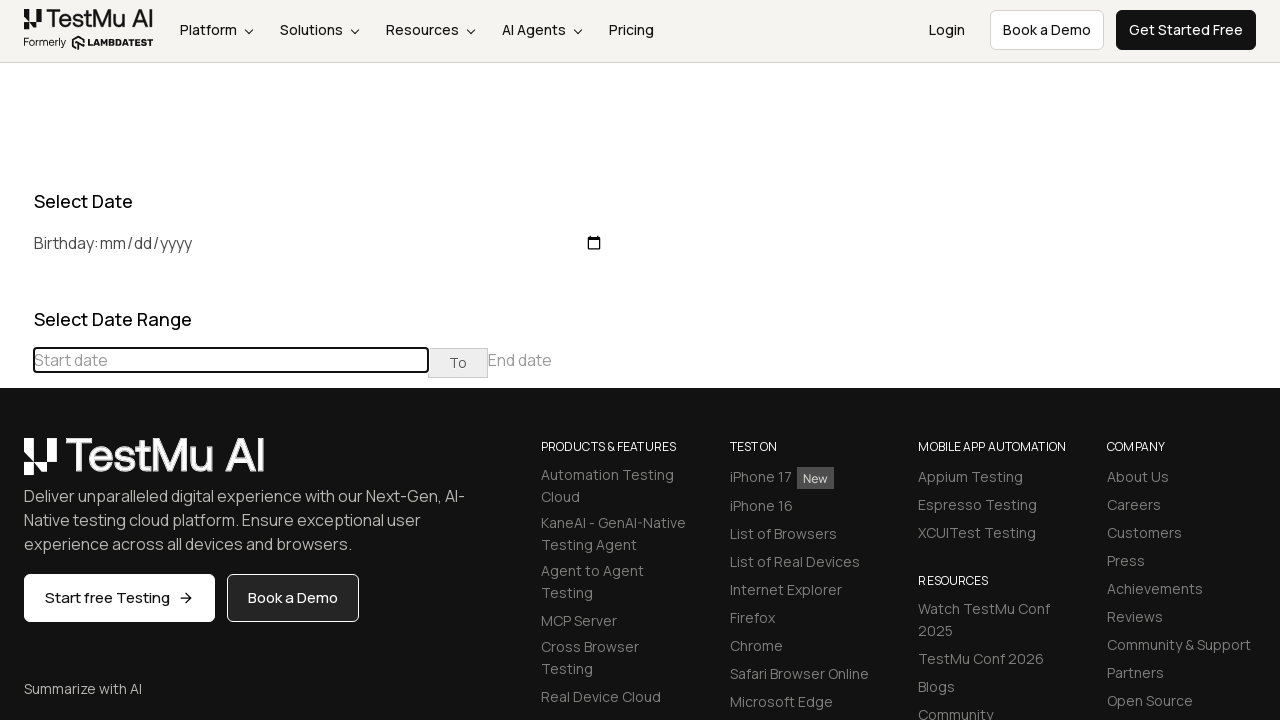

Clicked previous button to navigate towards December 2019 (current: August 2020) at (16, 465) on div[class='datepicker-days'] th[class='prev']
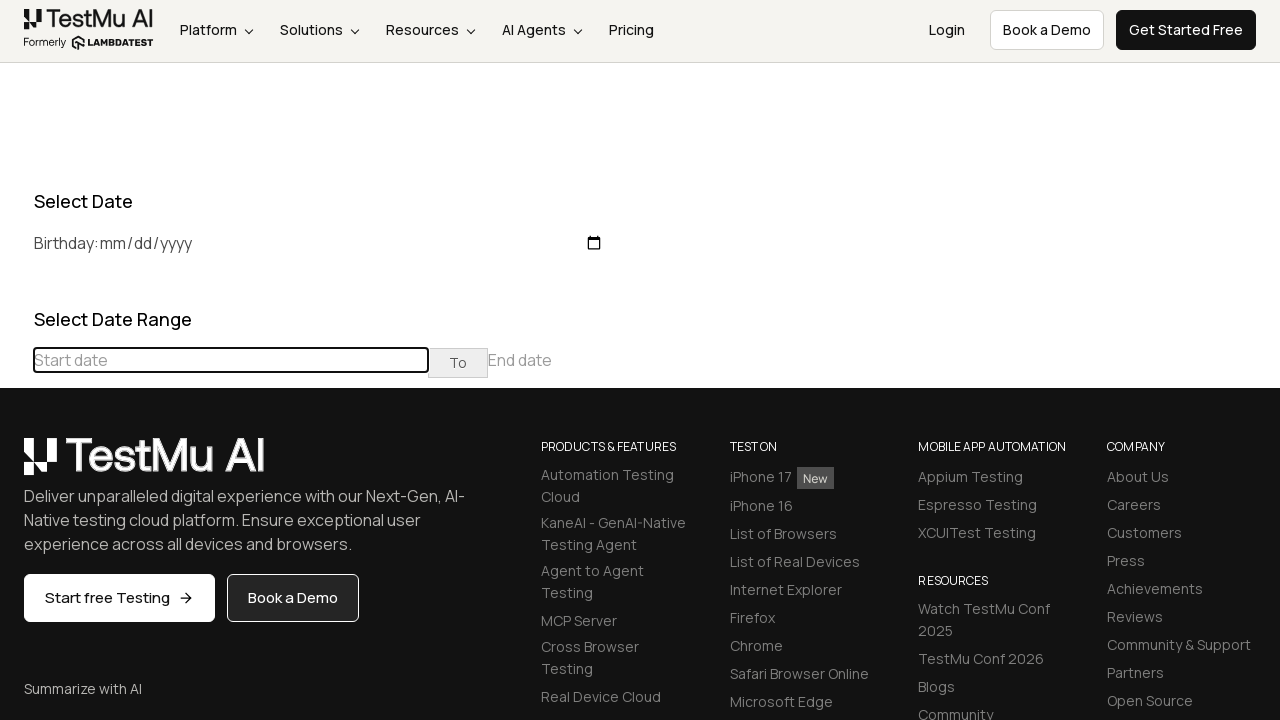

Clicked previous button to navigate towards December 2019 (current: July 2020) at (16, 465) on div[class='datepicker-days'] th[class='prev']
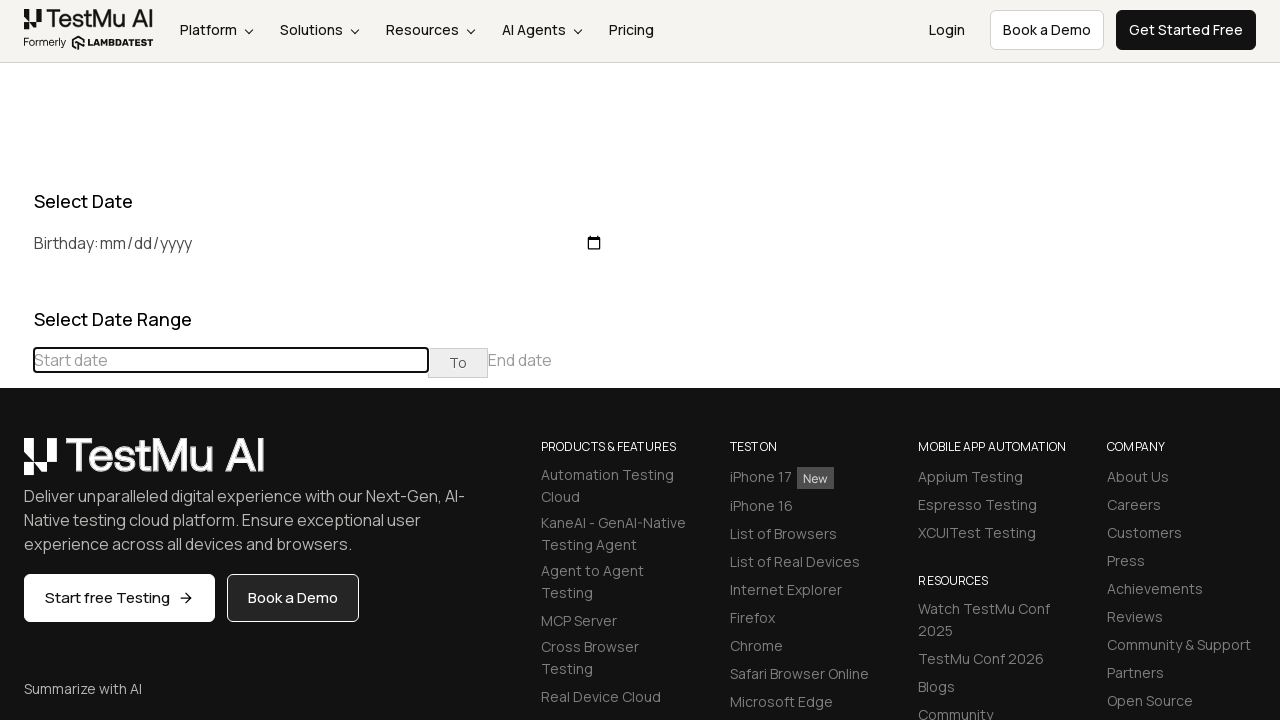

Clicked previous button to navigate towards December 2019 (current: June 2020) at (16, 465) on div[class='datepicker-days'] th[class='prev']
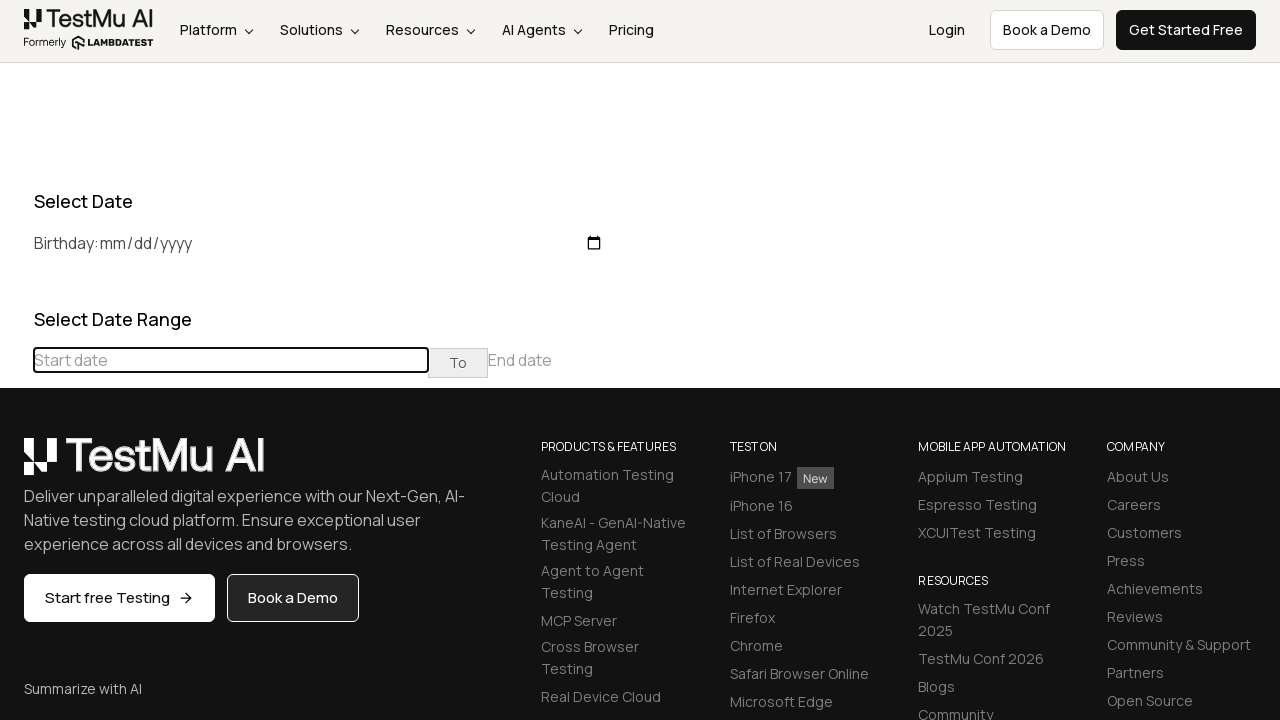

Clicked previous button to navigate towards December 2019 (current: May 2020) at (16, 465) on div[class='datepicker-days'] th[class='prev']
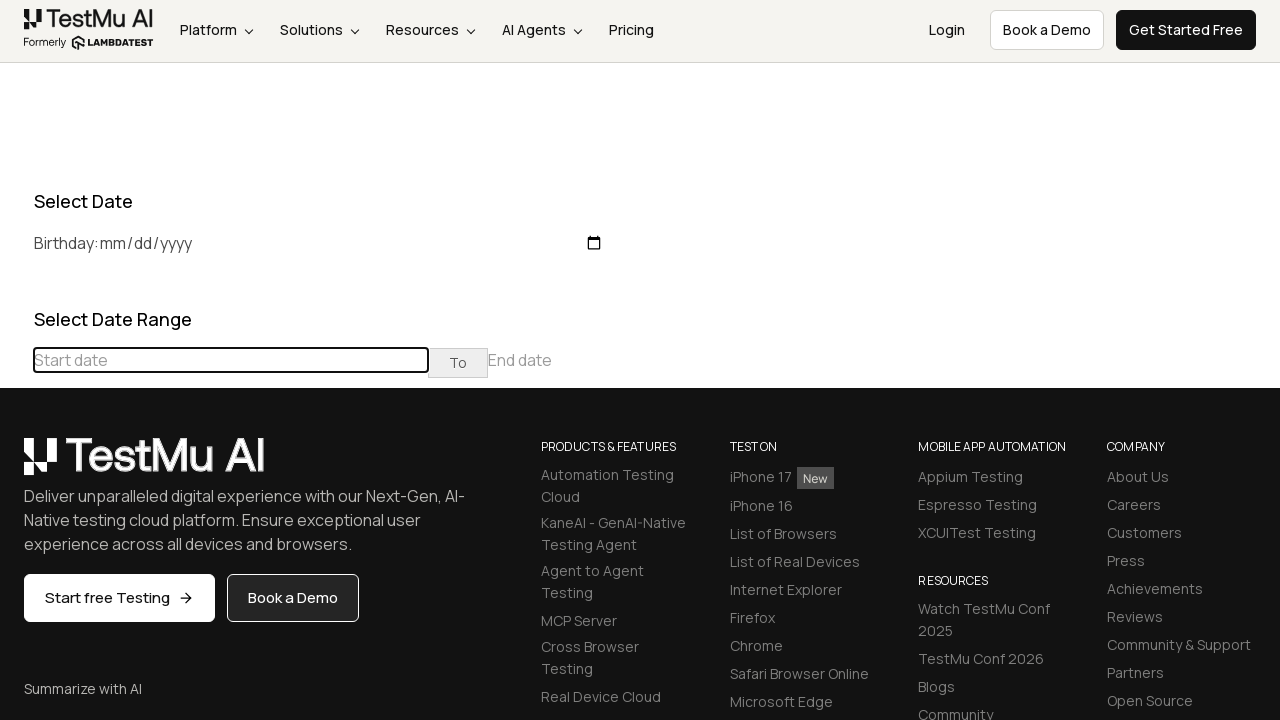

Clicked previous button to navigate towards December 2019 (current: April 2020) at (16, 465) on div[class='datepicker-days'] th[class='prev']
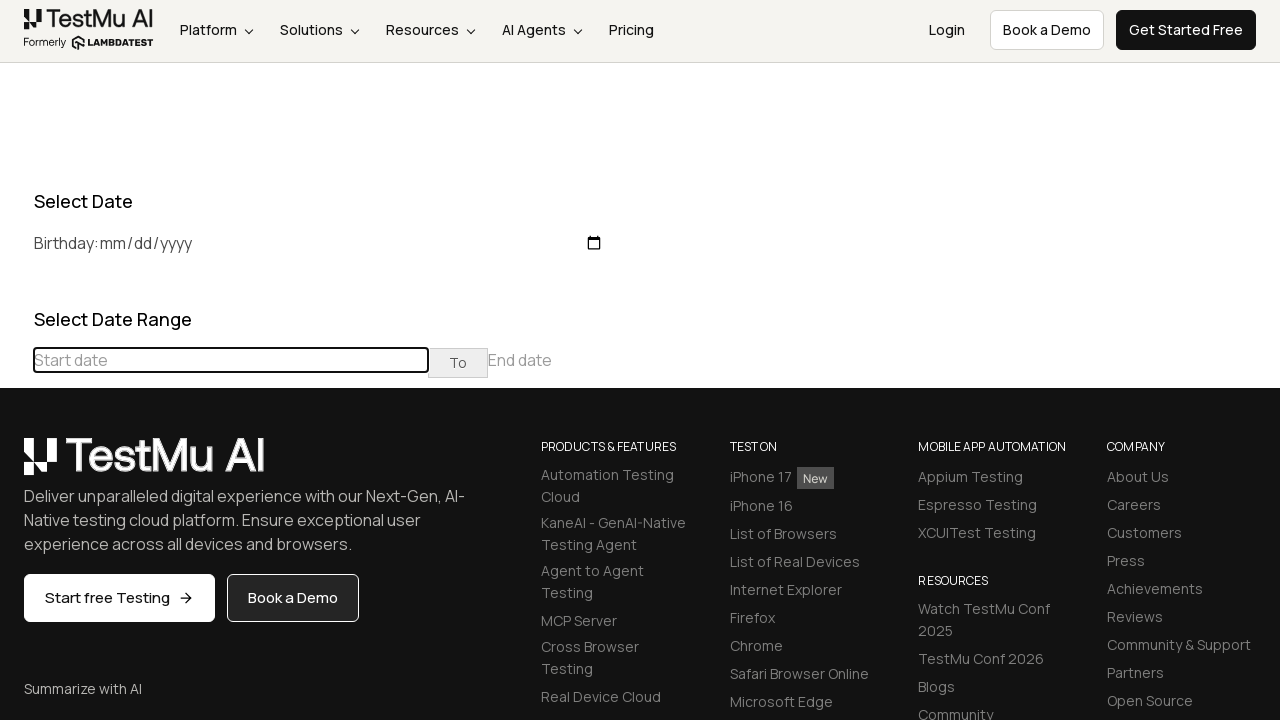

Clicked previous button to navigate towards December 2019 (current: March 2020) at (16, 465) on div[class='datepicker-days'] th[class='prev']
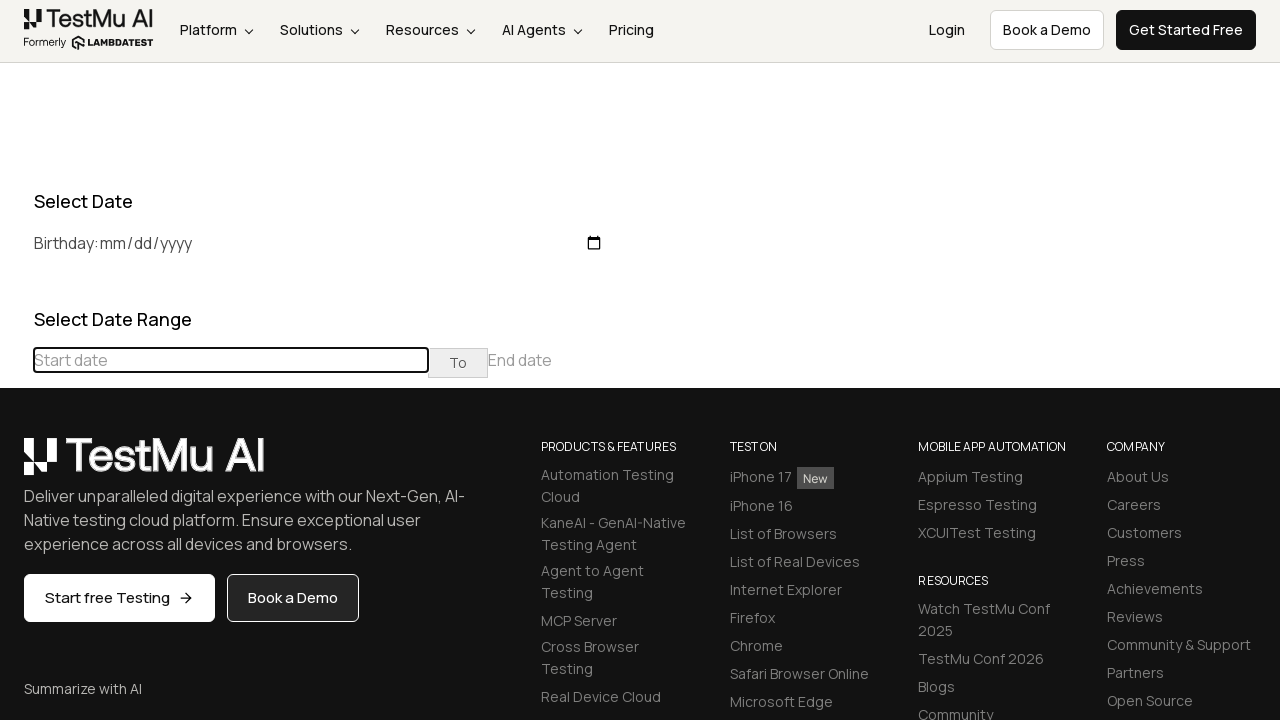

Clicked previous button to navigate towards December 2019 (current: February 2020) at (16, 465) on div[class='datepicker-days'] th[class='prev']
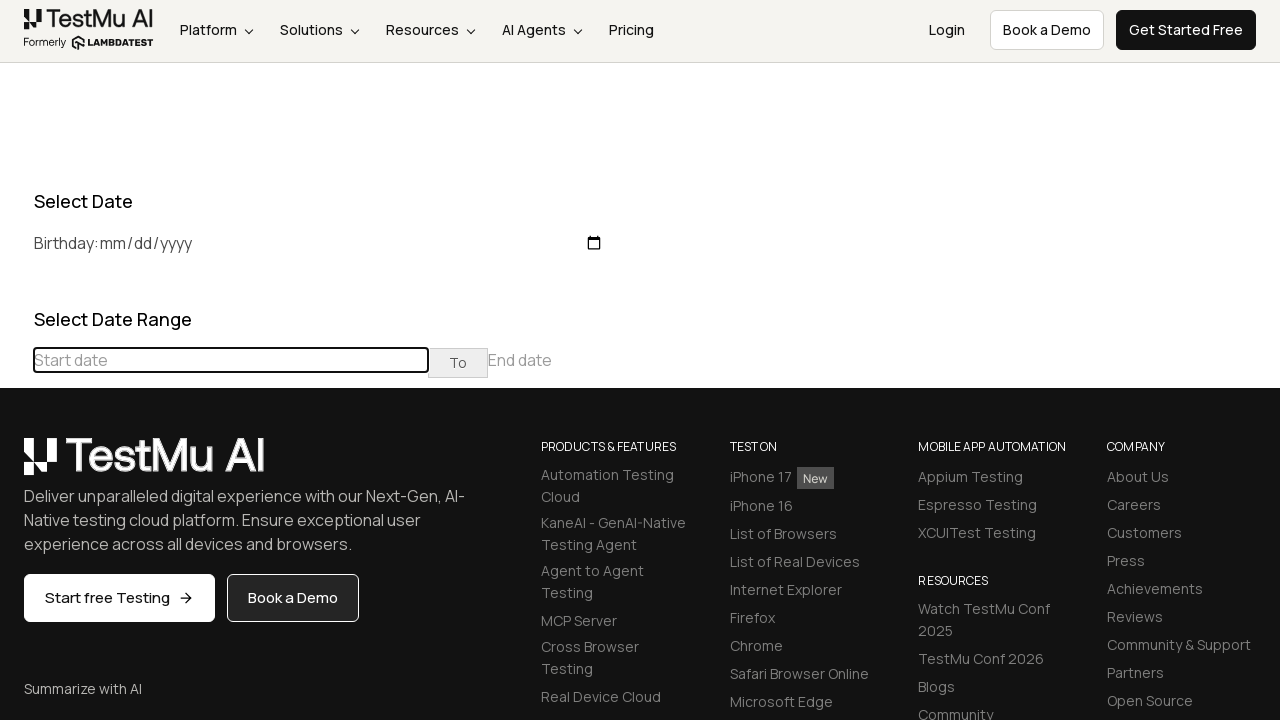

Clicked previous button to navigate towards December 2019 (current: January 2020) at (16, 465) on div[class='datepicker-days'] th[class='prev']
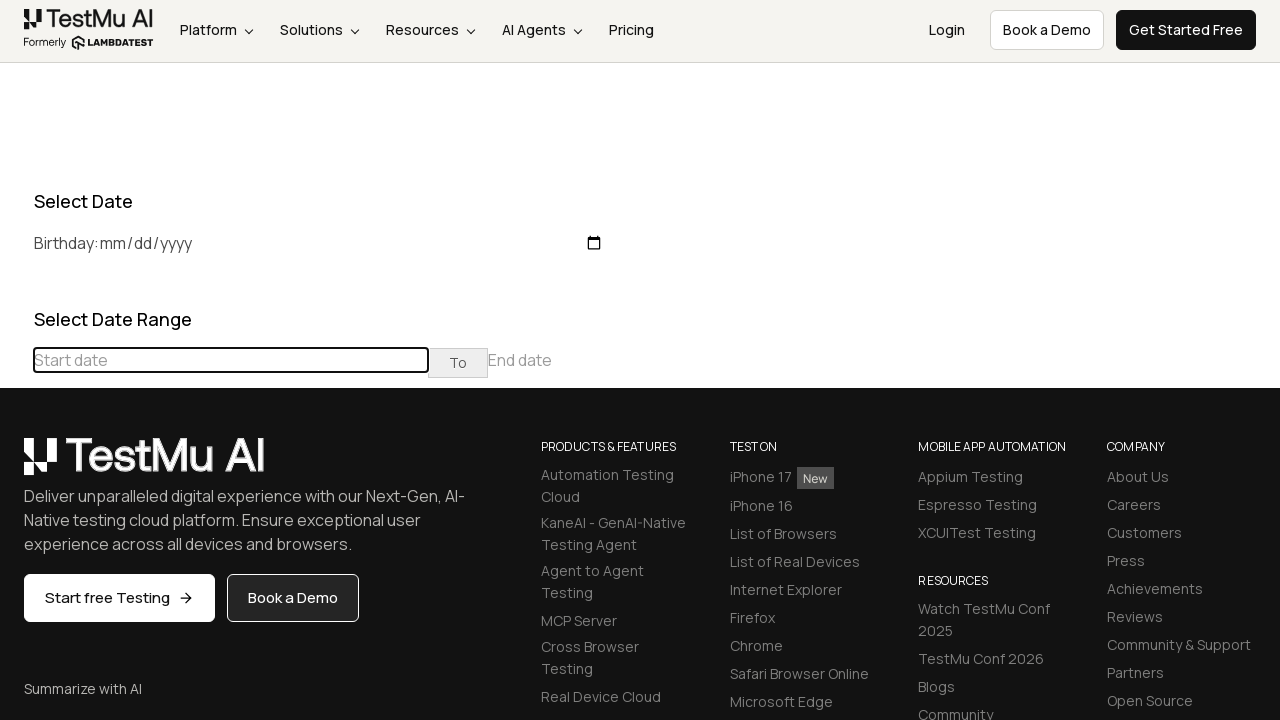

Clicked previous button to navigate towards December 2019 (current: December 2019) at (16, 465) on div[class='datepicker-days'] th[class='prev']
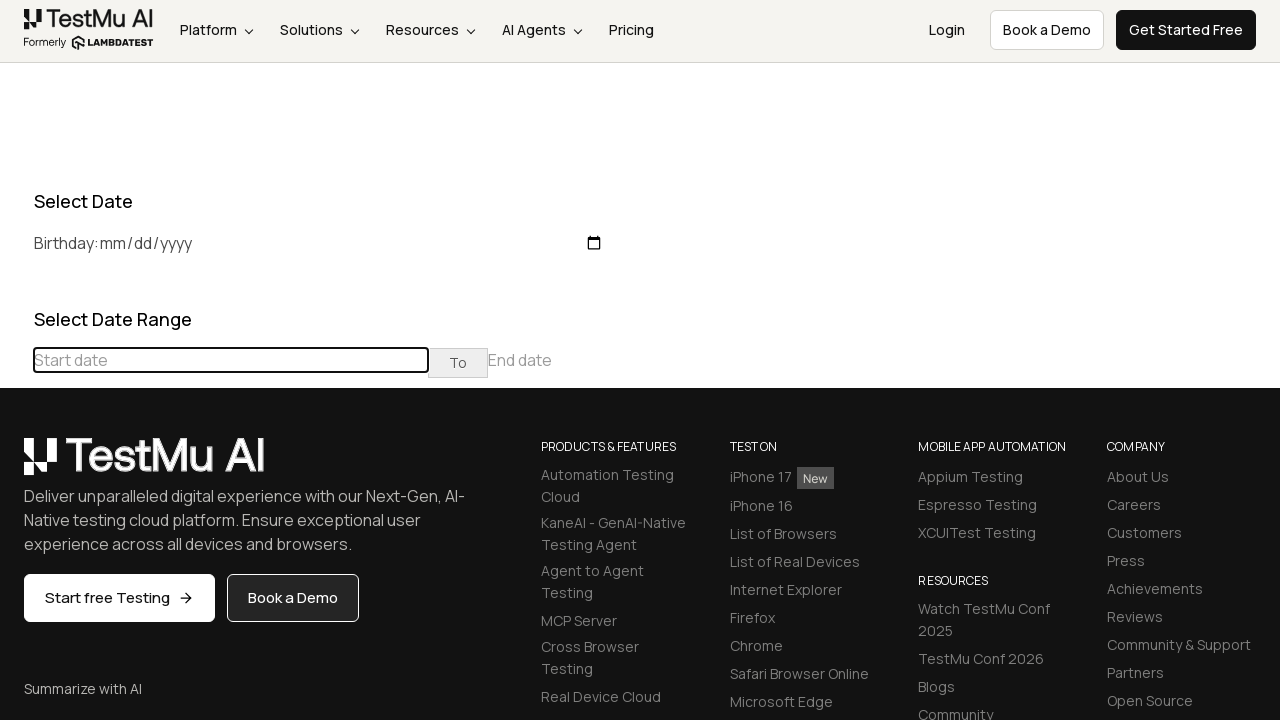

Reloaded the page
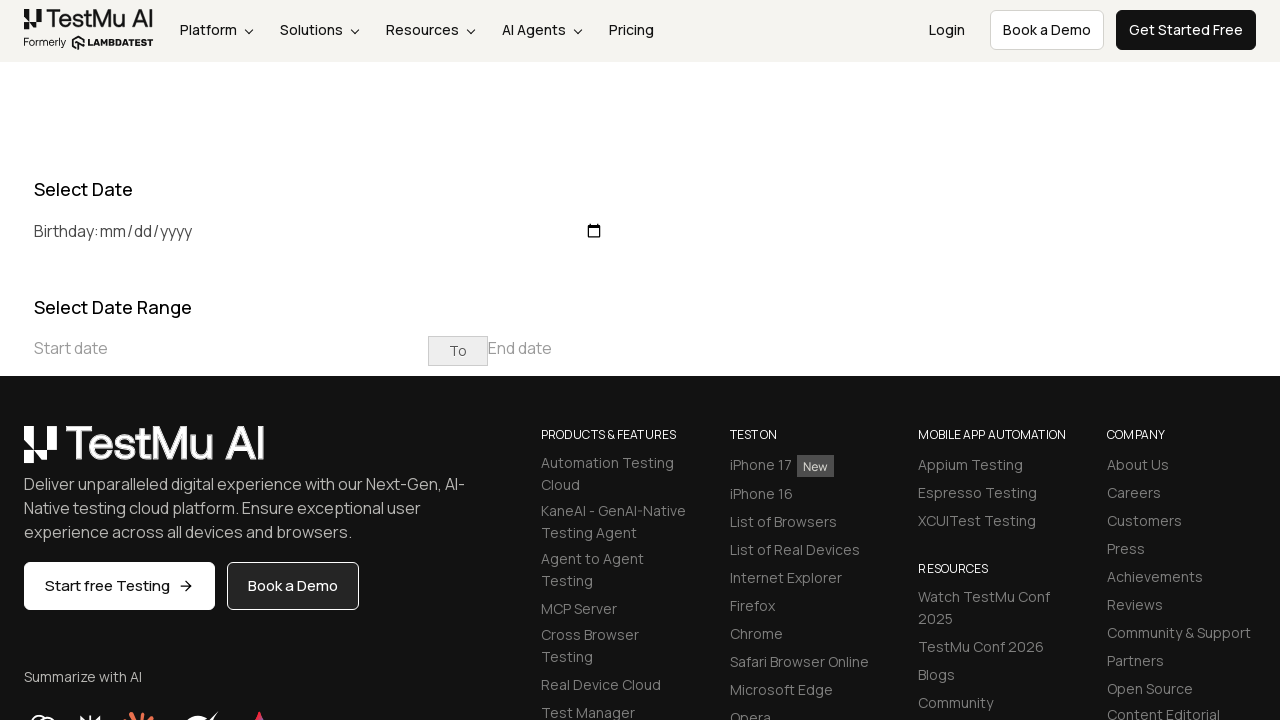

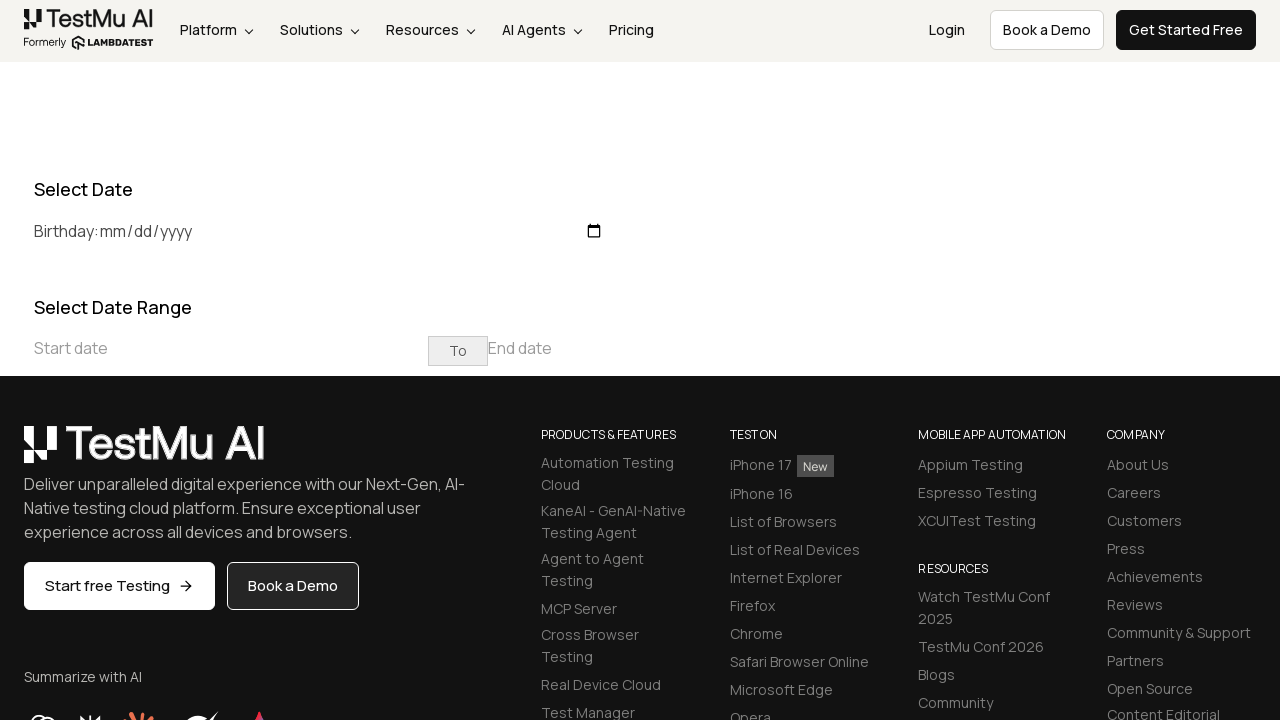